Navigates through a paginated table, iterating through each page and verifying table data is displayed correctly

Starting URL: https://testautomationpractice.blogspot.com/

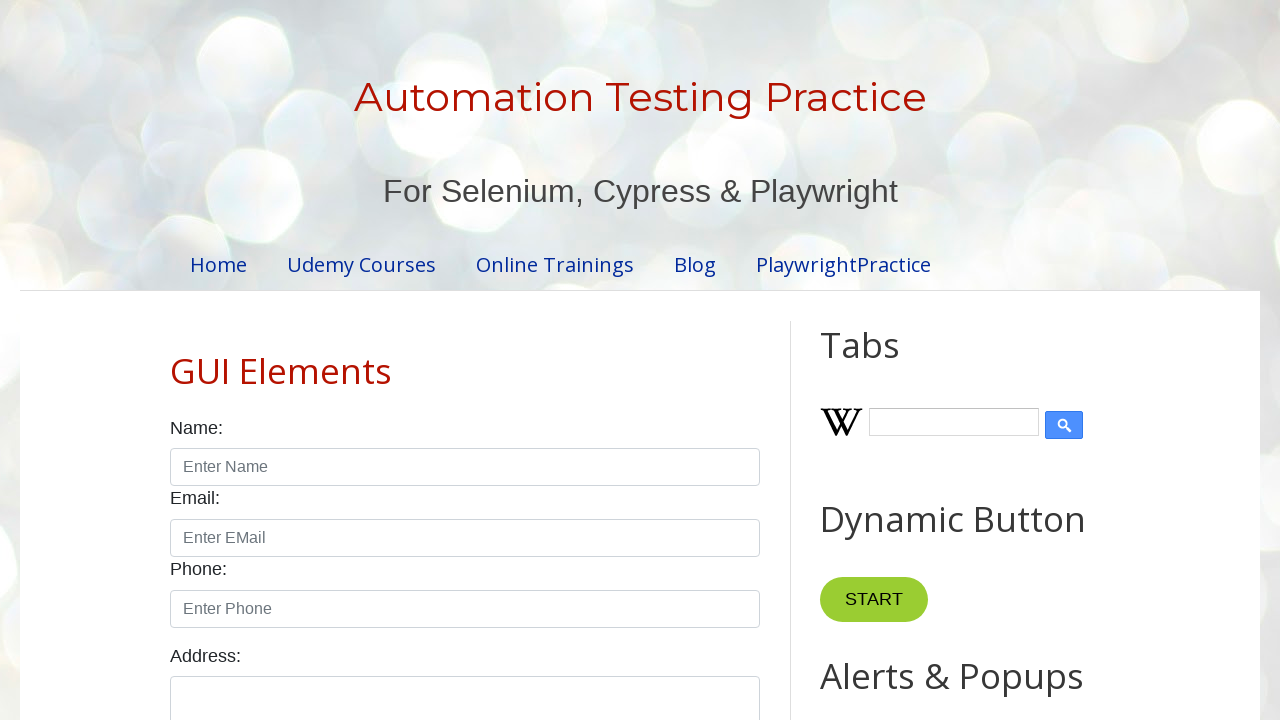

Retrieved all pagination links from the table
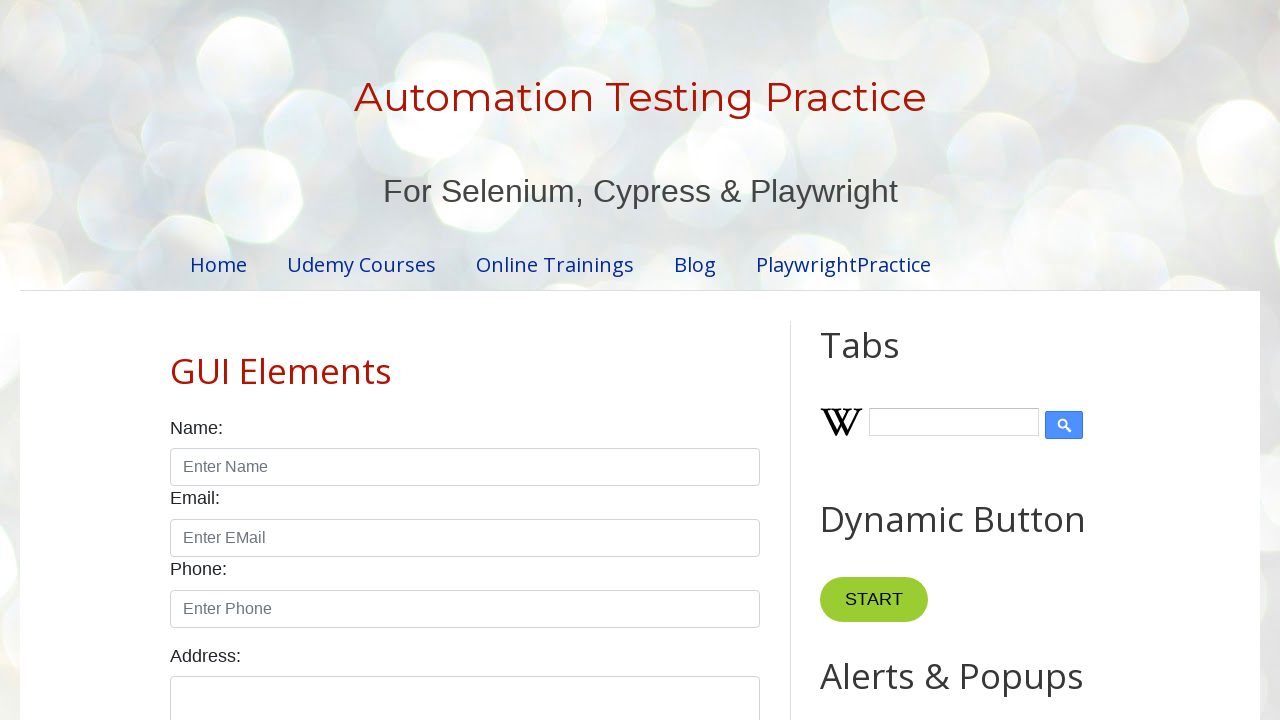

Identified 4 pages in pagination
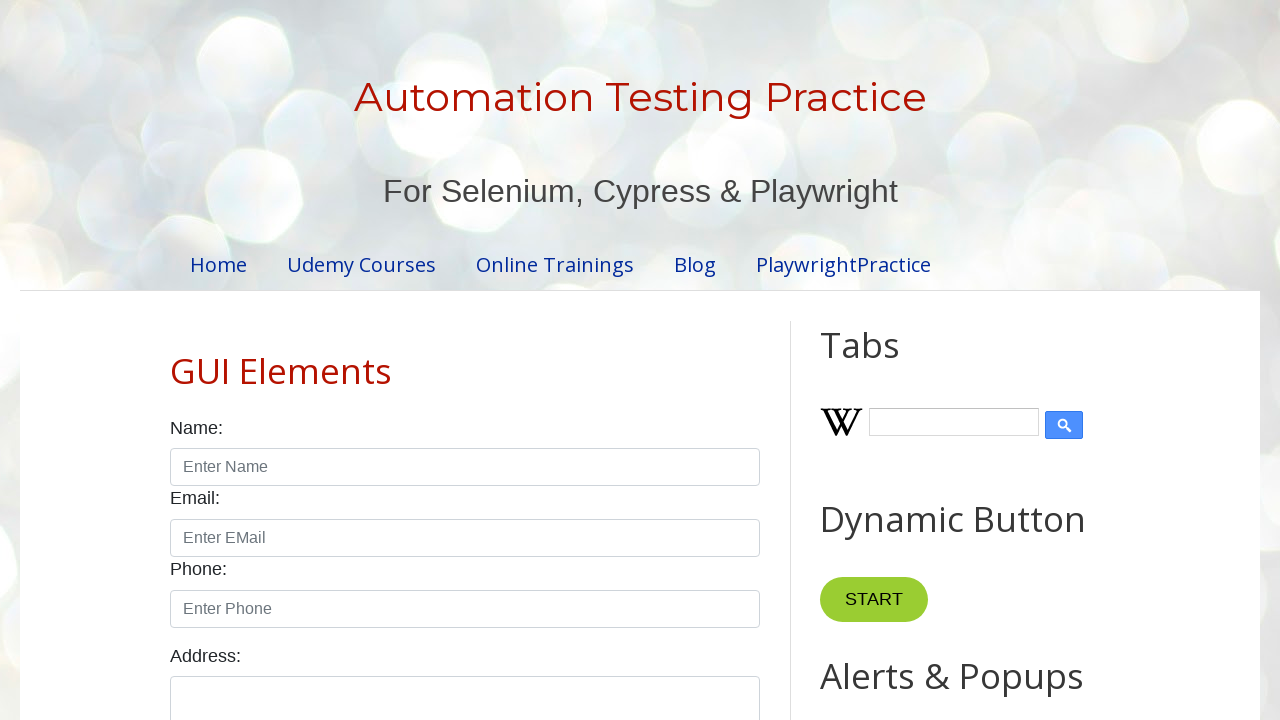

Counted 6 total rows in the table
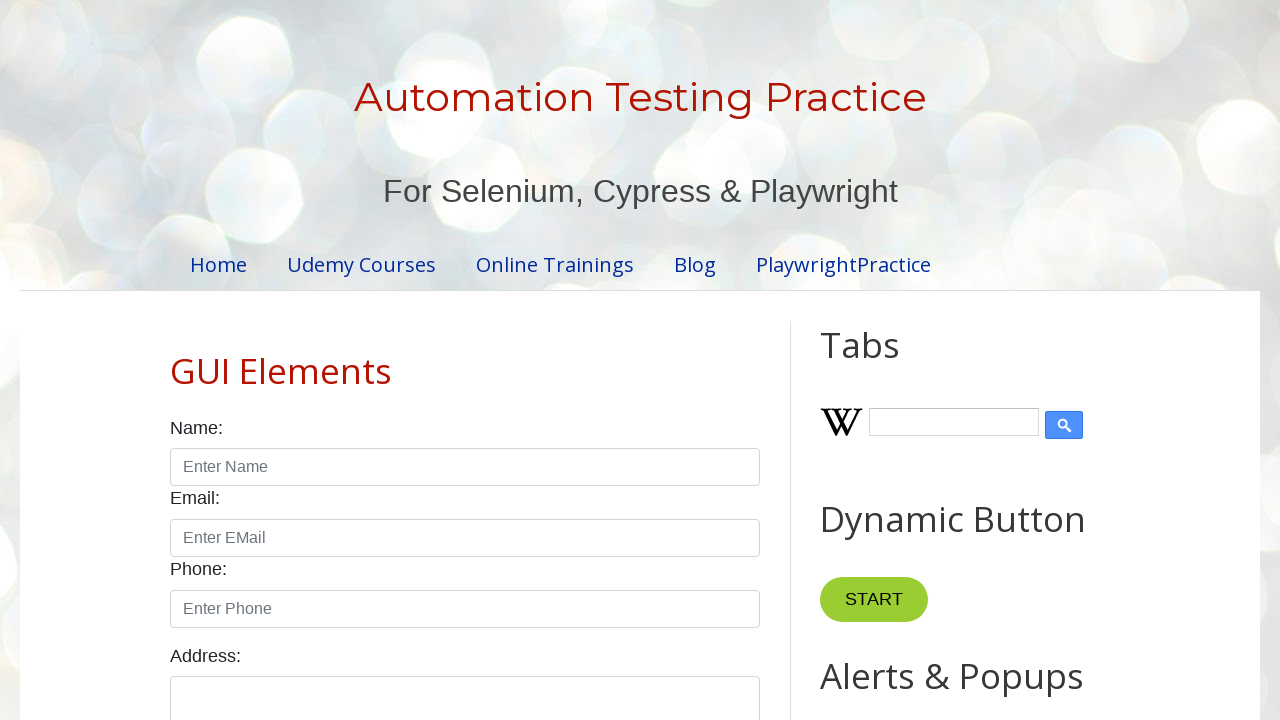

Identified 4 columns in the table header
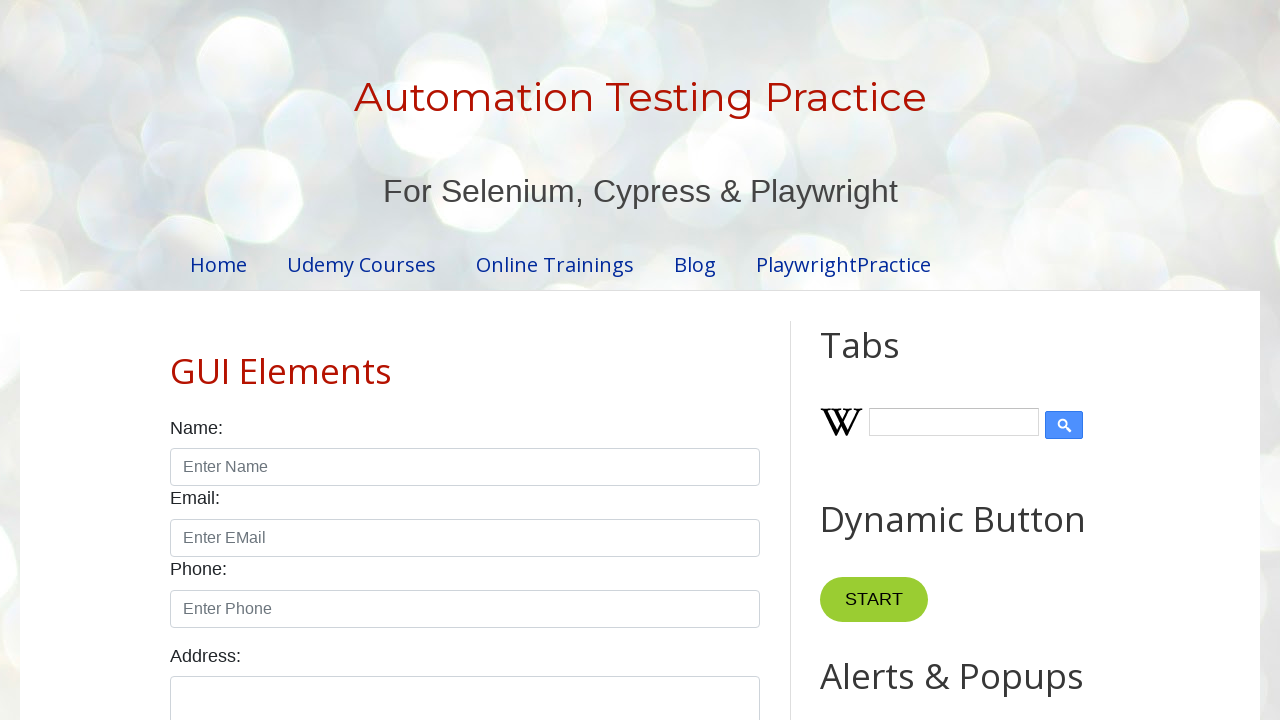

Retrieved all table headers
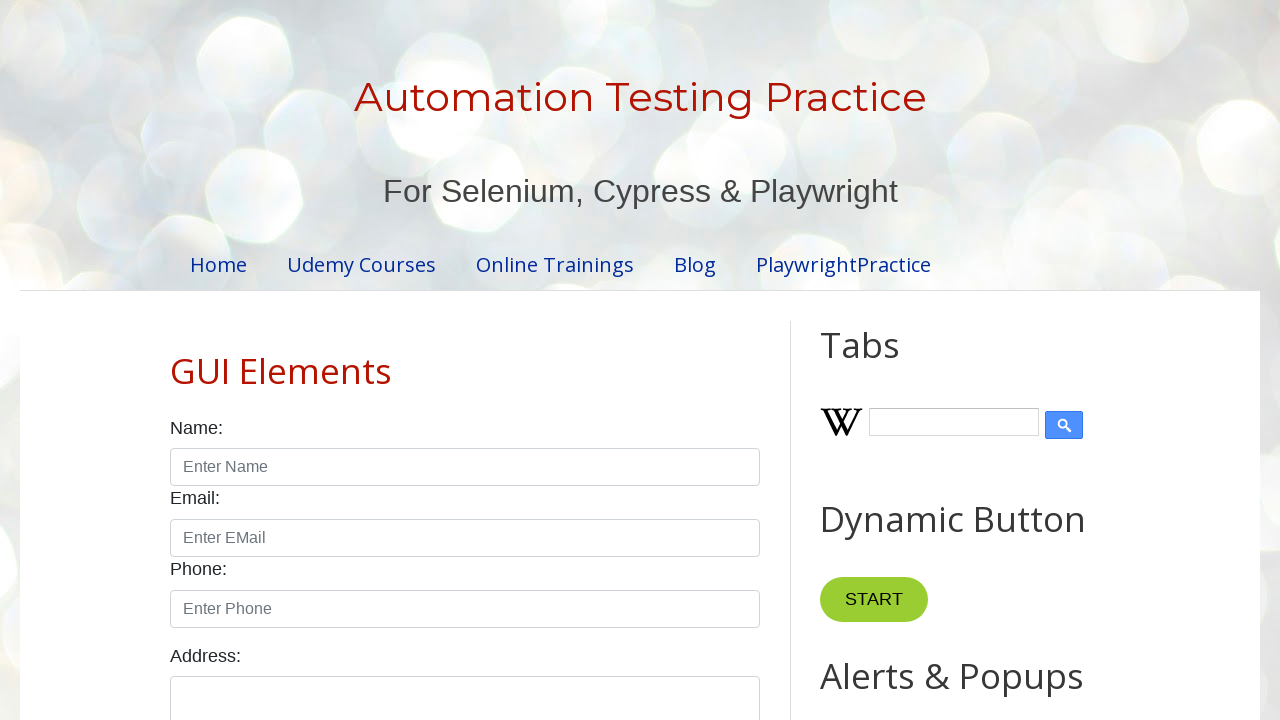

Verified header cell contains text: 'ID'
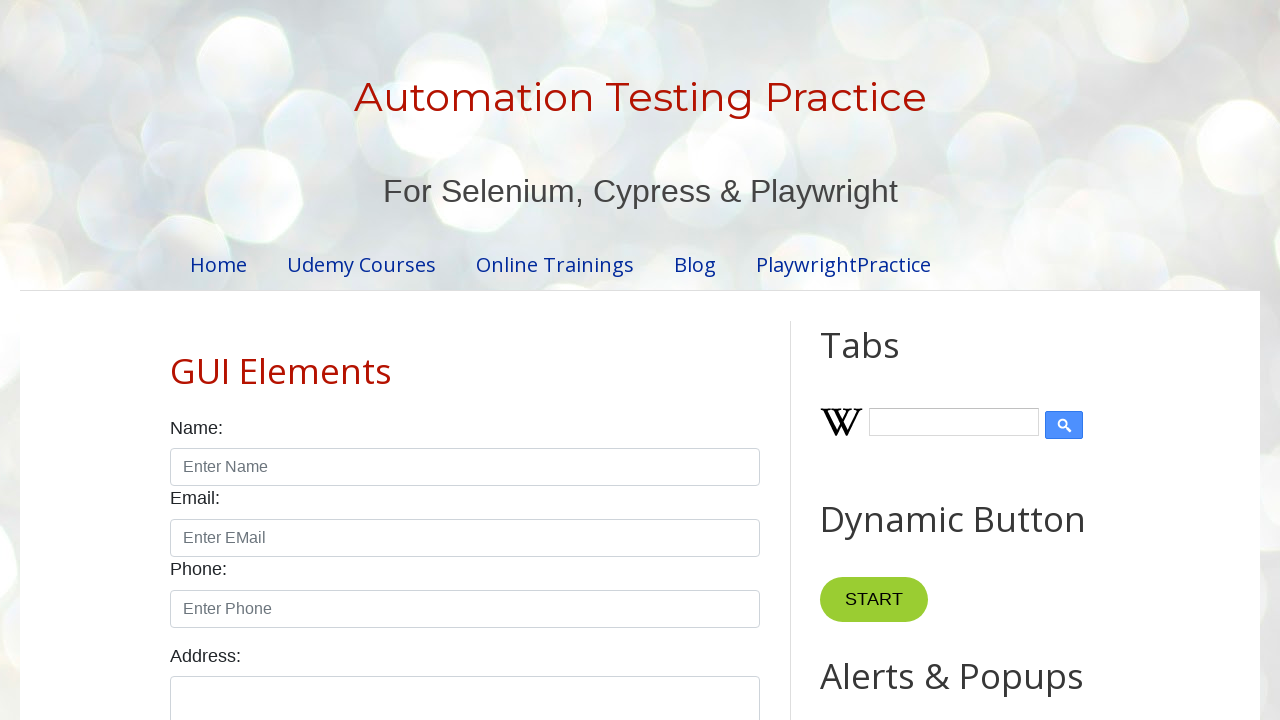

Verified header cell contains text: 'Name'
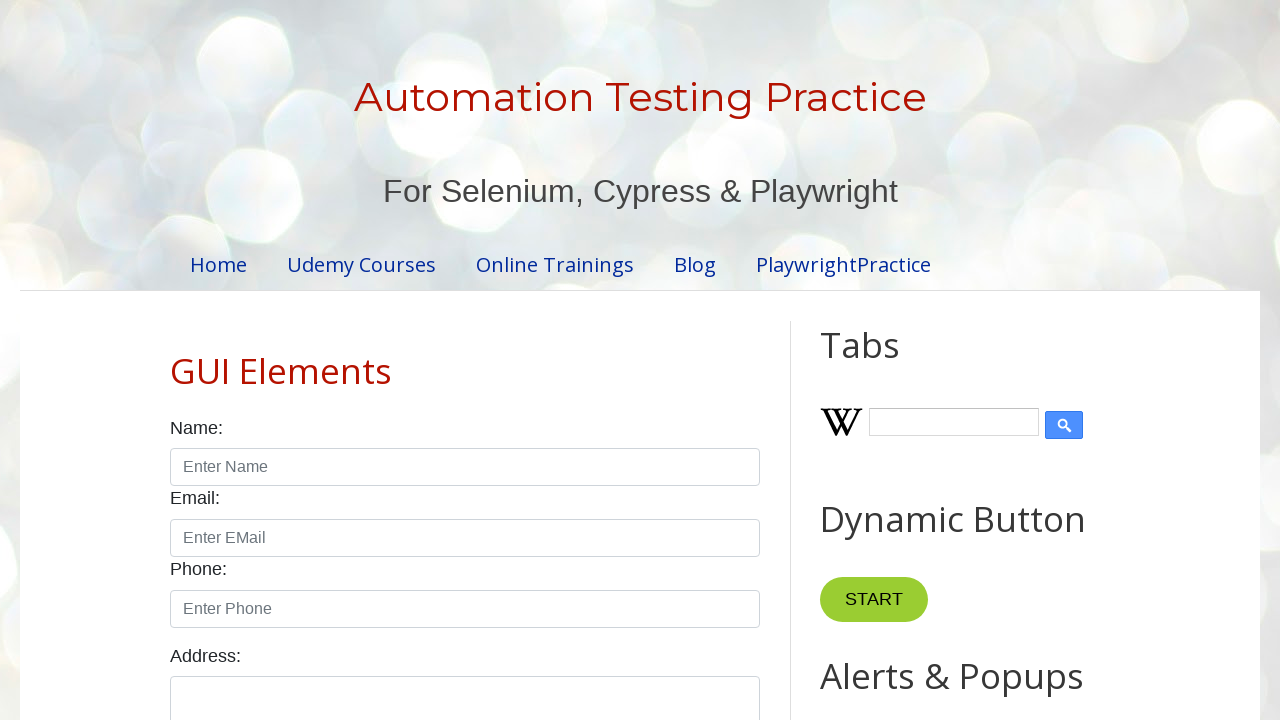

Verified header cell contains text: 'Price'
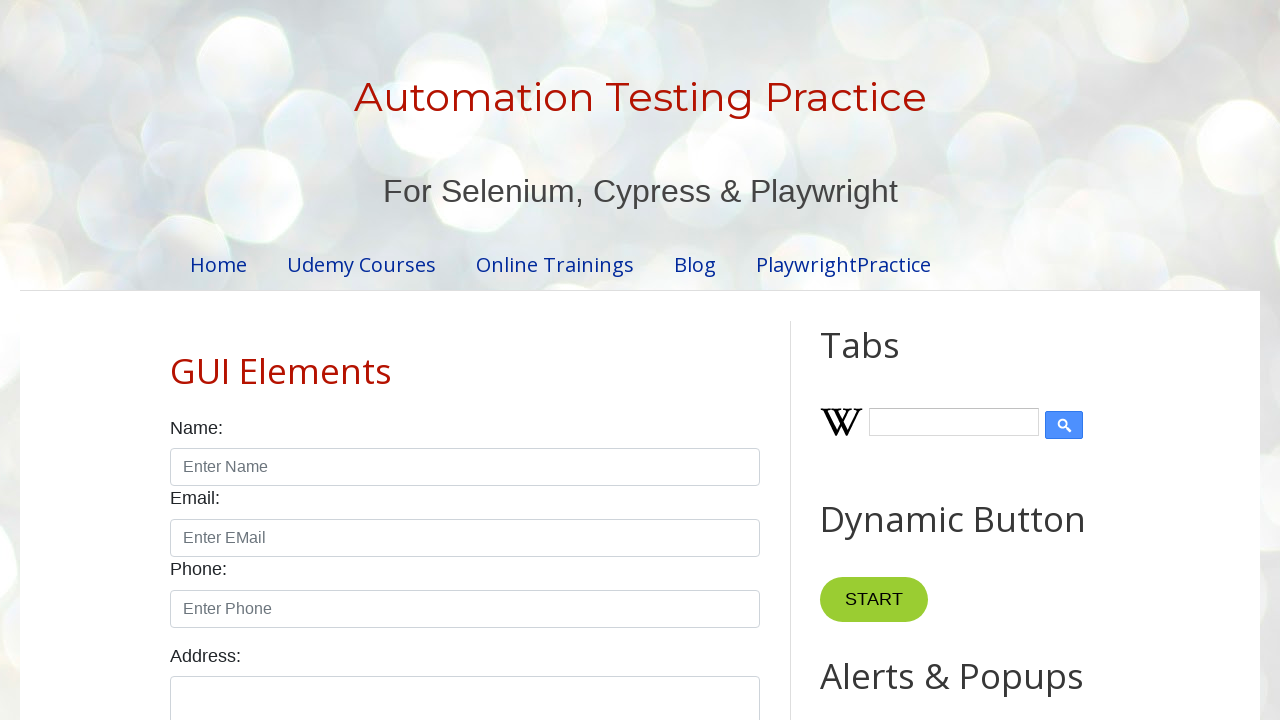

Verified header cell contains text: 'Select'
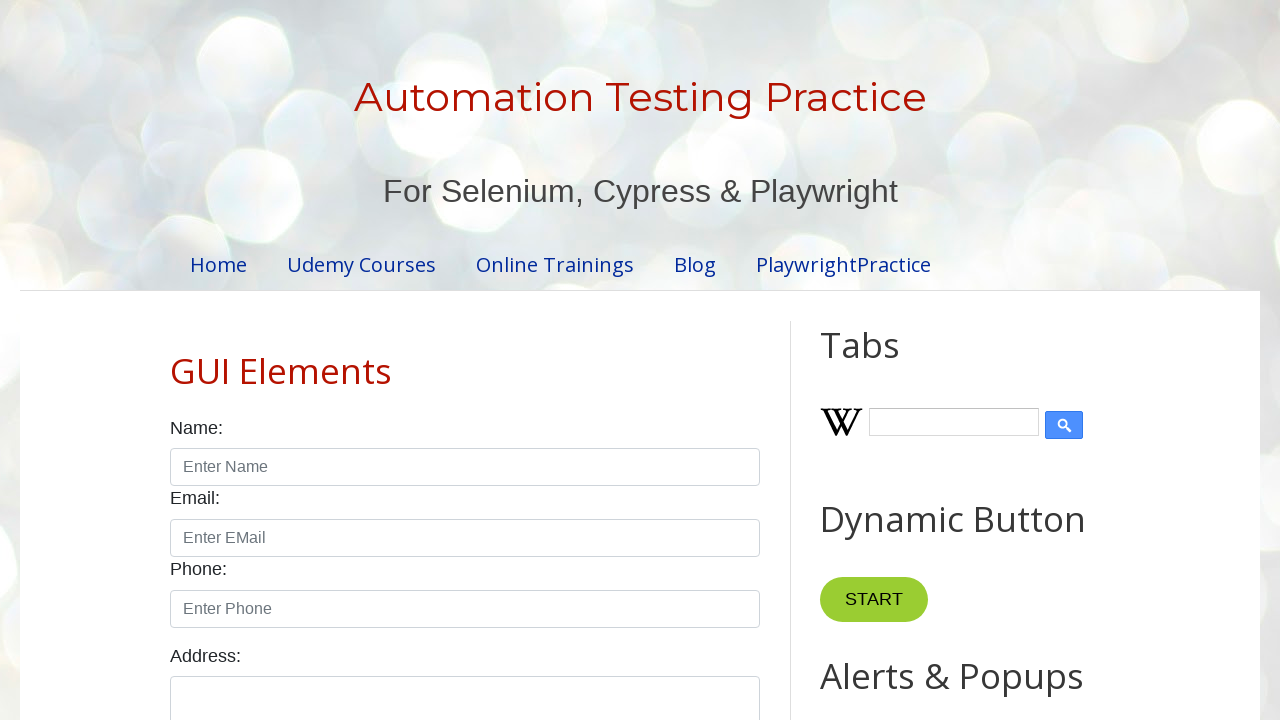

Clicked pagination link 1 of 4 at (416, 361) on xpath=//ul[@id='pagination']//a >> nth=0
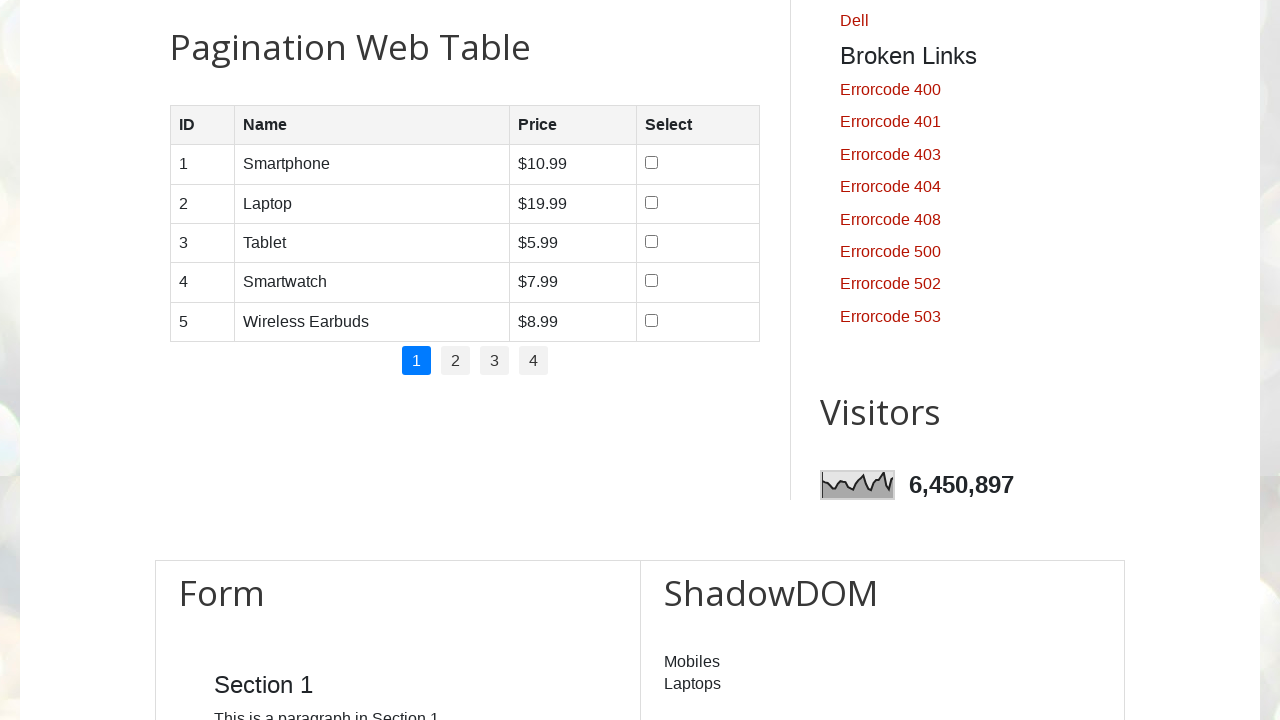

Table updated on page 1
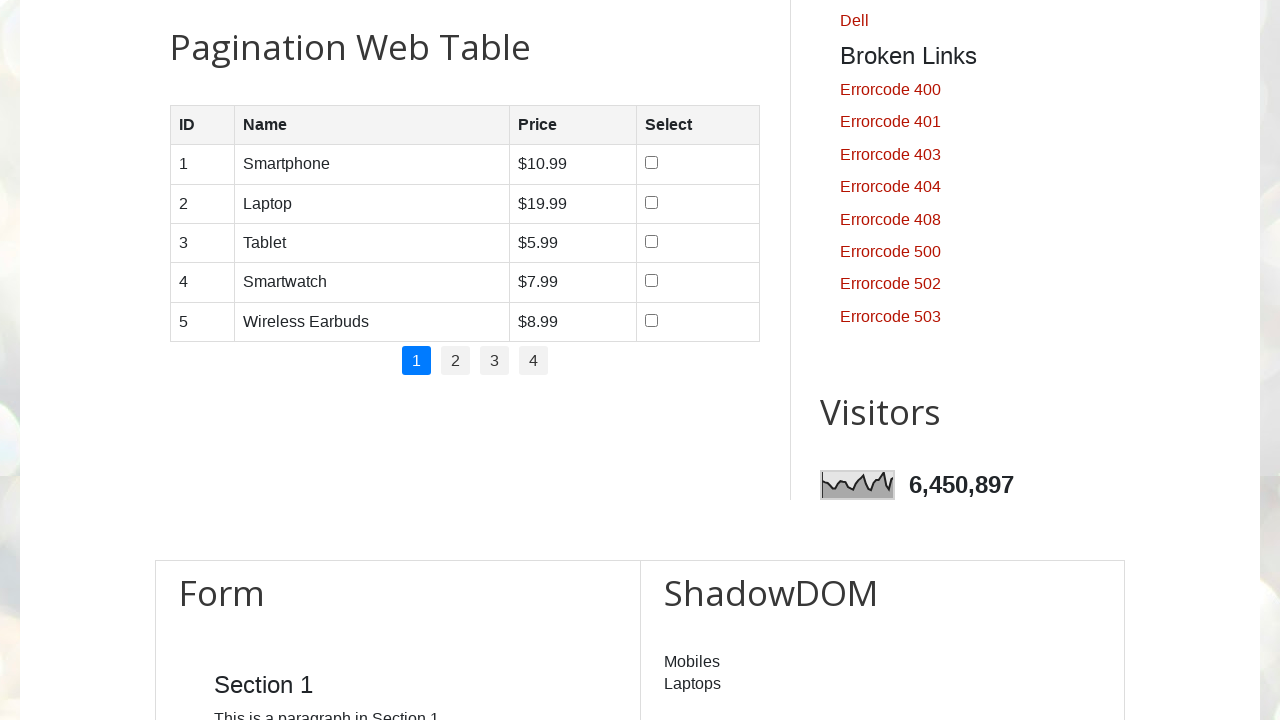

Verified table cell at row 1, column 1 on page 1 contains: '1'
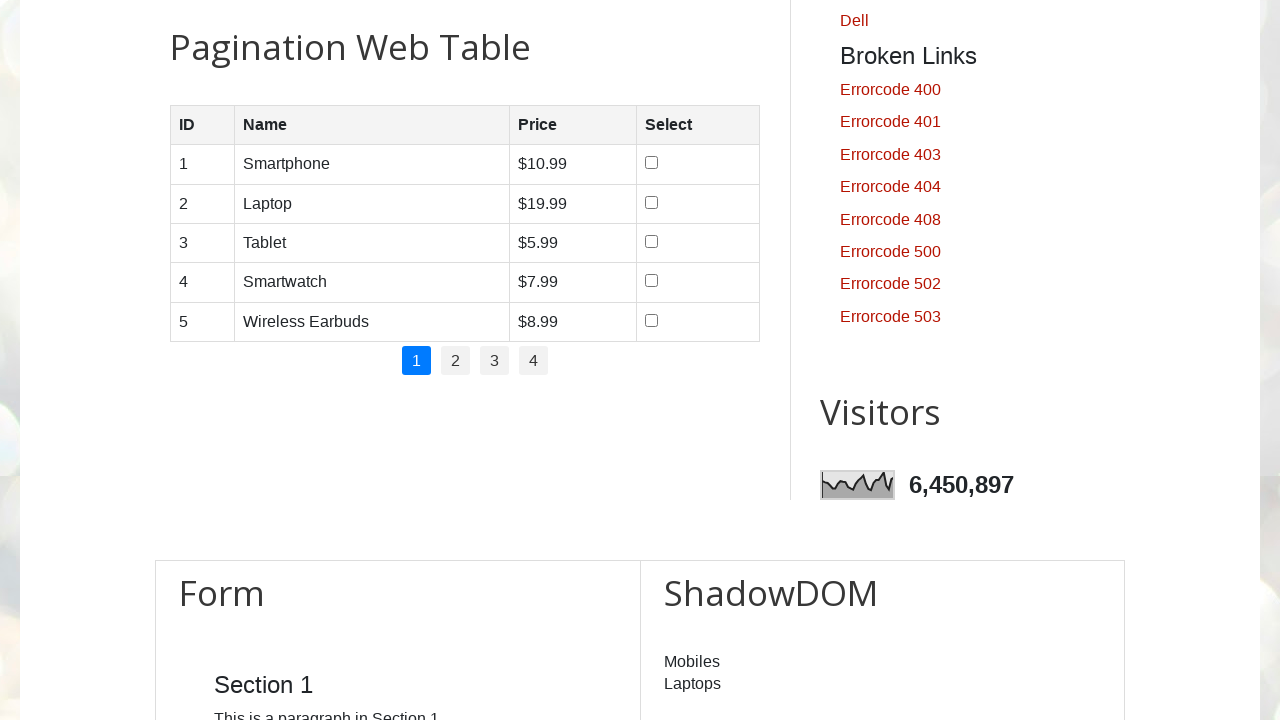

Verified table cell at row 1, column 2 on page 1 contains: 'Smartphone'
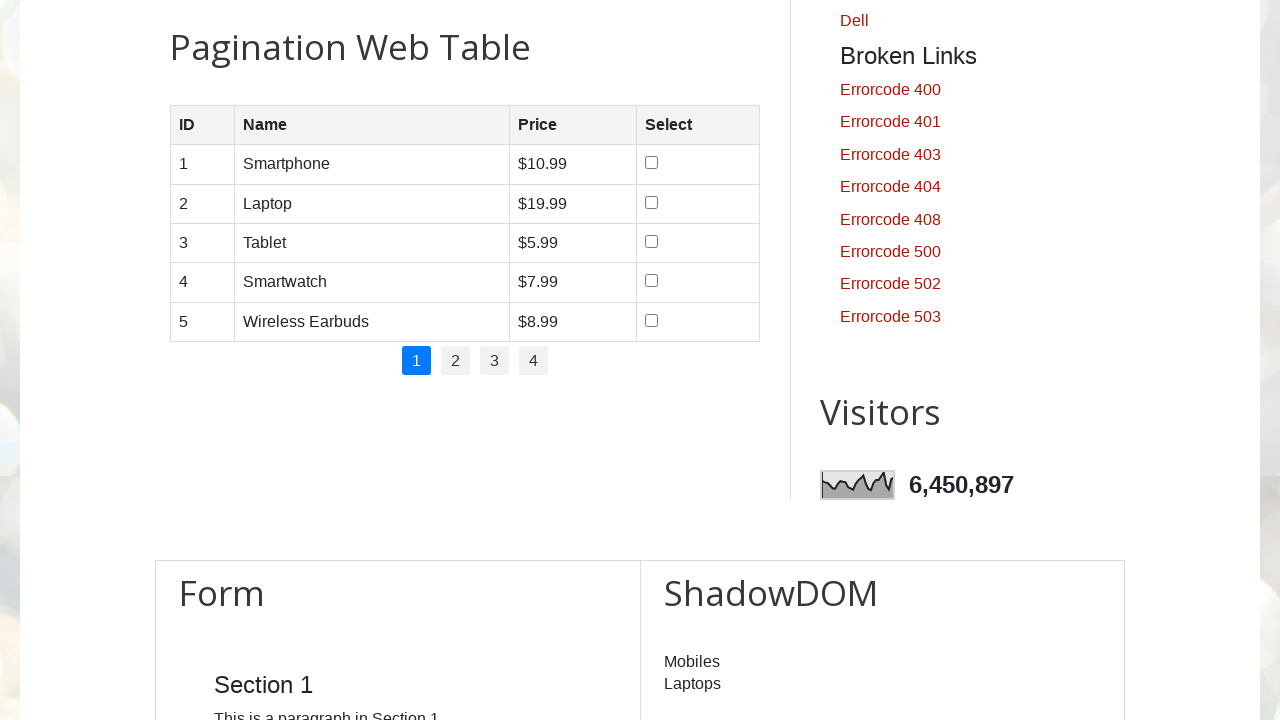

Verified table cell at row 1, column 3 on page 1 contains: '$10.99'
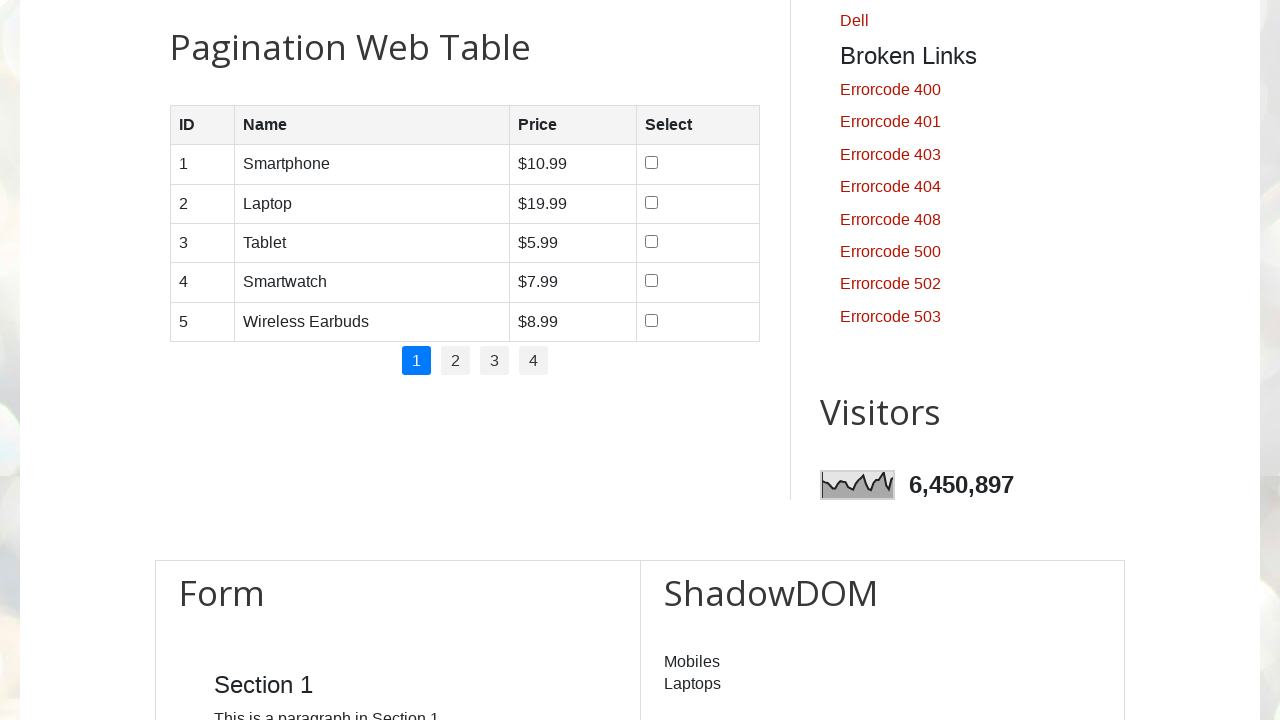

Verified table cell at row 1, column 4 on page 1 contains: ''
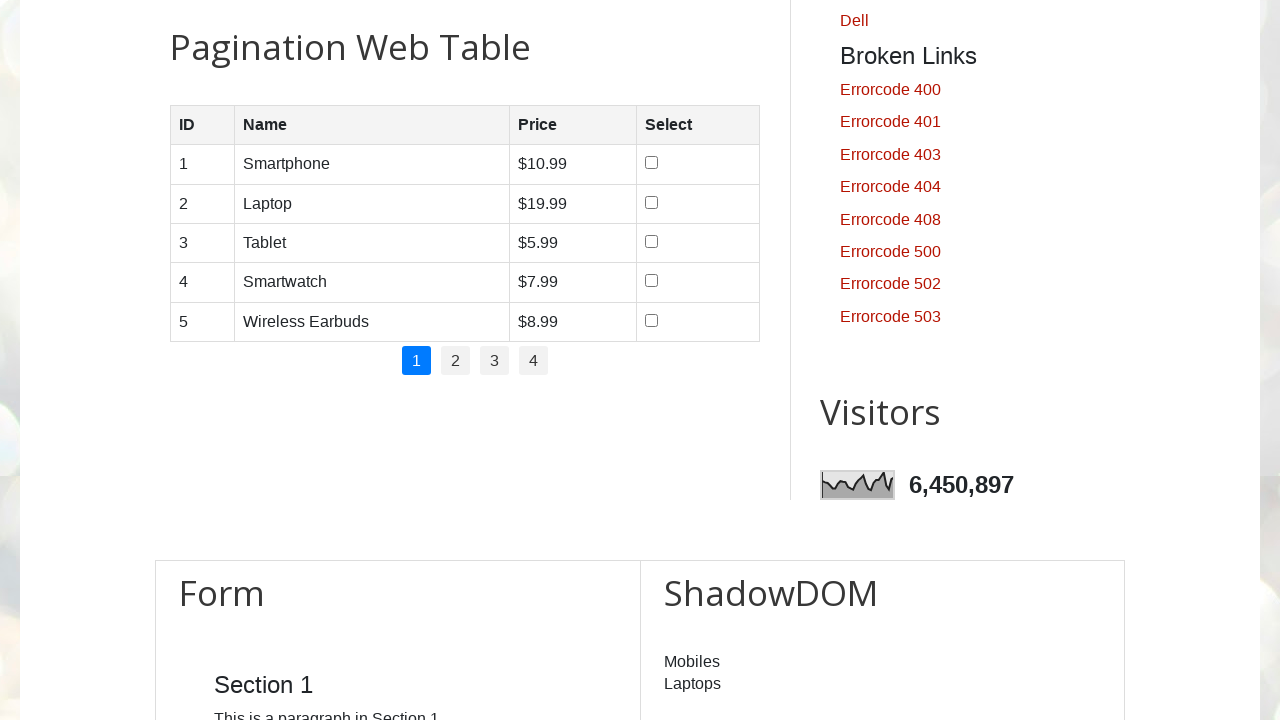

Verified table cell at row 2, column 1 on page 1 contains: '2'
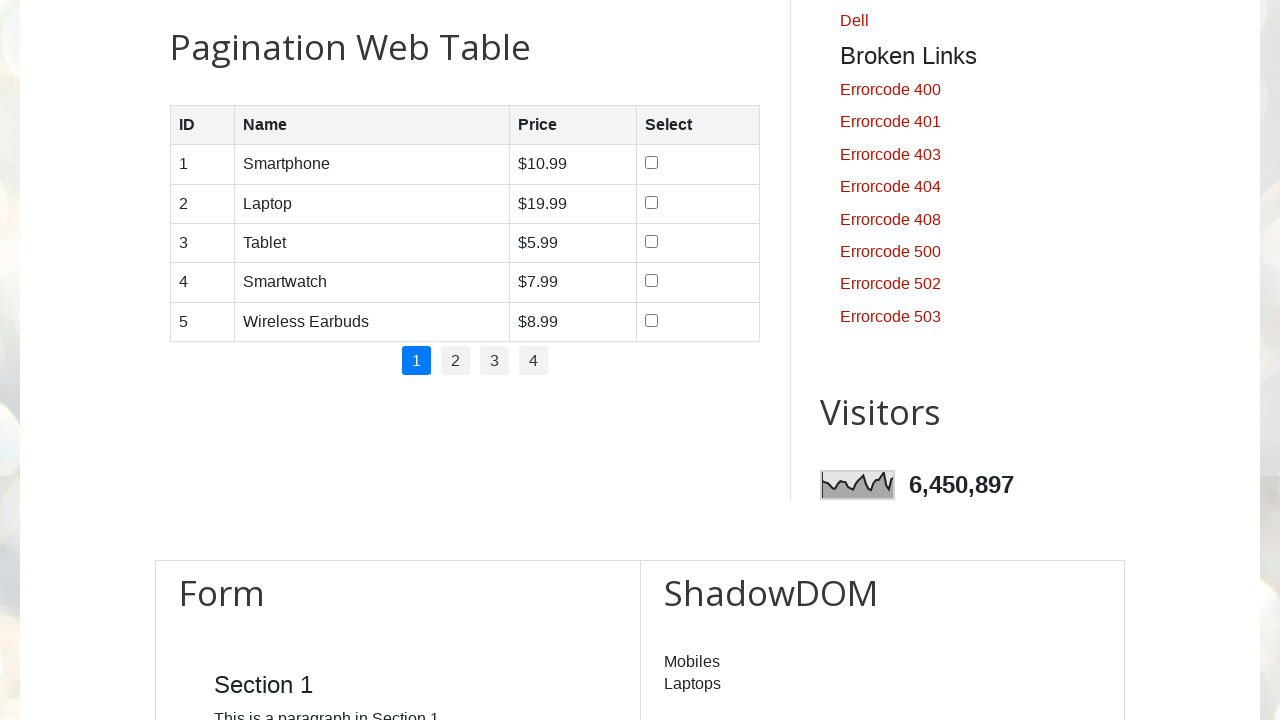

Verified table cell at row 2, column 2 on page 1 contains: 'Laptop'
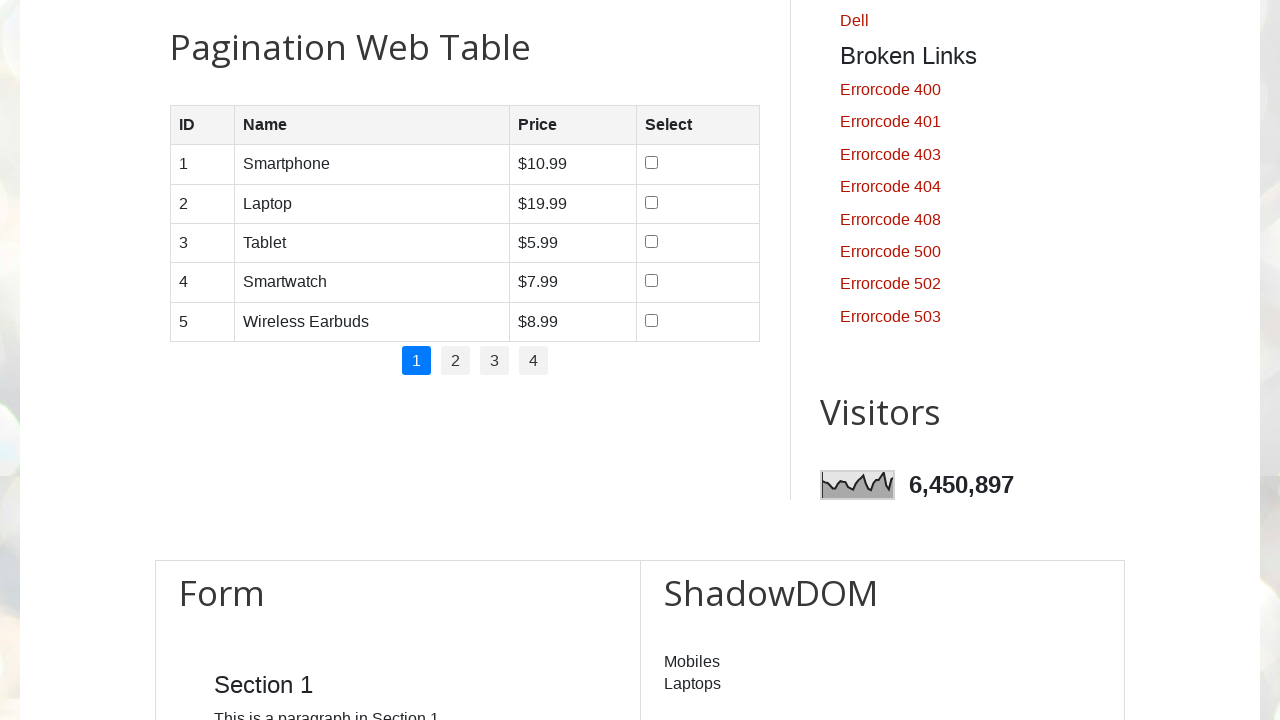

Verified table cell at row 2, column 3 on page 1 contains: '$19.99'
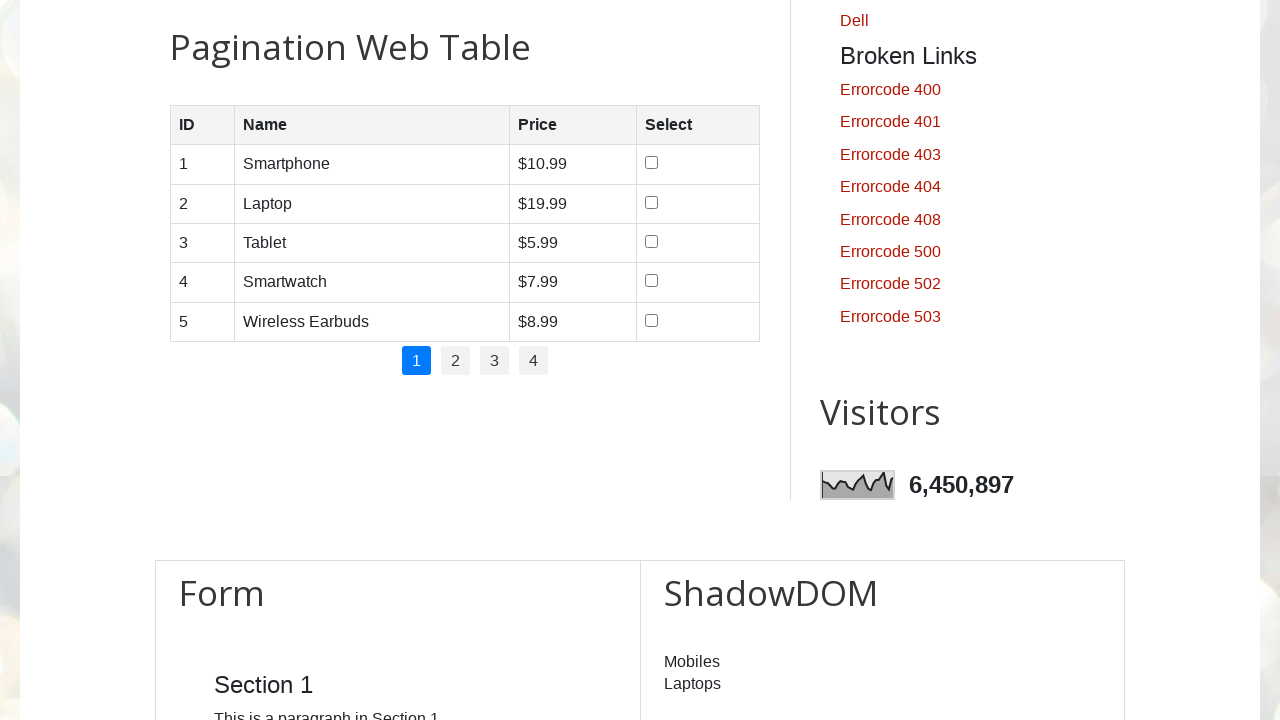

Verified table cell at row 2, column 4 on page 1 contains: ''
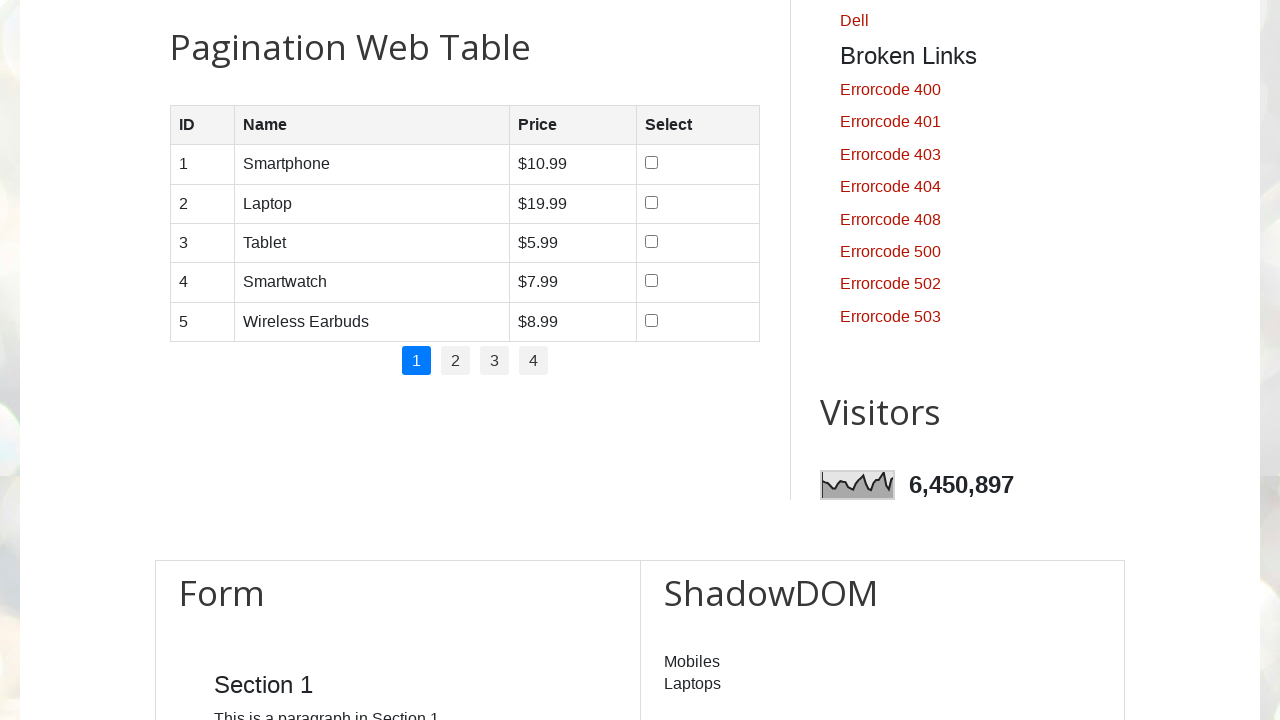

Verified table cell at row 3, column 1 on page 1 contains: '3'
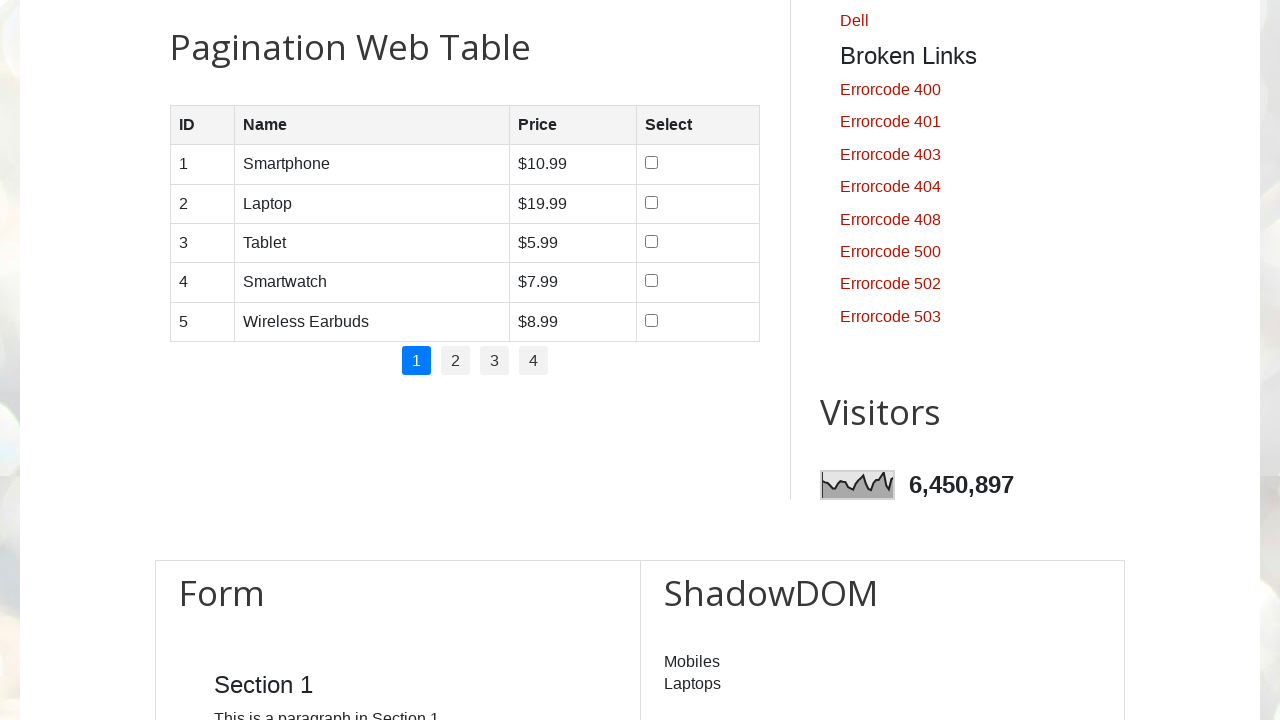

Verified table cell at row 3, column 2 on page 1 contains: 'Tablet '
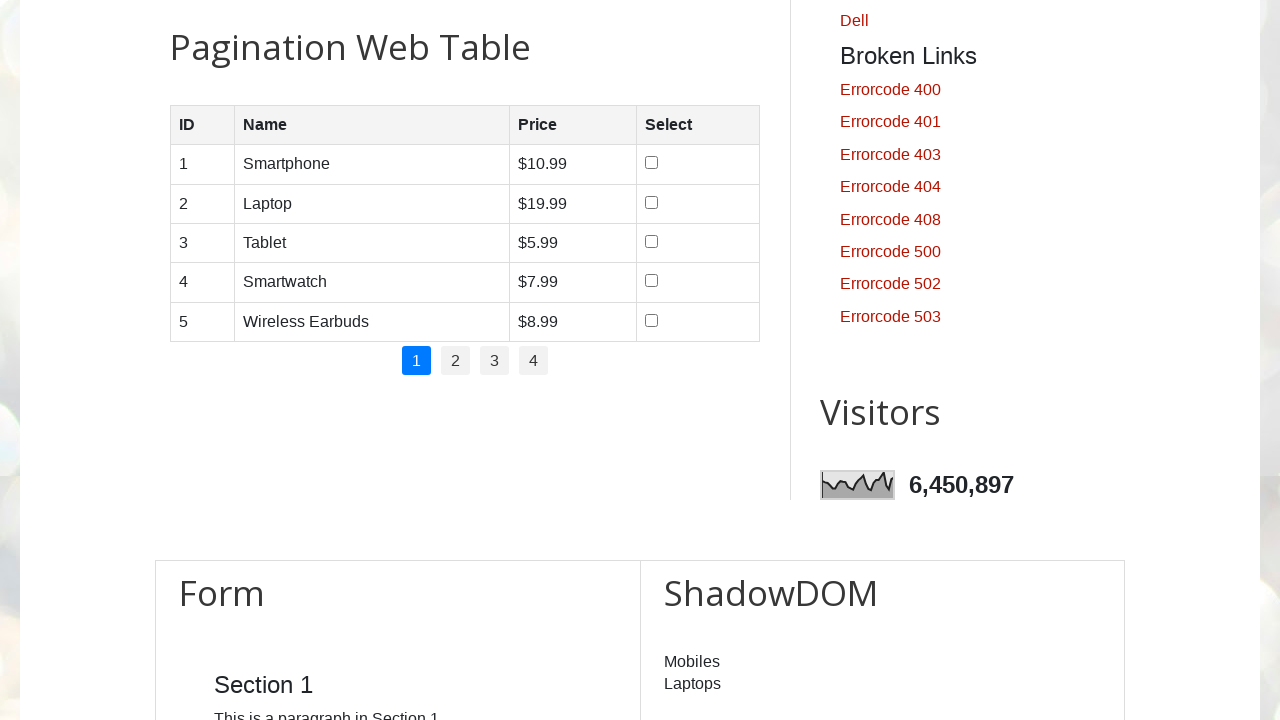

Verified table cell at row 3, column 3 on page 1 contains: '$5.99'
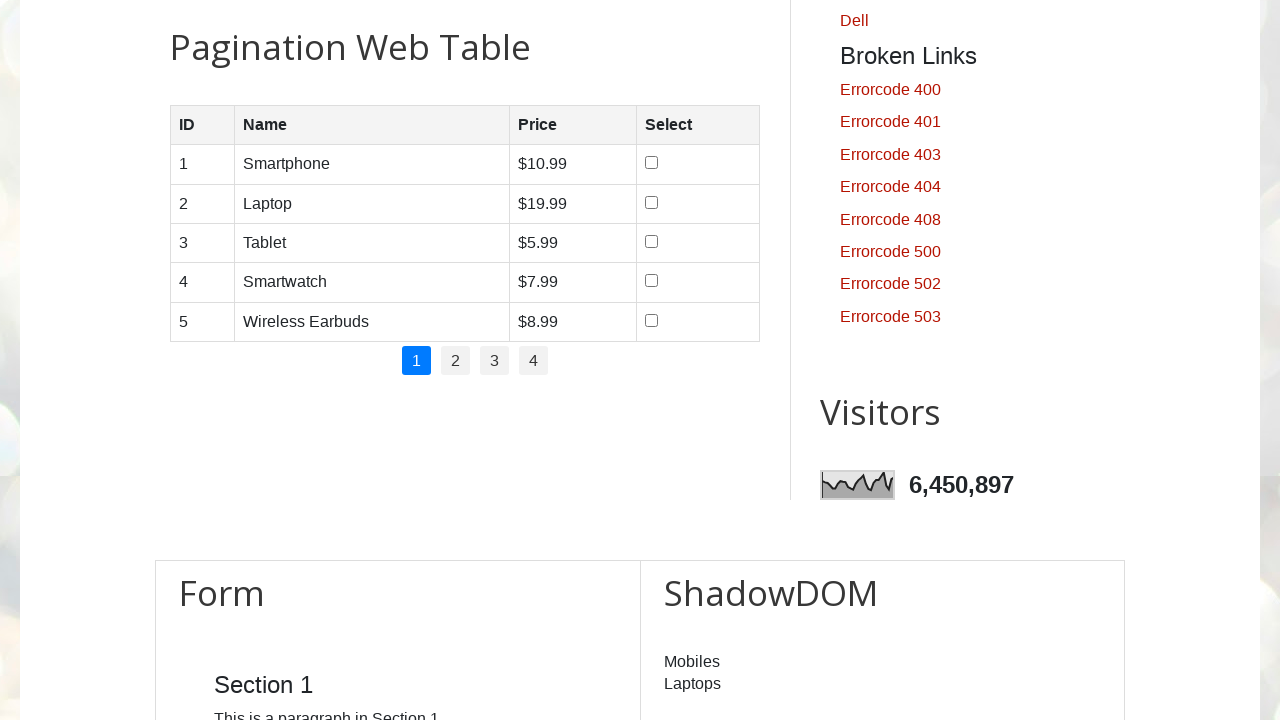

Verified table cell at row 3, column 4 on page 1 contains: ''
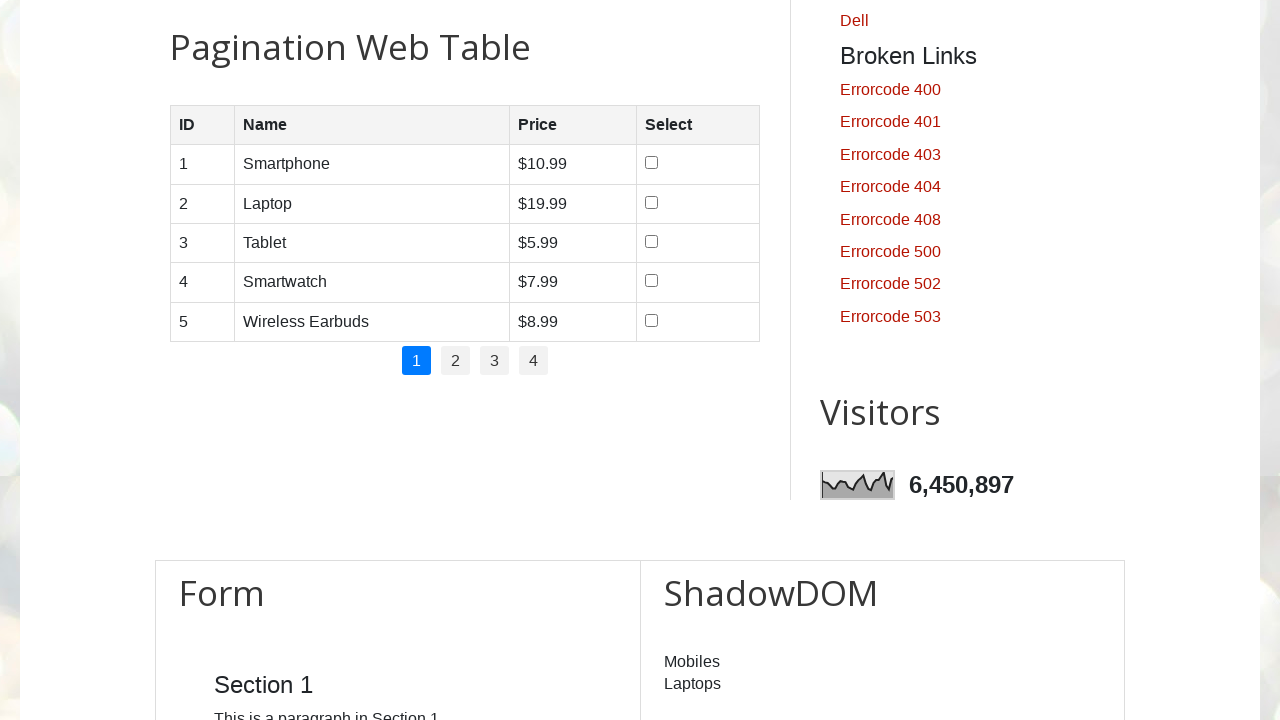

Verified table cell at row 4, column 1 on page 1 contains: '4'
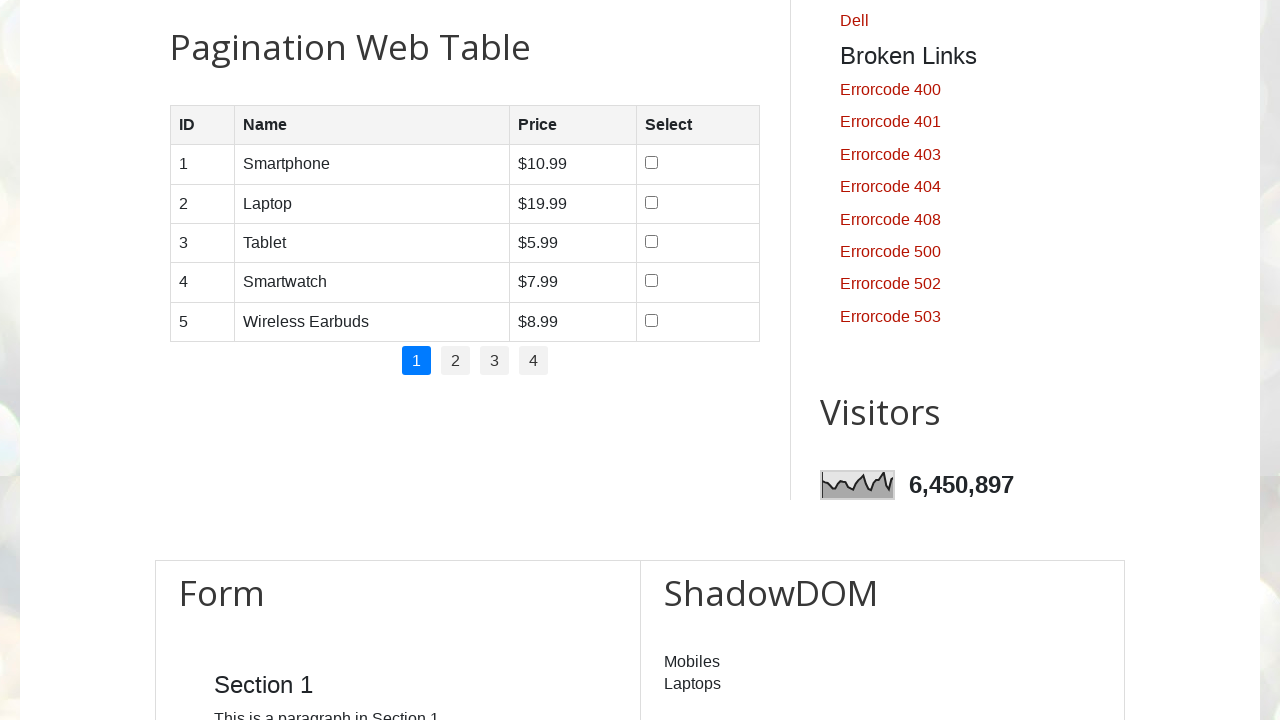

Verified table cell at row 4, column 2 on page 1 contains: 'Smartwatch'
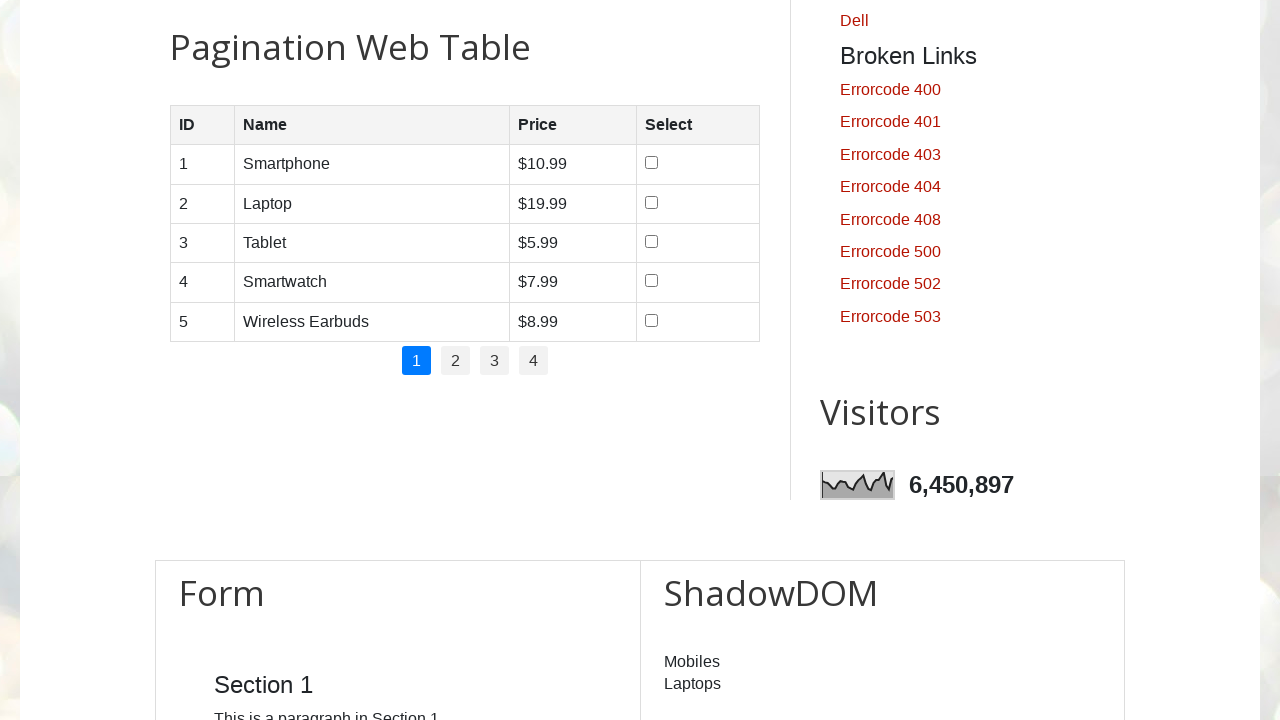

Verified table cell at row 4, column 3 on page 1 contains: '$7.99'
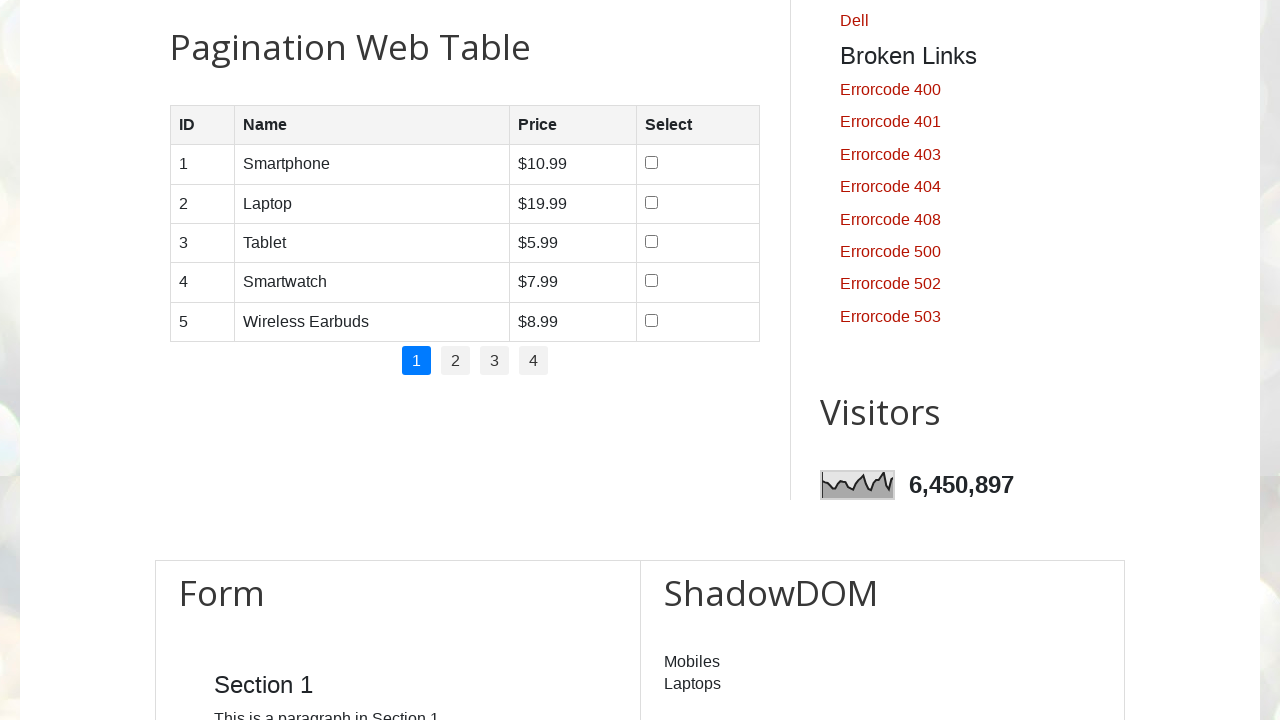

Verified table cell at row 4, column 4 on page 1 contains: ''
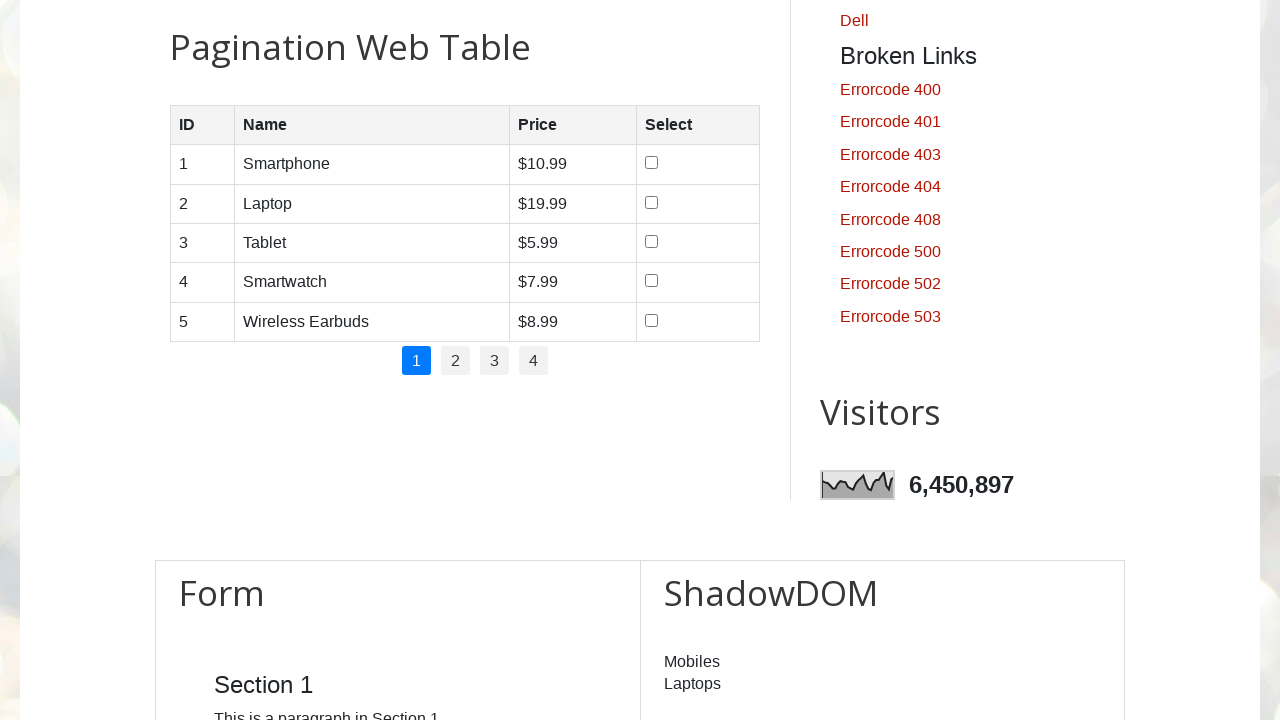

Verified table cell at row 5, column 1 on page 1 contains: '5'
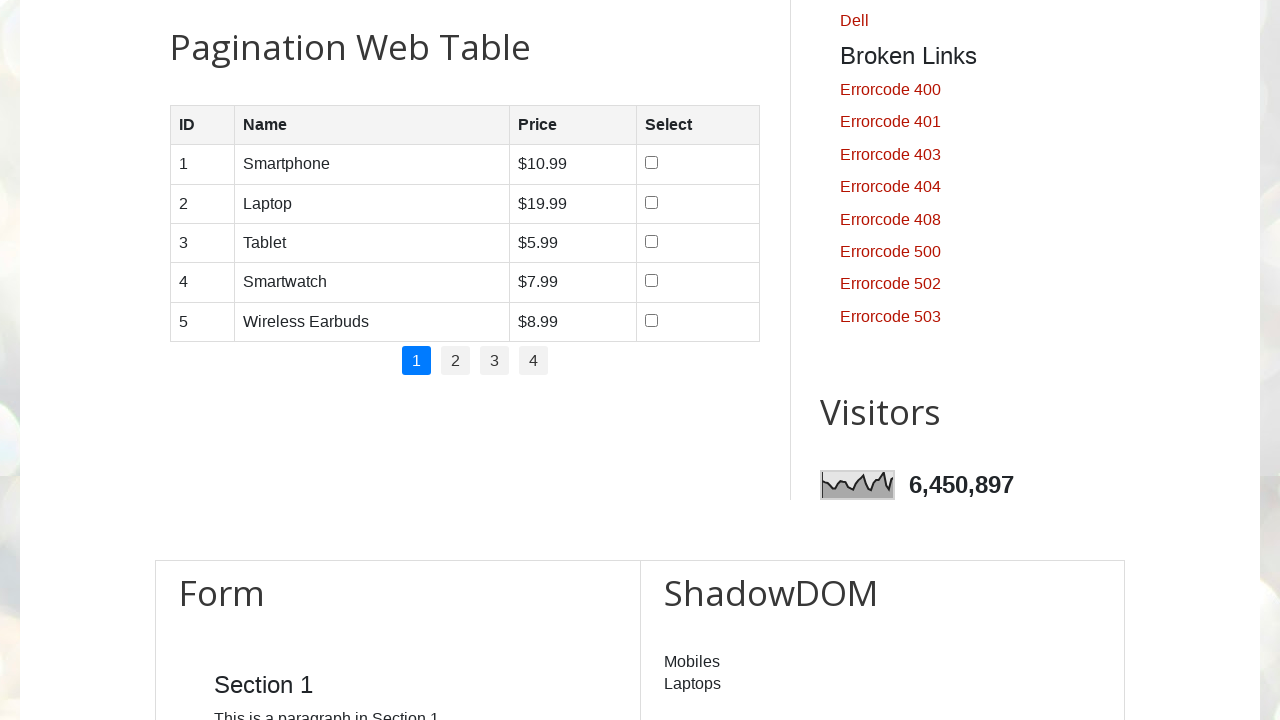

Verified table cell at row 5, column 2 on page 1 contains: 'Wireless Earbuds'
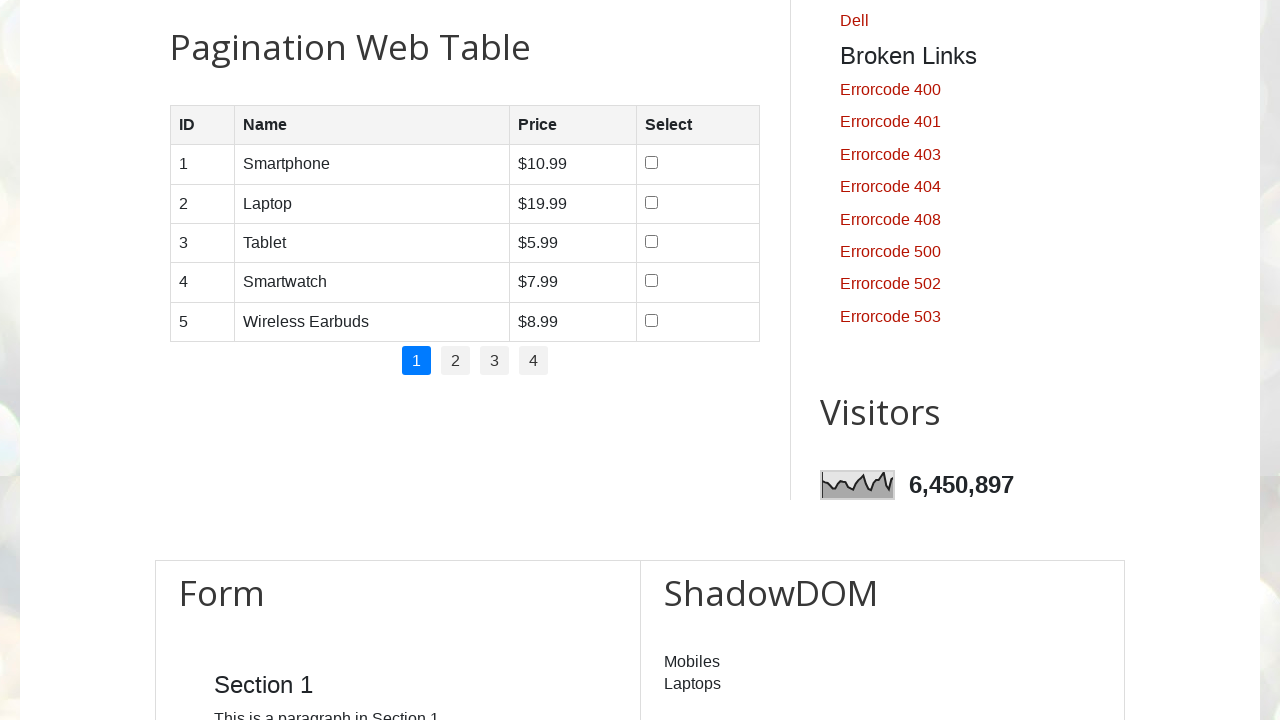

Verified table cell at row 5, column 3 on page 1 contains: '$8.99'
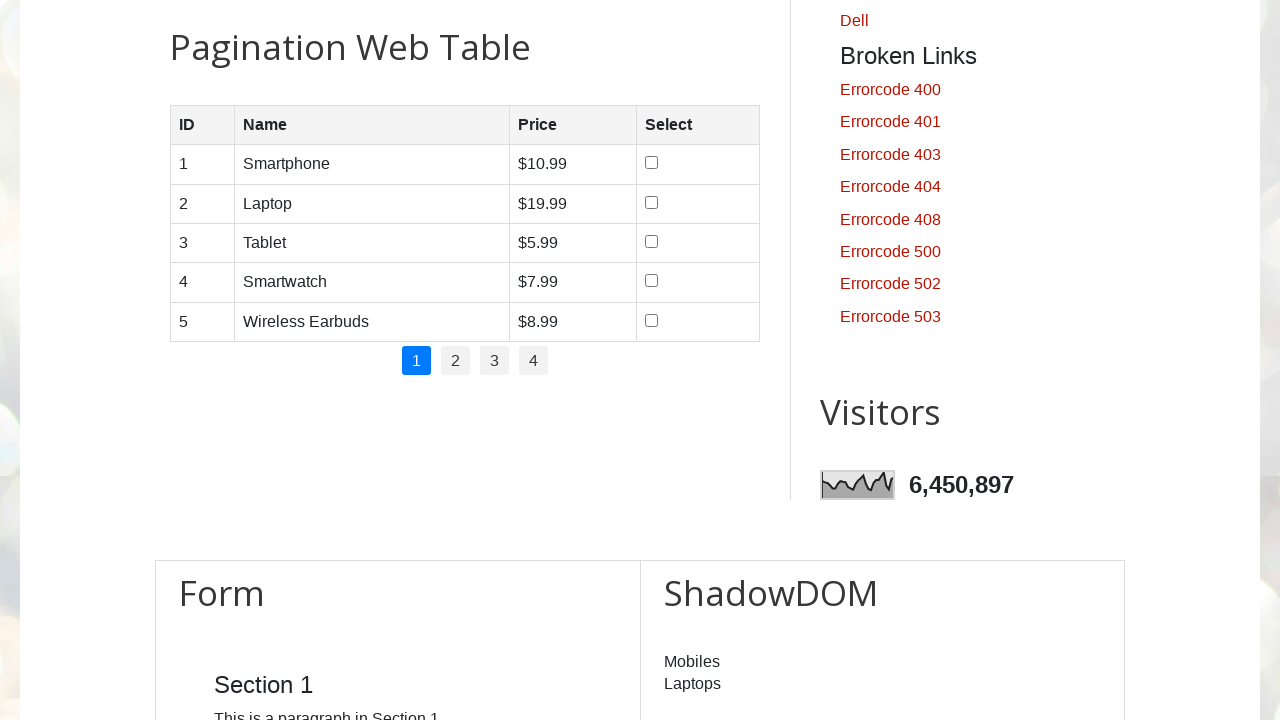

Verified table cell at row 5, column 4 on page 1 contains: ''
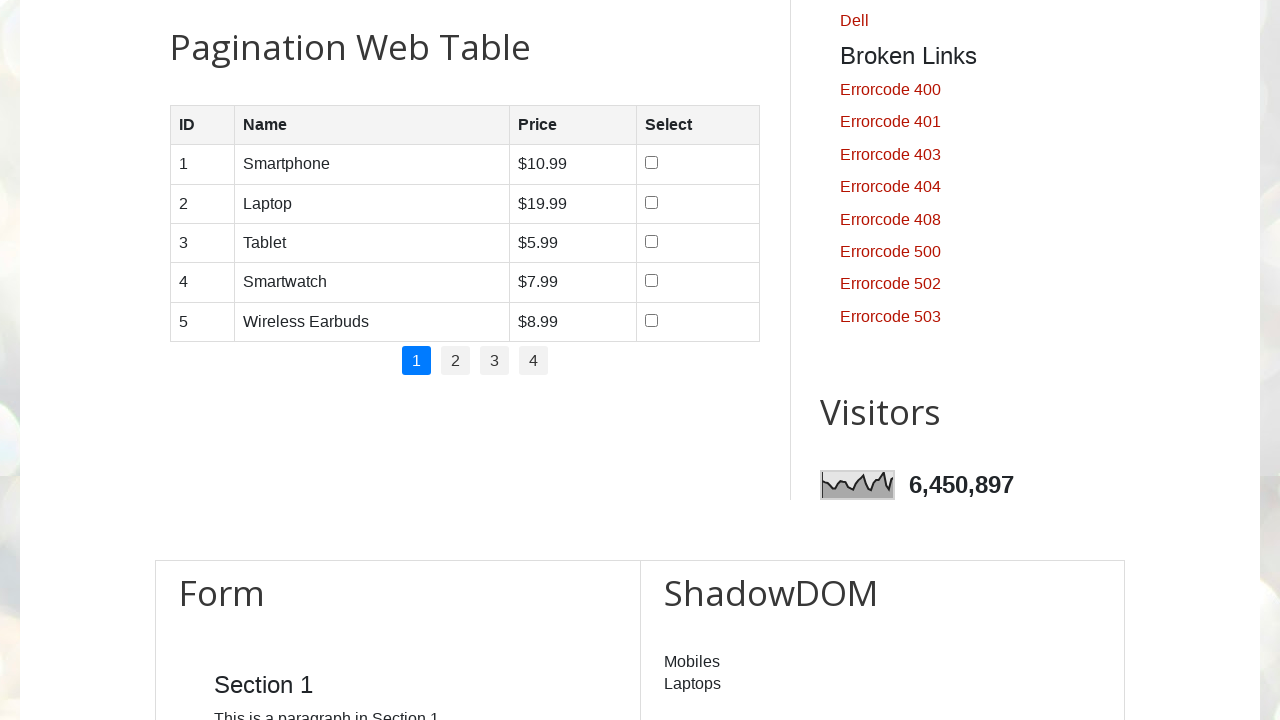

Clicked pagination link 2 of 4 at (456, 361) on xpath=//ul[@id='pagination']//a >> nth=1
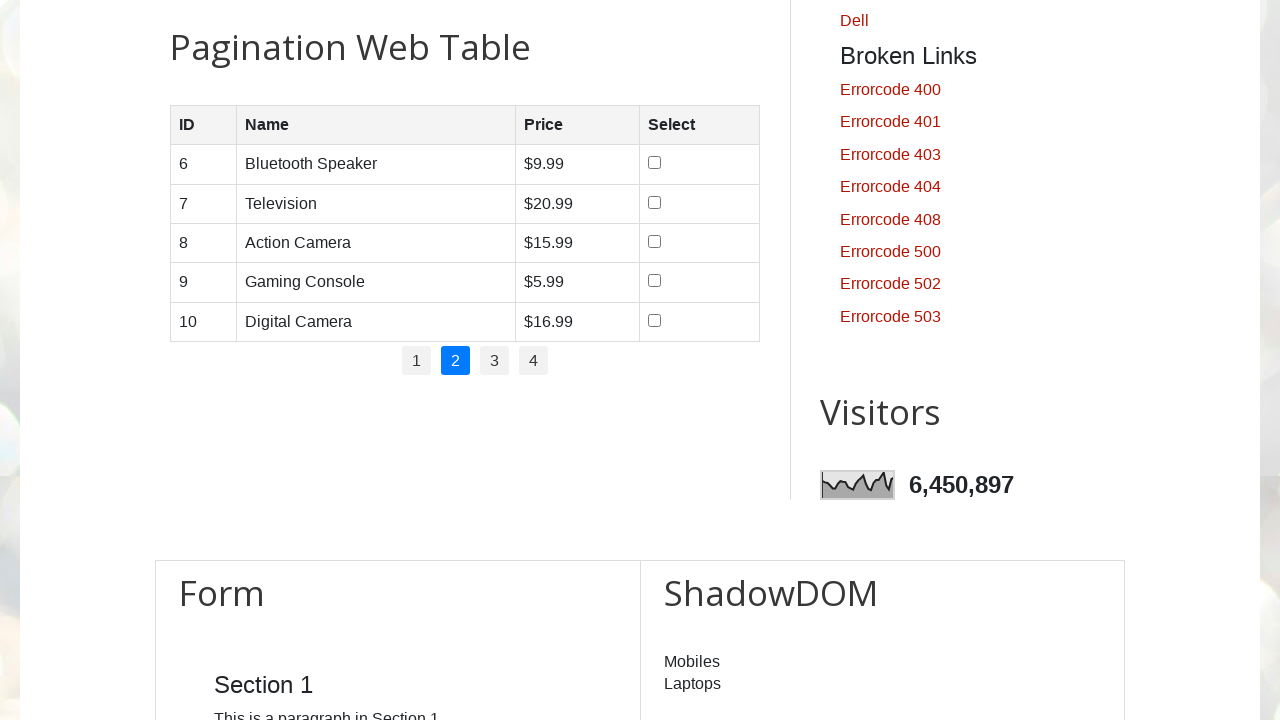

Table updated on page 2
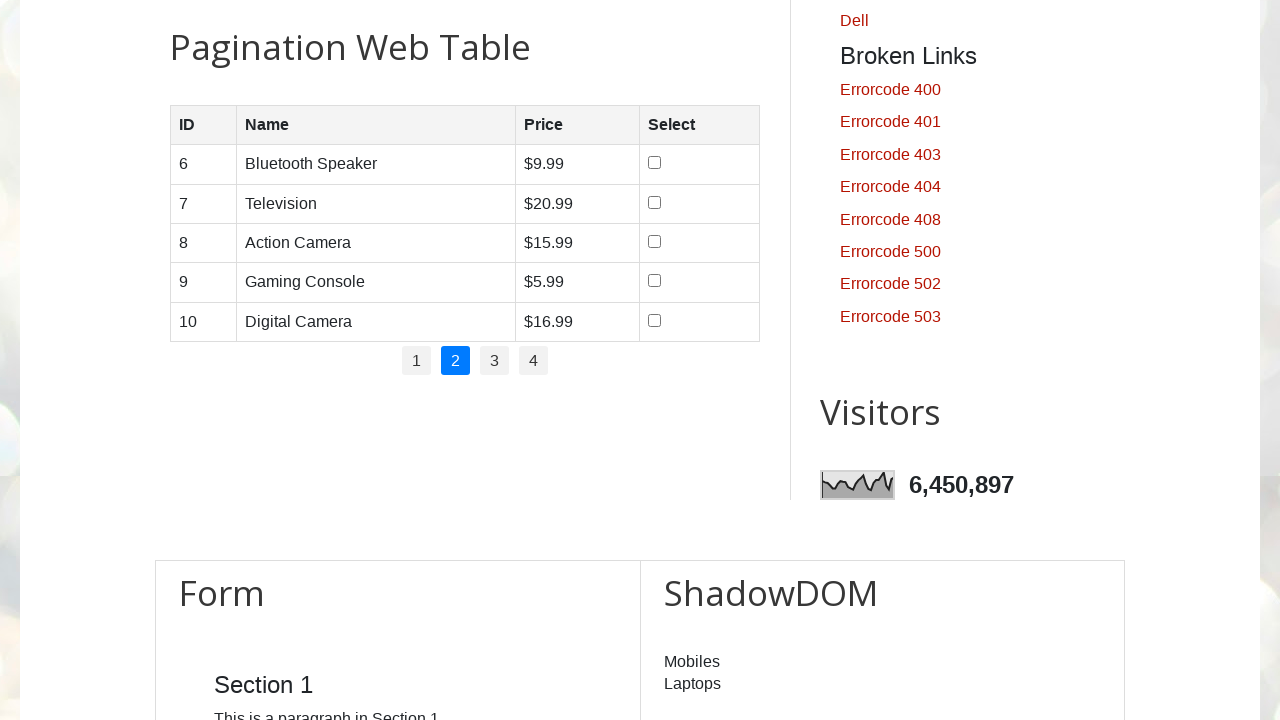

Verified table cell at row 1, column 1 on page 2 contains: '6'
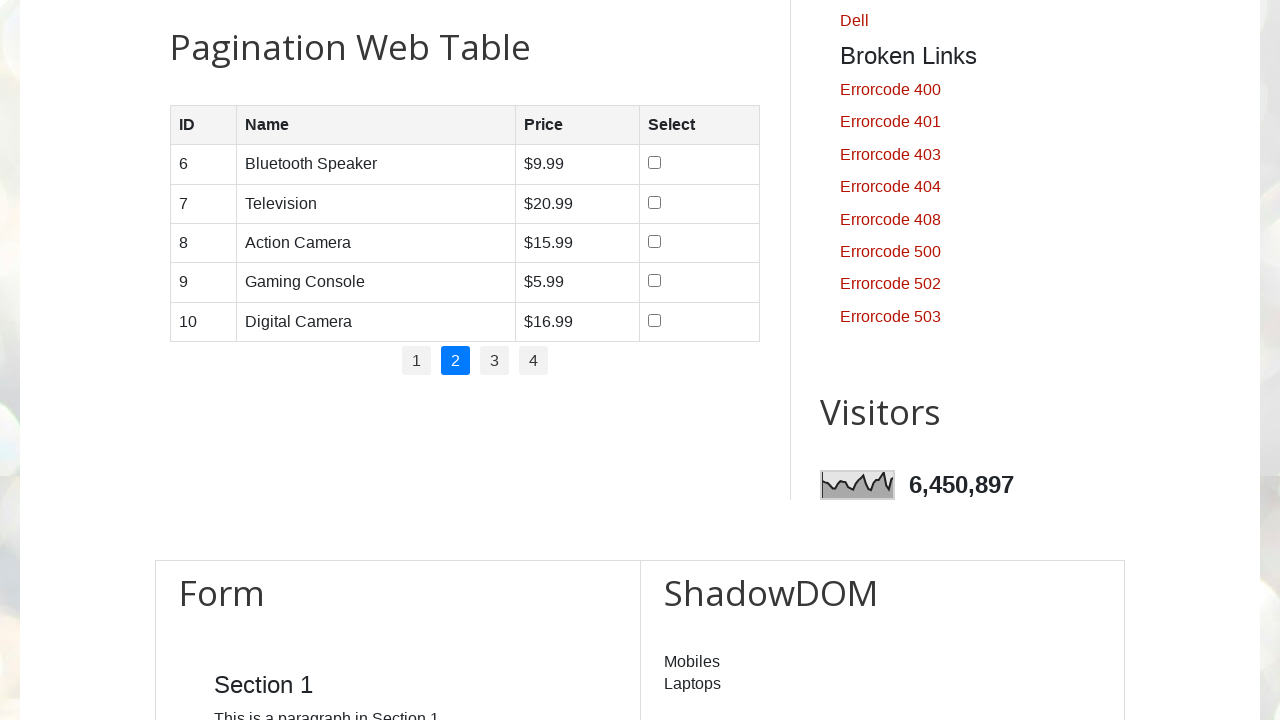

Verified table cell at row 1, column 2 on page 2 contains: 'Bluetooth Speaker'
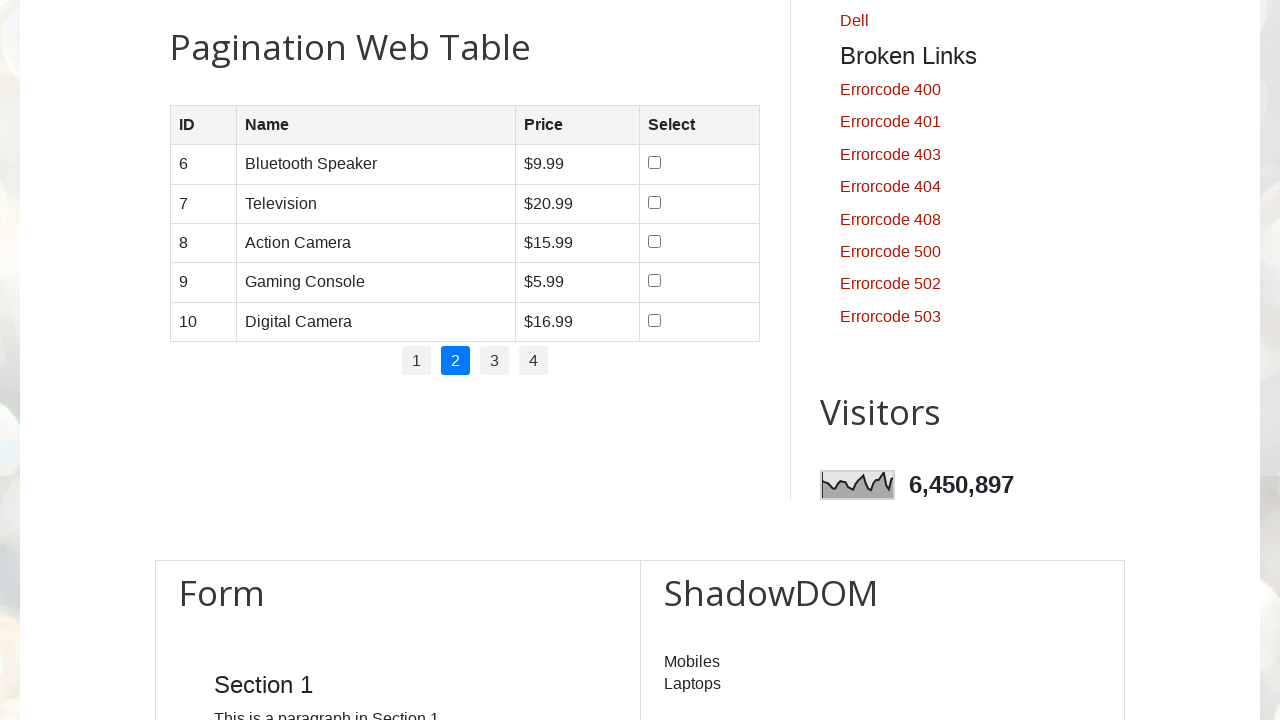

Verified table cell at row 1, column 3 on page 2 contains: '$9.99'
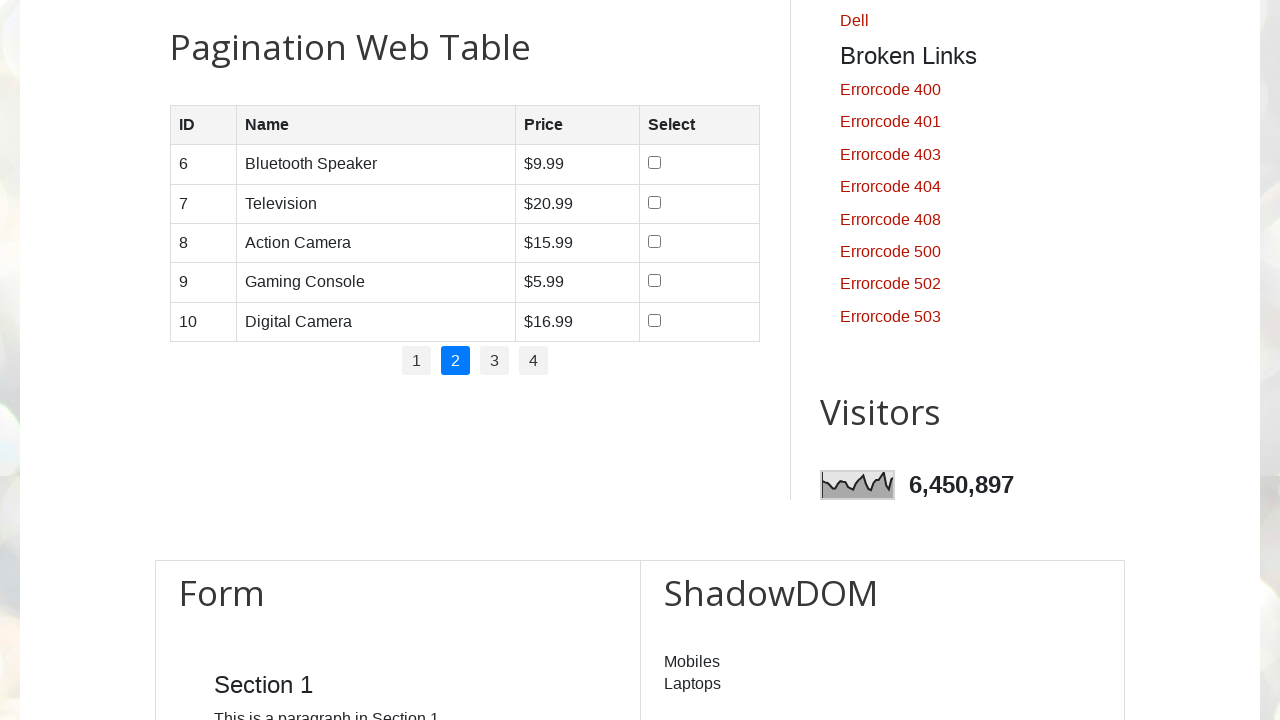

Verified table cell at row 1, column 4 on page 2 contains: ''
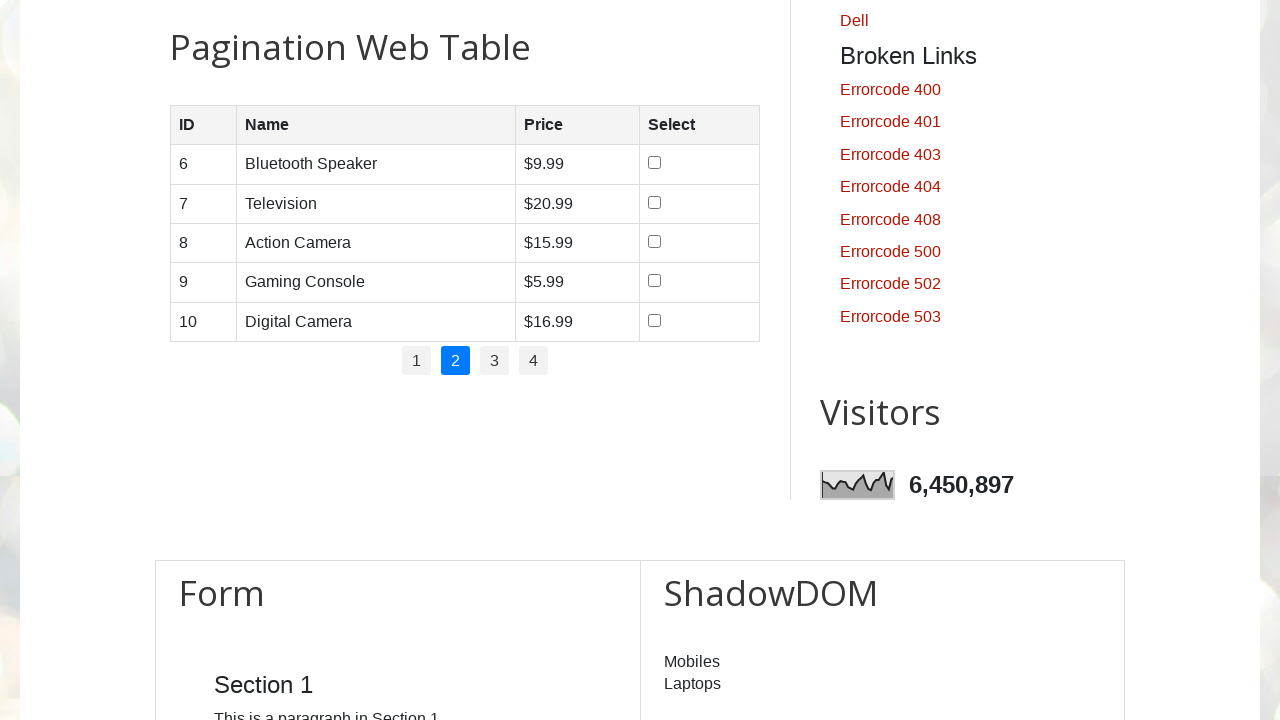

Verified table cell at row 2, column 1 on page 2 contains: '7'
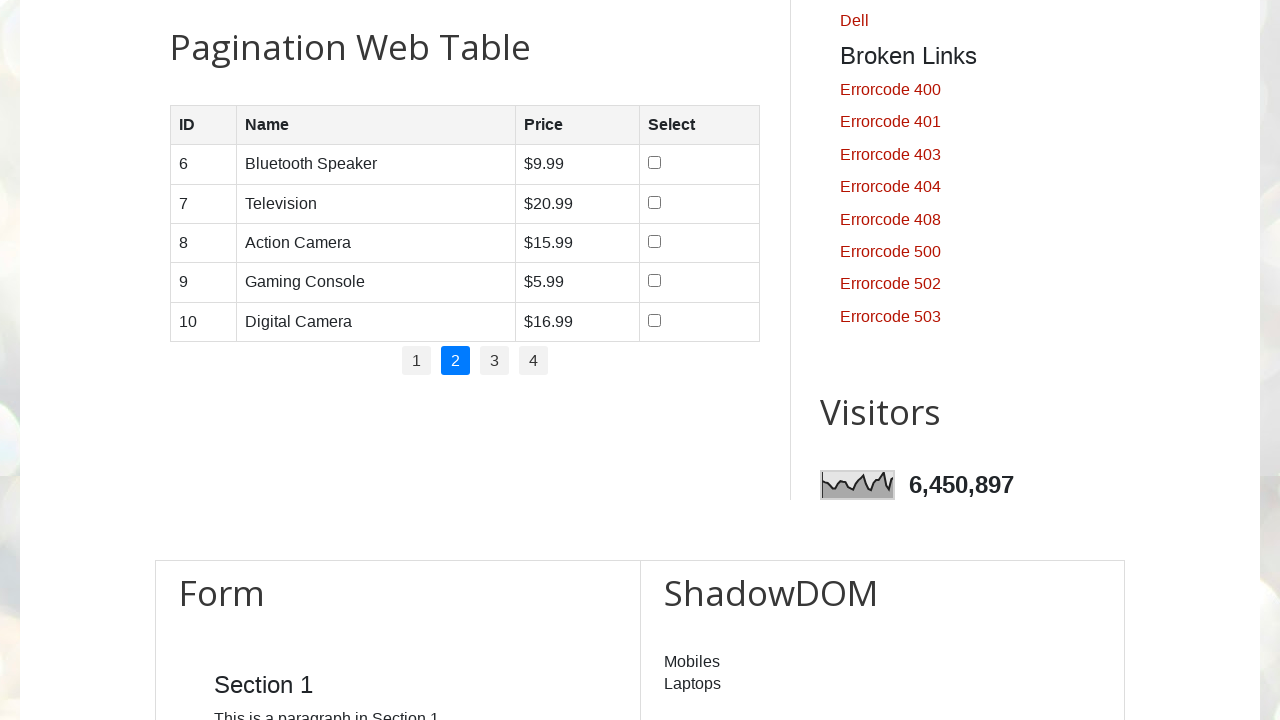

Verified table cell at row 2, column 2 on page 2 contains: 'Television'
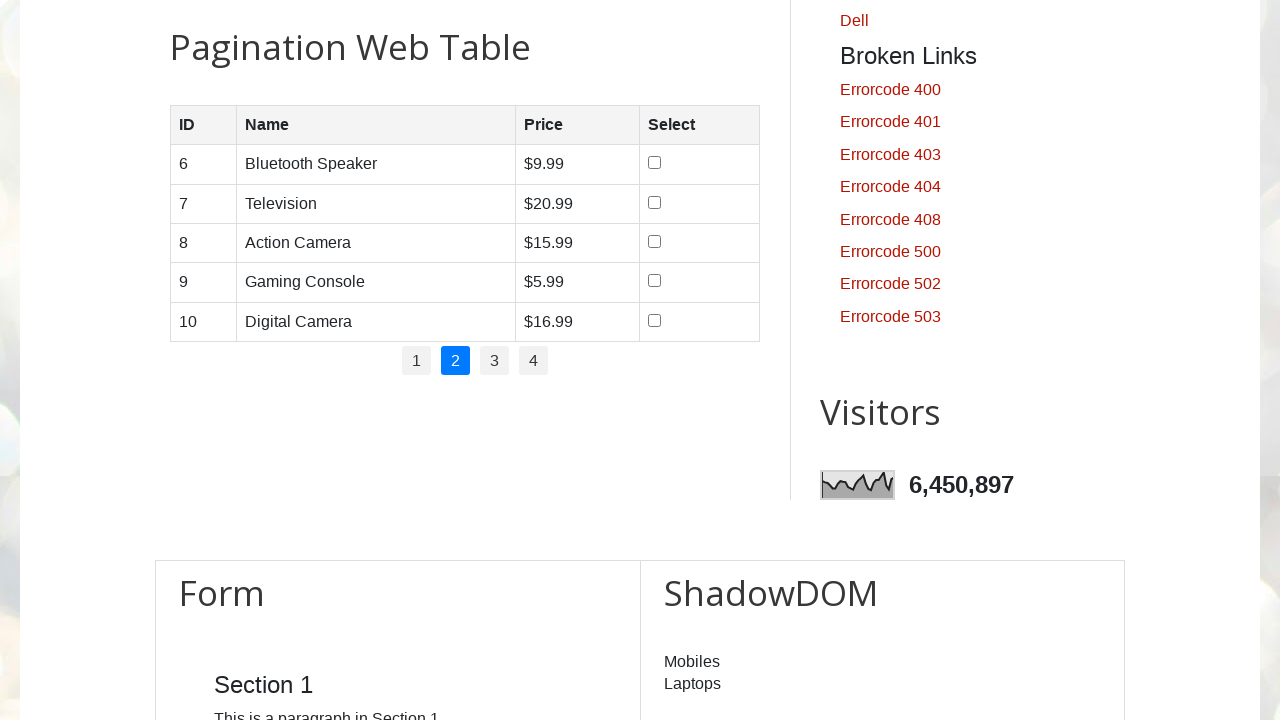

Verified table cell at row 2, column 3 on page 2 contains: '$20.99'
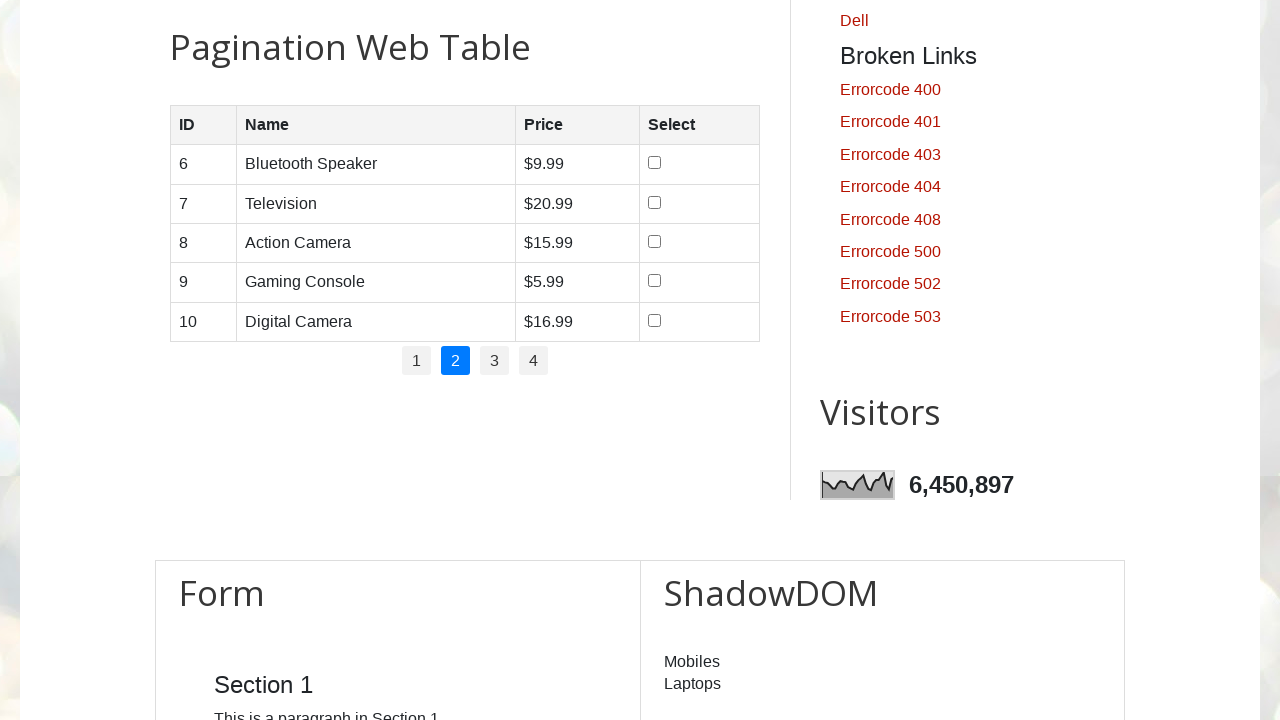

Verified table cell at row 2, column 4 on page 2 contains: ''
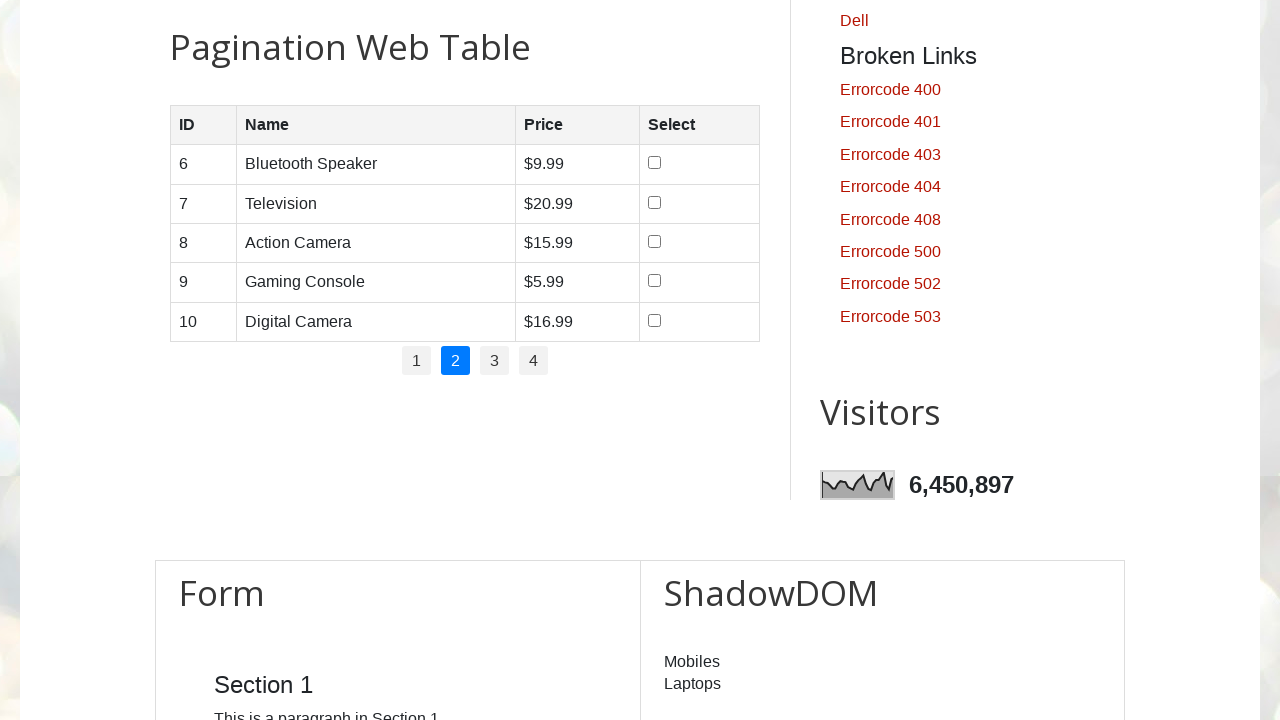

Verified table cell at row 3, column 1 on page 2 contains: '8'
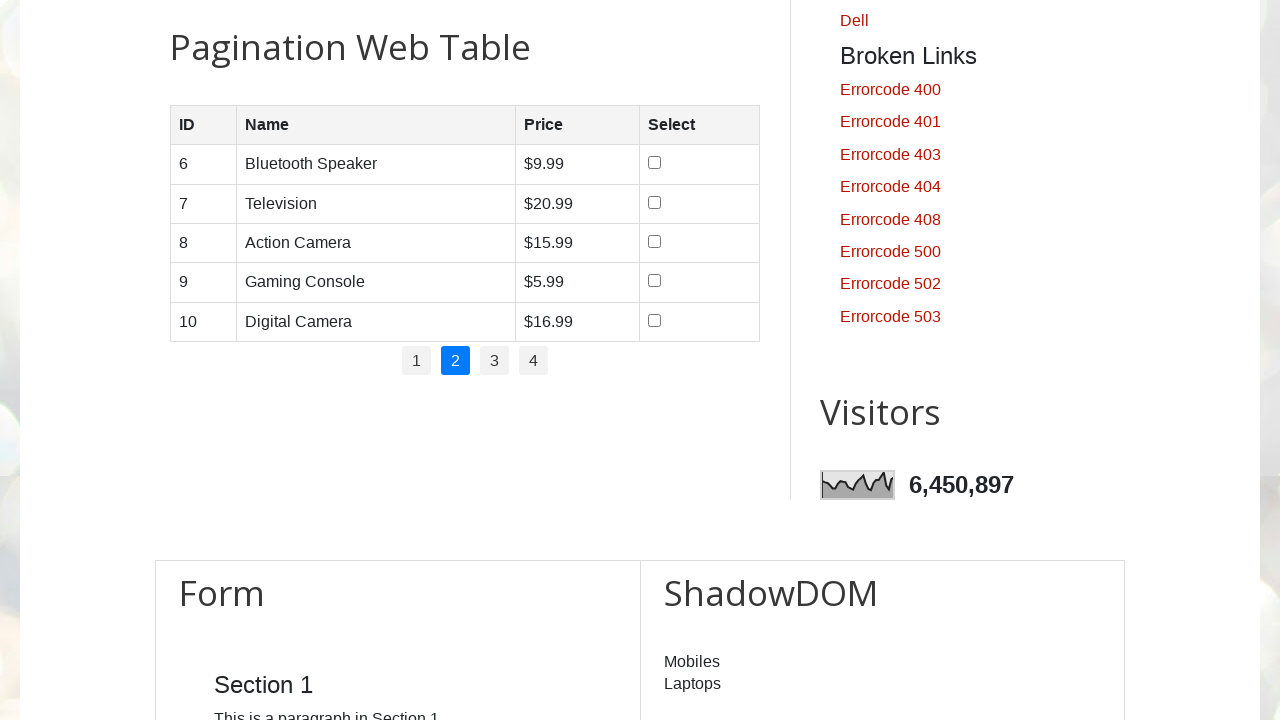

Verified table cell at row 3, column 2 on page 2 contains: 'Action Camera'
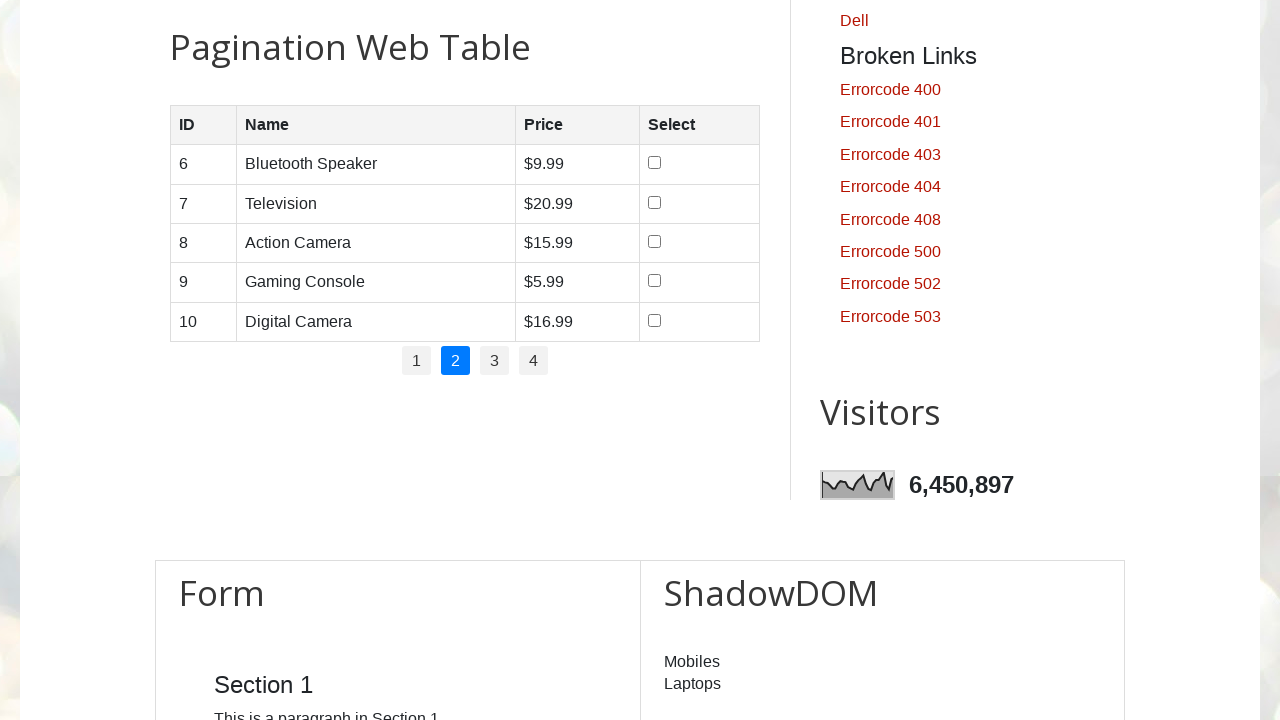

Verified table cell at row 3, column 3 on page 2 contains: '$15.99'
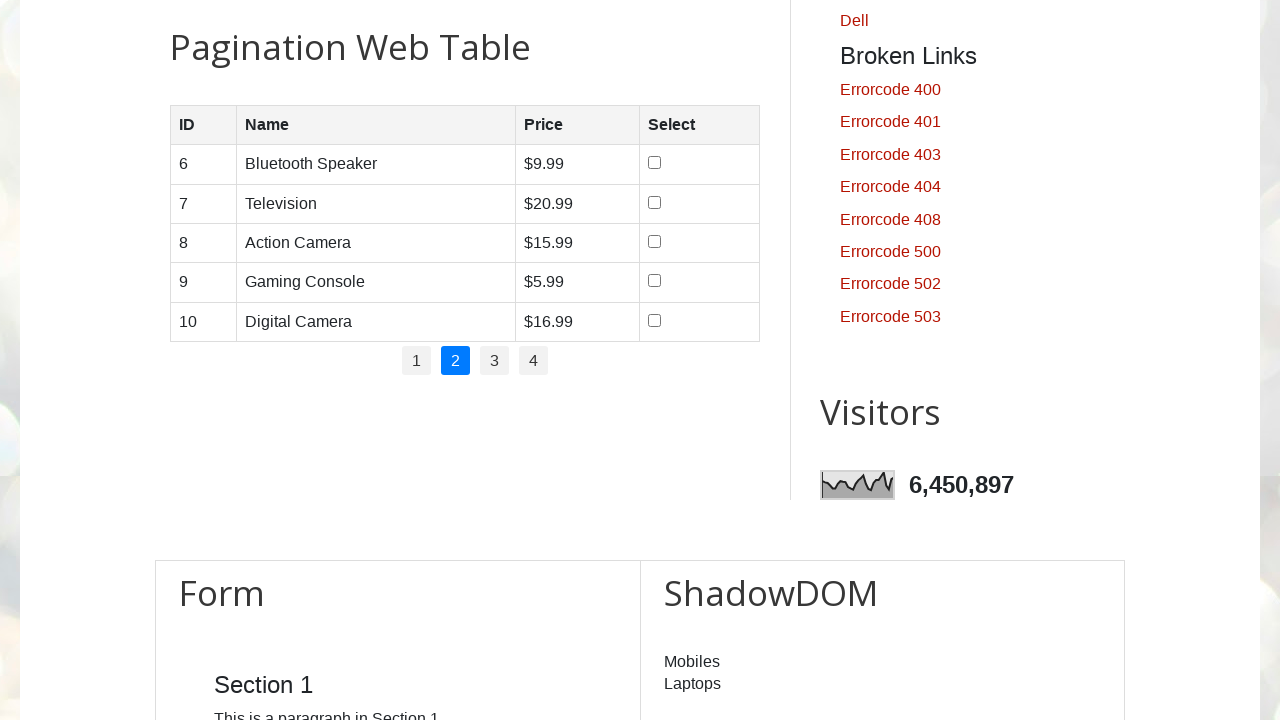

Verified table cell at row 3, column 4 on page 2 contains: ''
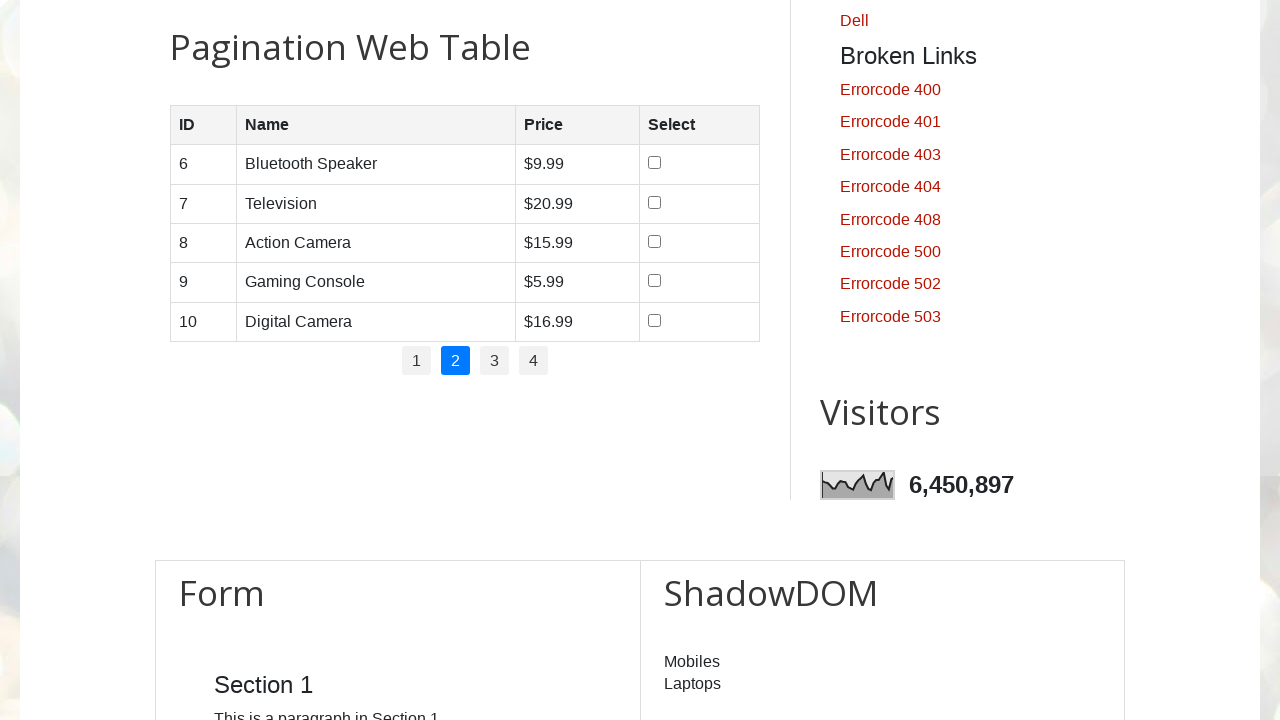

Verified table cell at row 4, column 1 on page 2 contains: '9'
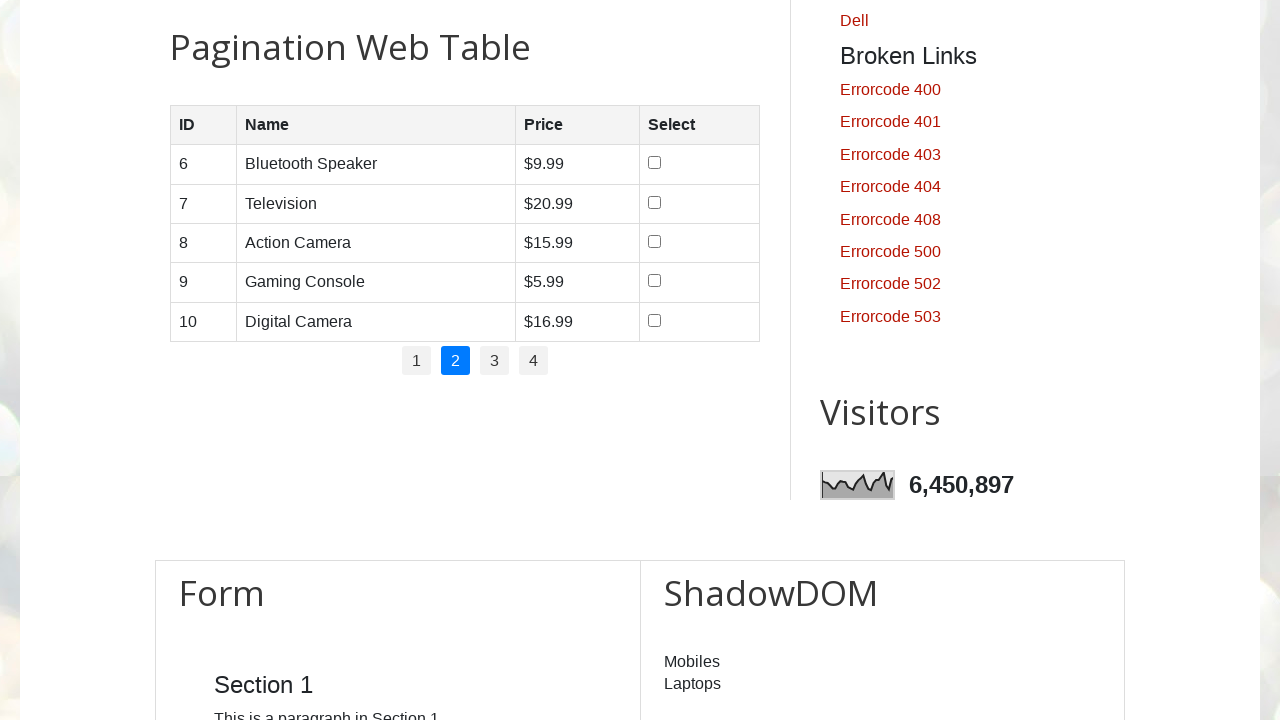

Verified table cell at row 4, column 2 on page 2 contains: 'Gaming Console'
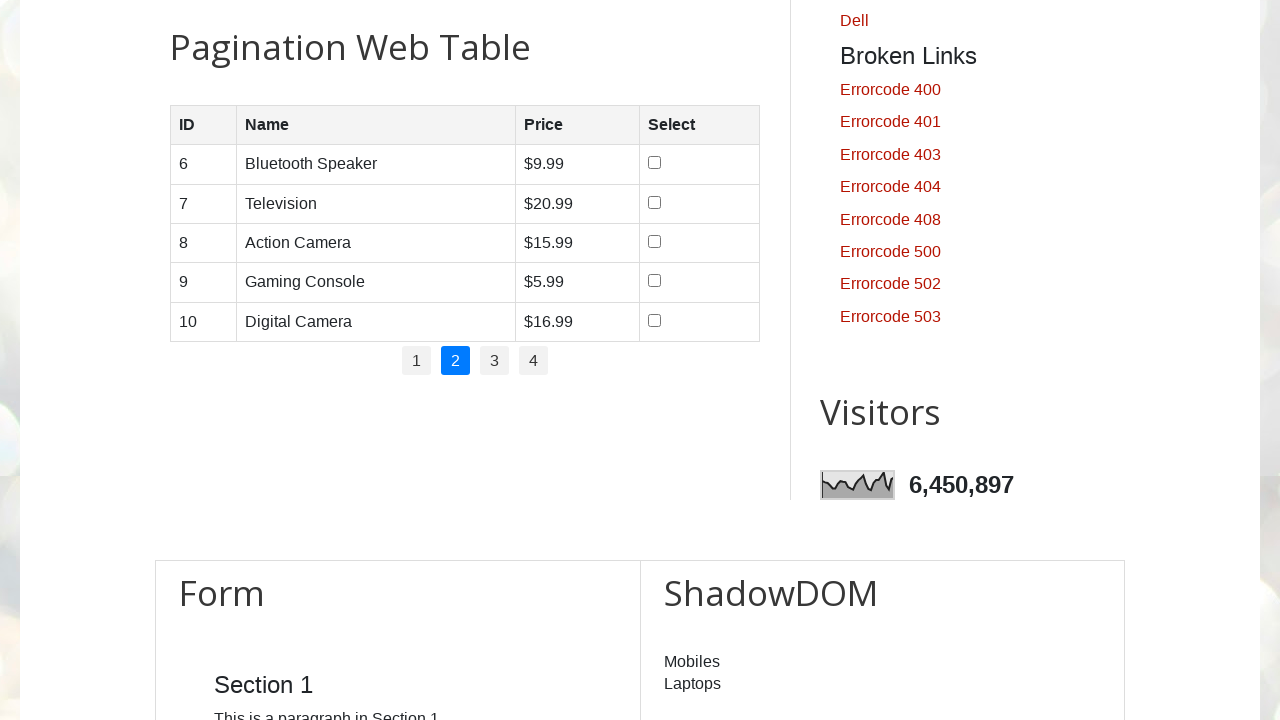

Verified table cell at row 4, column 3 on page 2 contains: '$5.99'
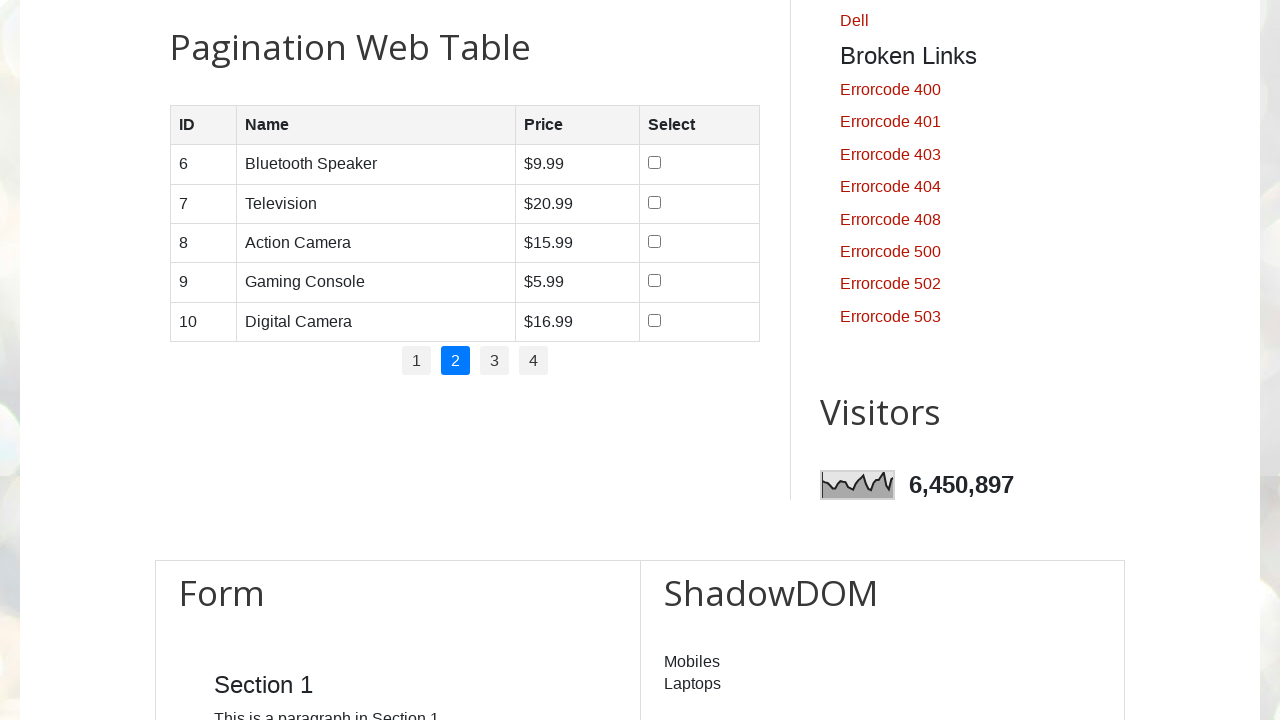

Verified table cell at row 4, column 4 on page 2 contains: ''
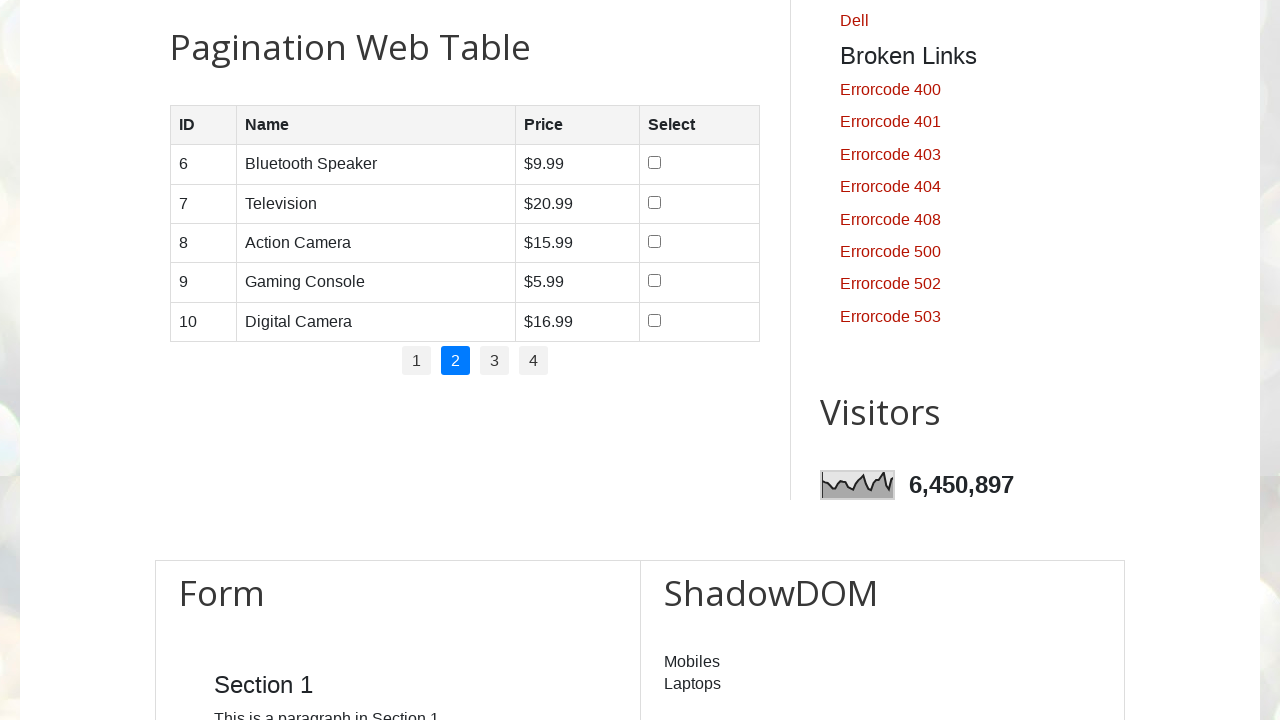

Verified table cell at row 5, column 1 on page 2 contains: '10'
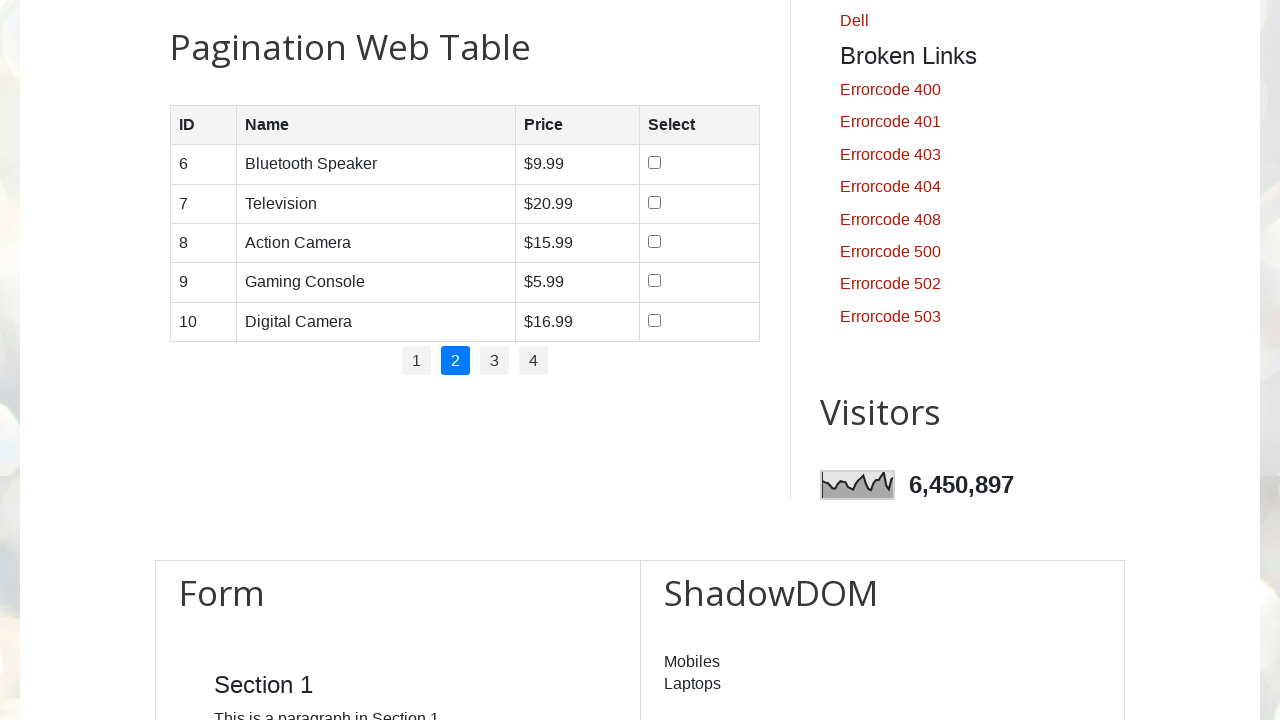

Verified table cell at row 5, column 2 on page 2 contains: 'Digital Camera'
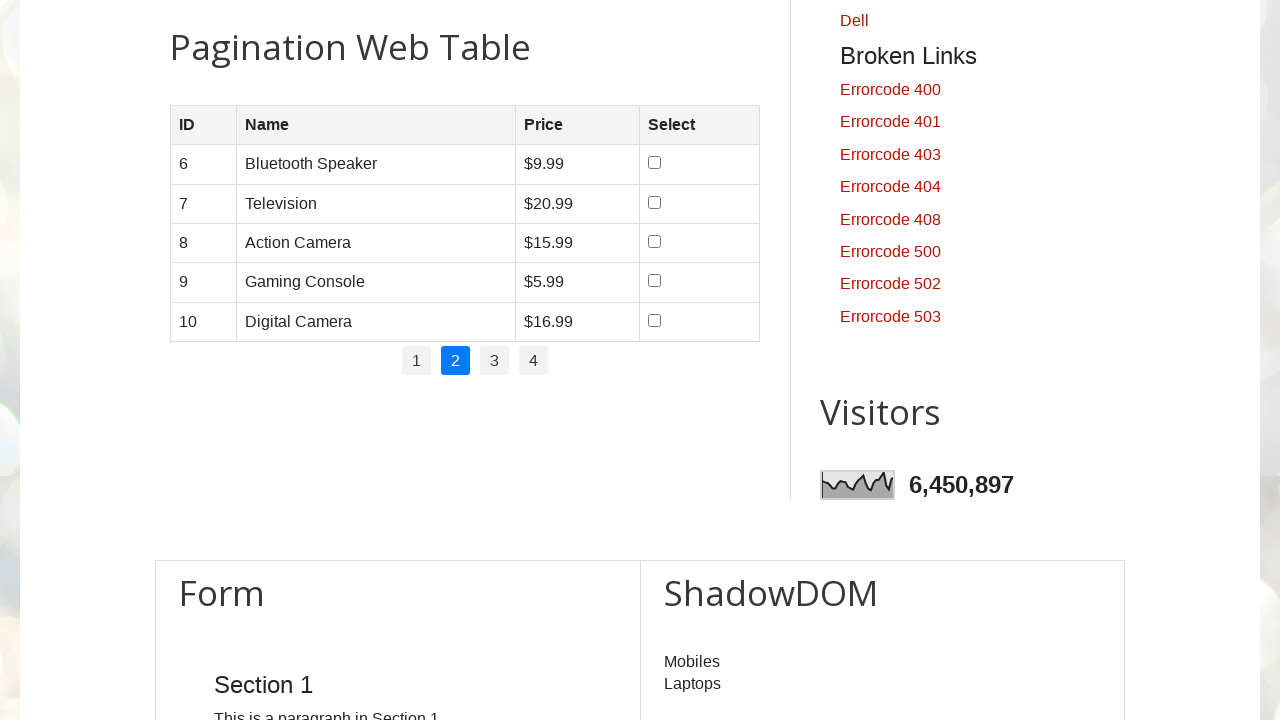

Verified table cell at row 5, column 3 on page 2 contains: '$16.99'
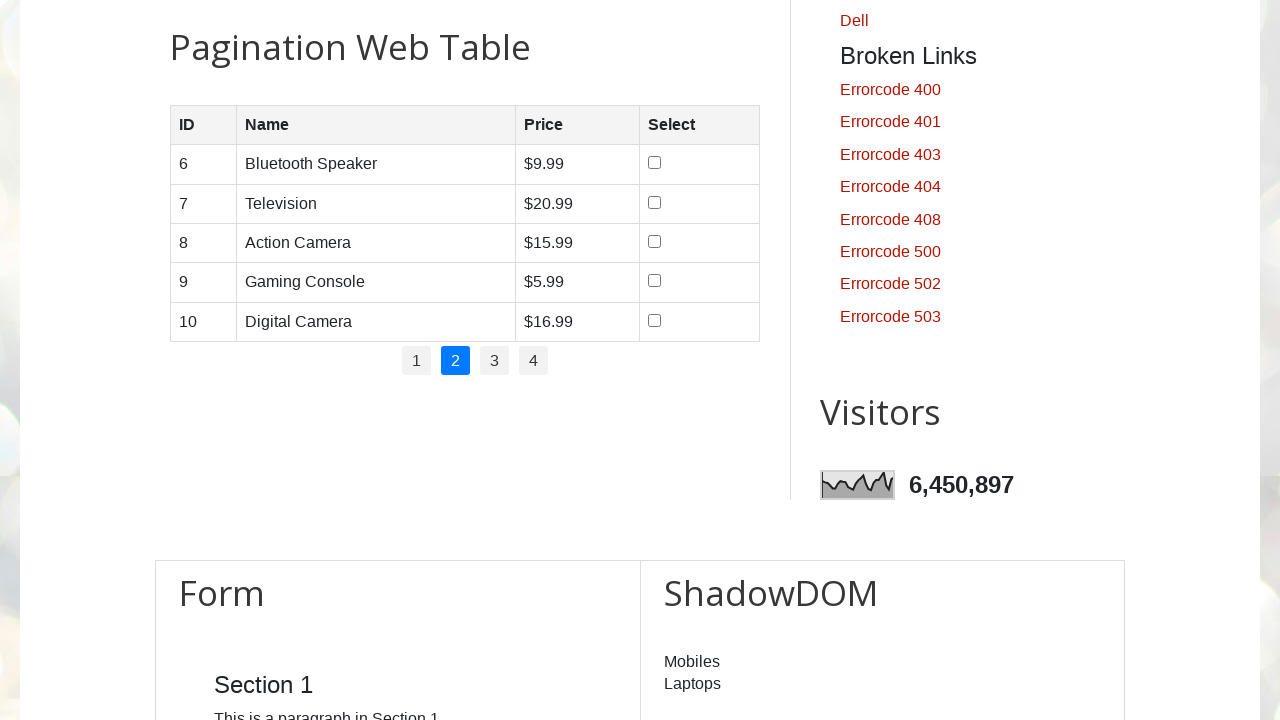

Verified table cell at row 5, column 4 on page 2 contains: ''
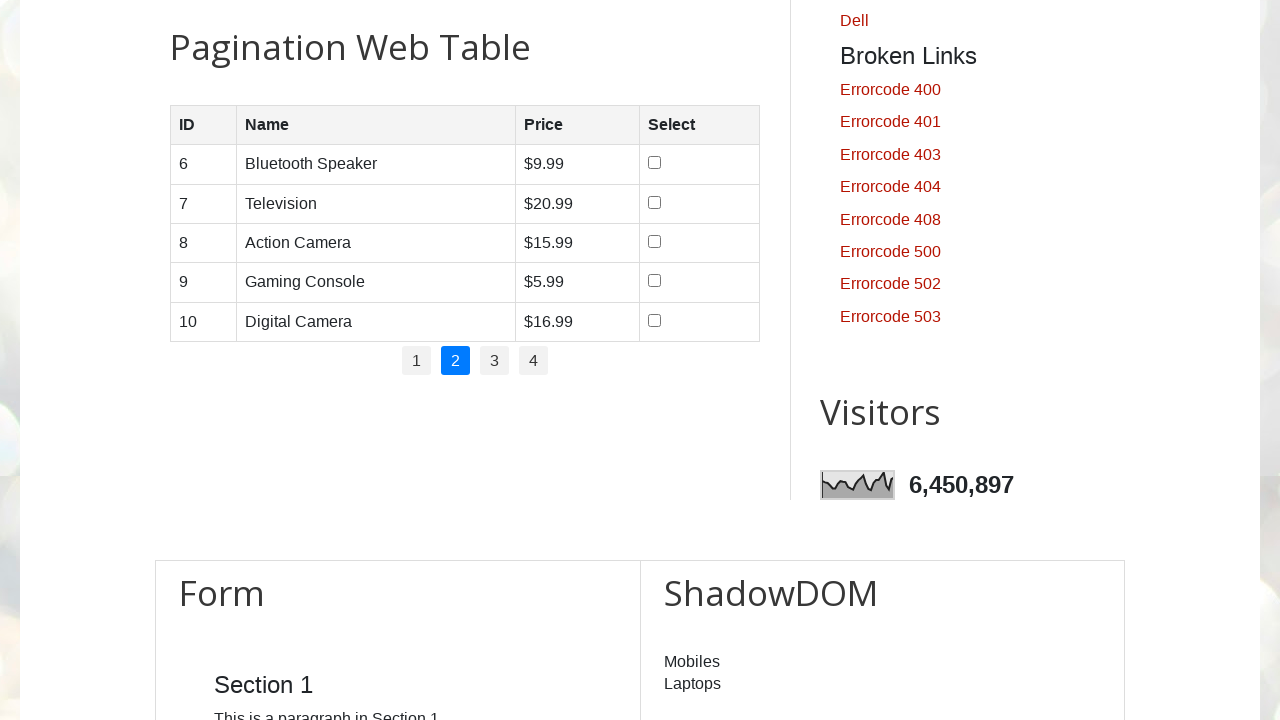

Clicked pagination link 3 of 4 at (494, 361) on xpath=//ul[@id='pagination']//a >> nth=2
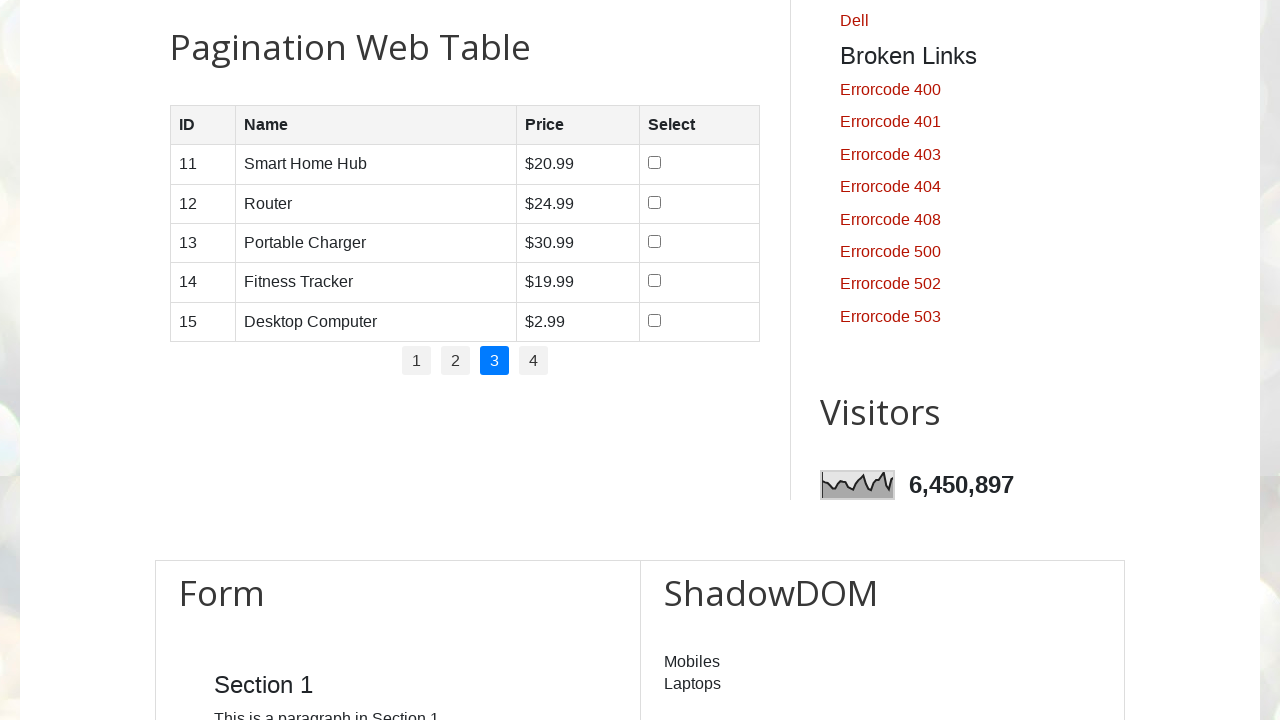

Table updated on page 3
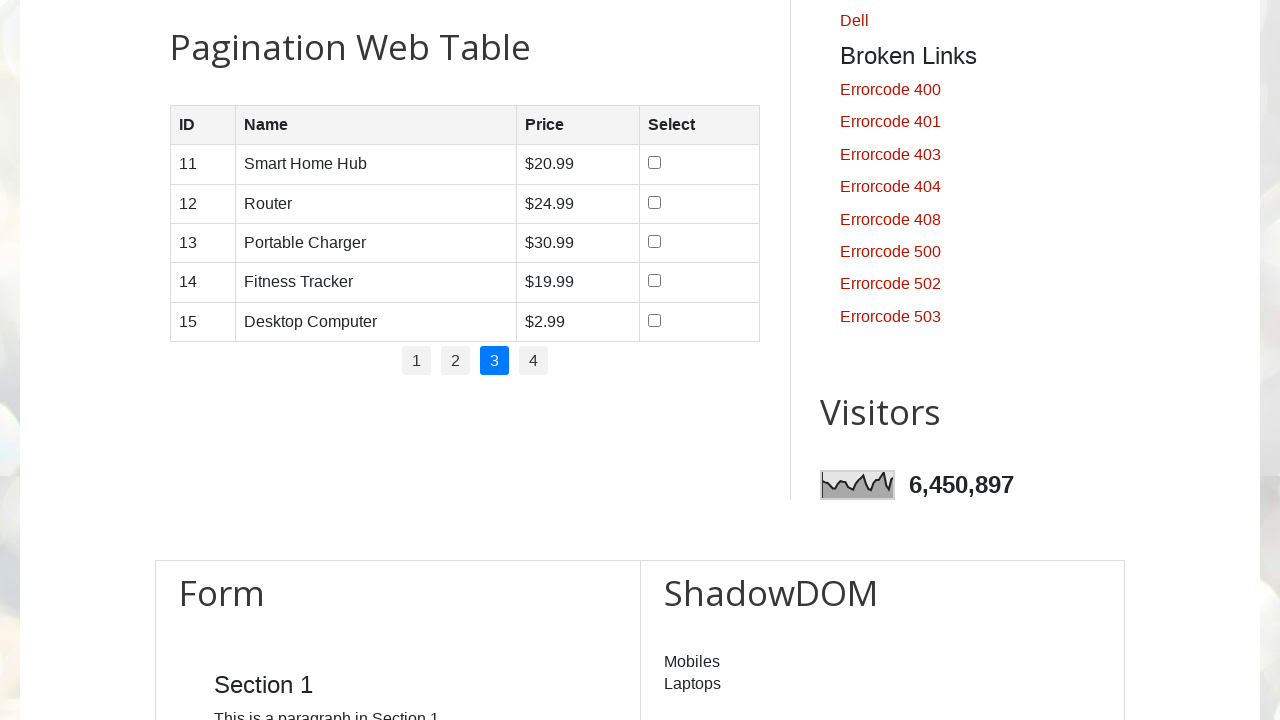

Verified table cell at row 1, column 1 on page 3 contains: '11'
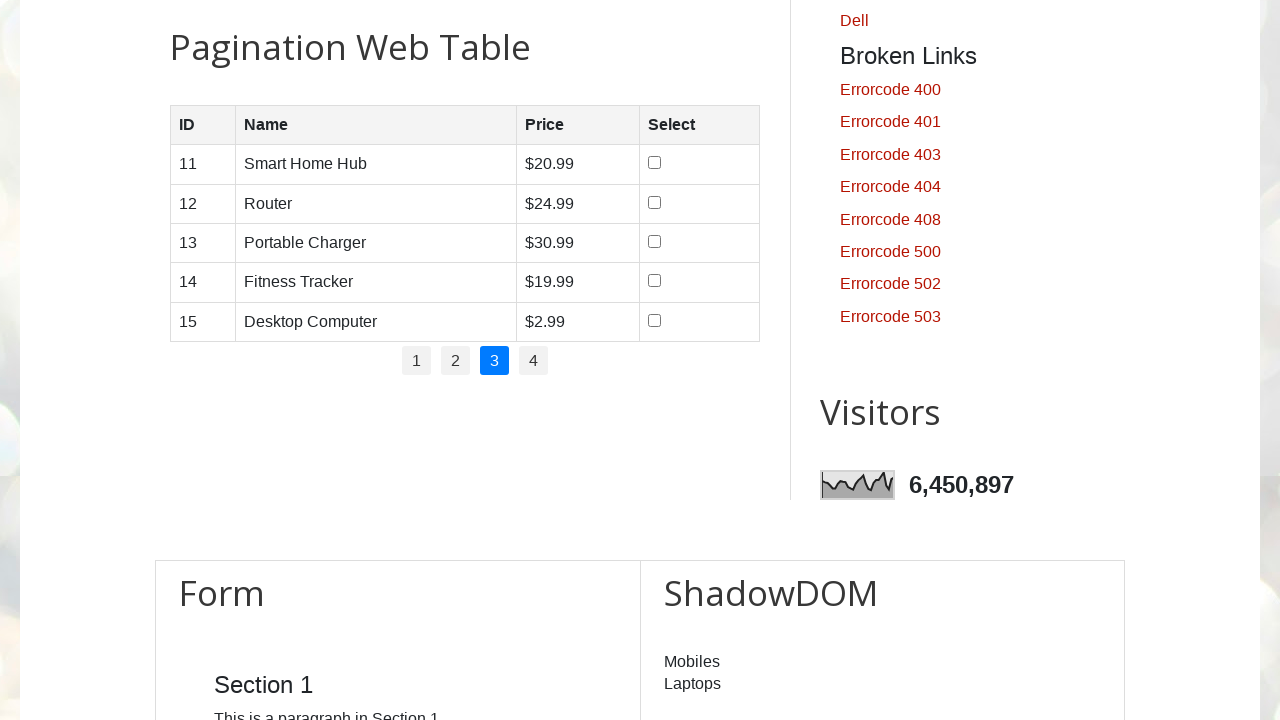

Verified table cell at row 1, column 2 on page 3 contains: 'Smart Home Hub'
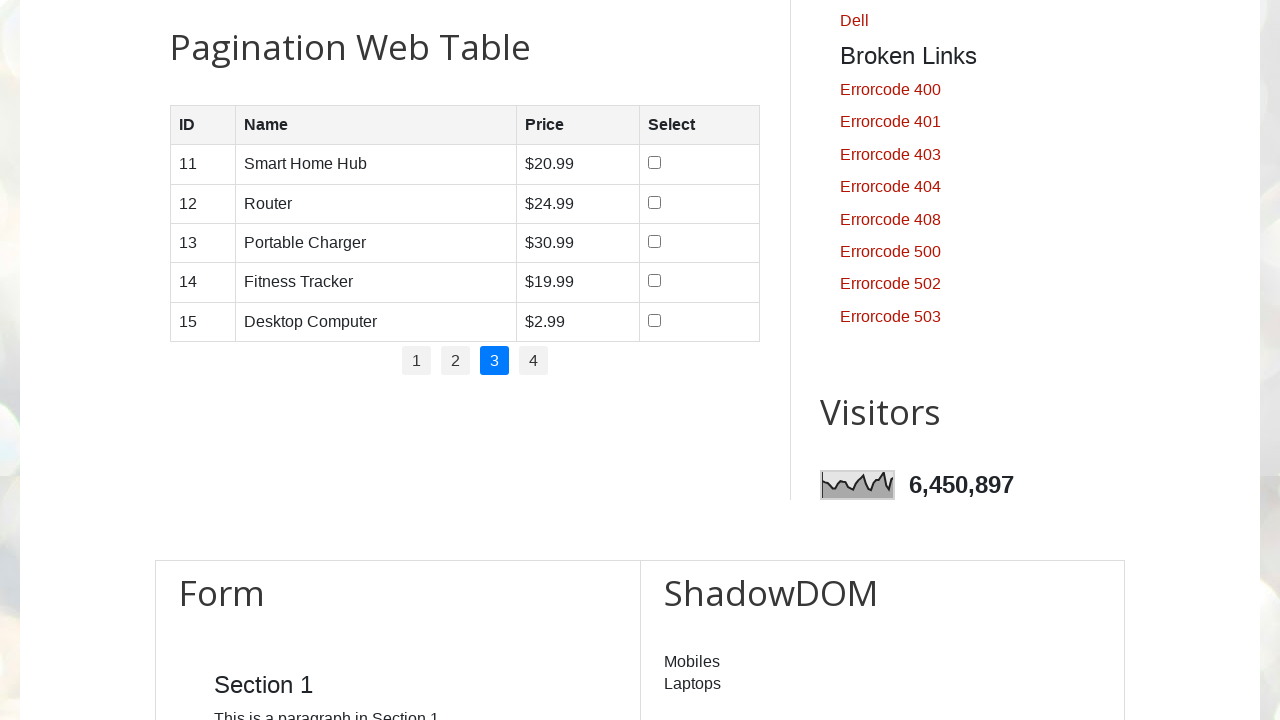

Verified table cell at row 1, column 3 on page 3 contains: '$20.99'
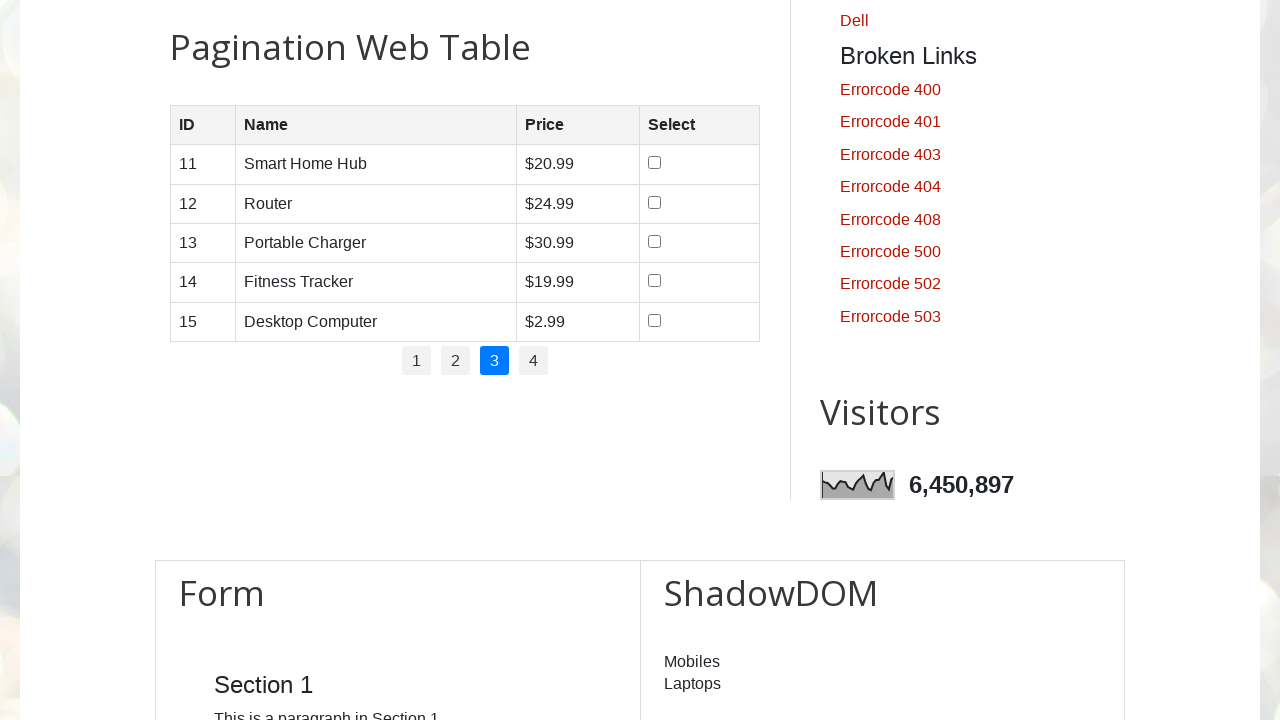

Verified table cell at row 1, column 4 on page 3 contains: ''
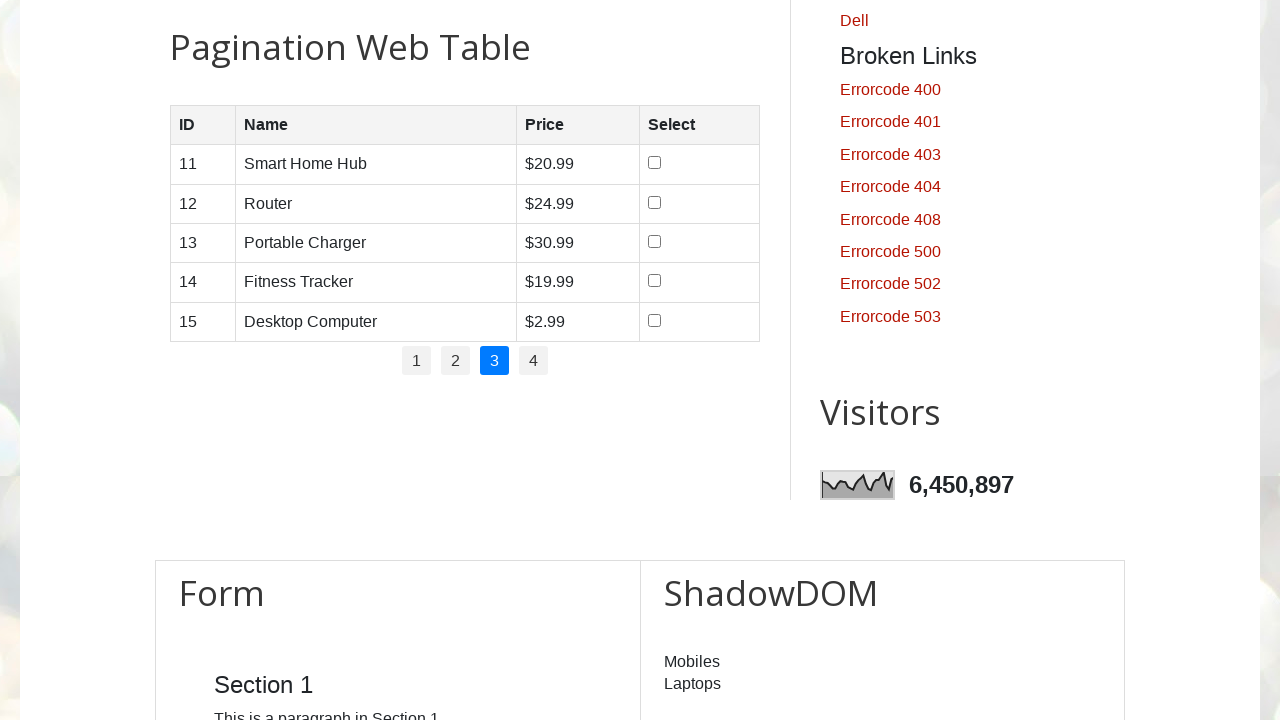

Verified table cell at row 2, column 1 on page 3 contains: '12'
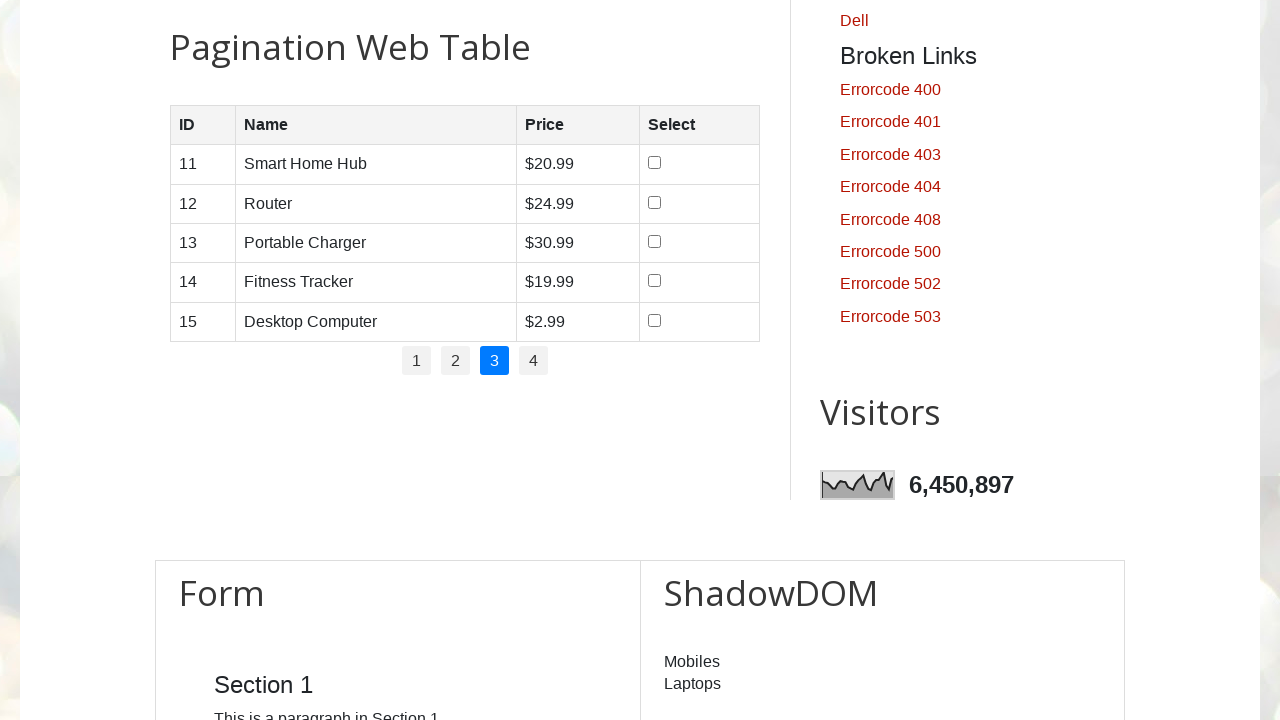

Verified table cell at row 2, column 2 on page 3 contains: 'Router'
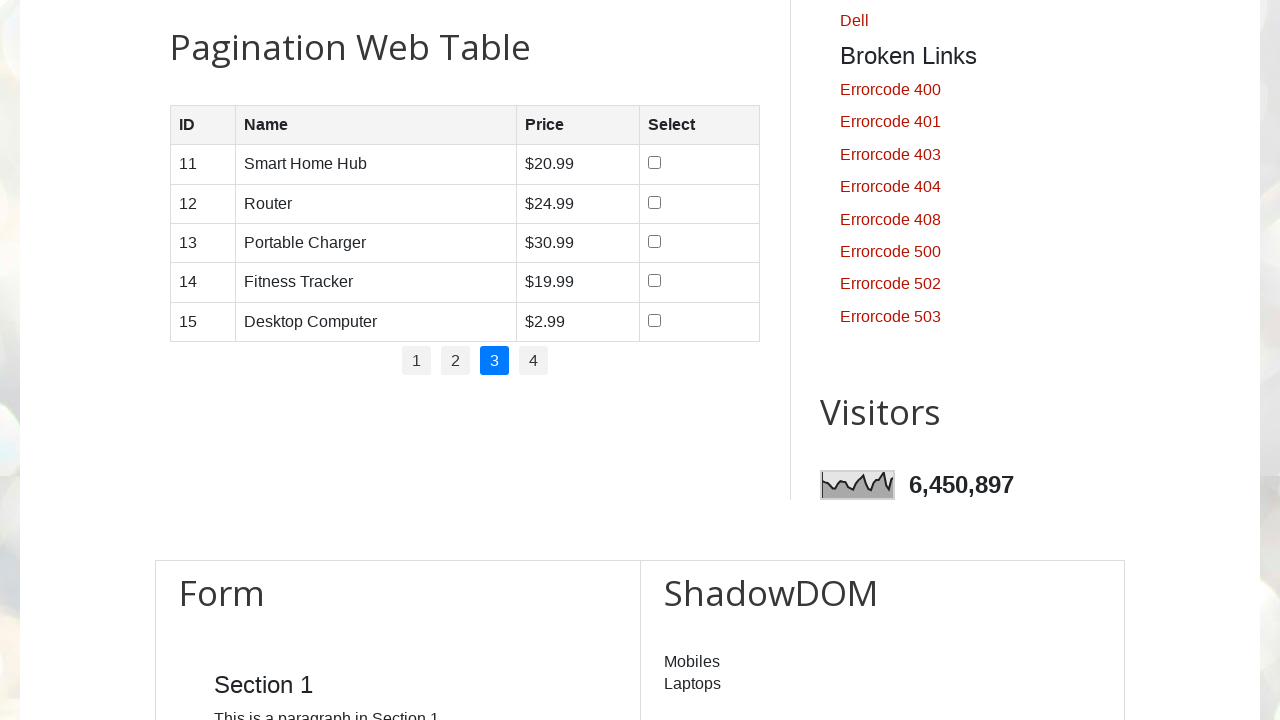

Verified table cell at row 2, column 3 on page 3 contains: '$24.99'
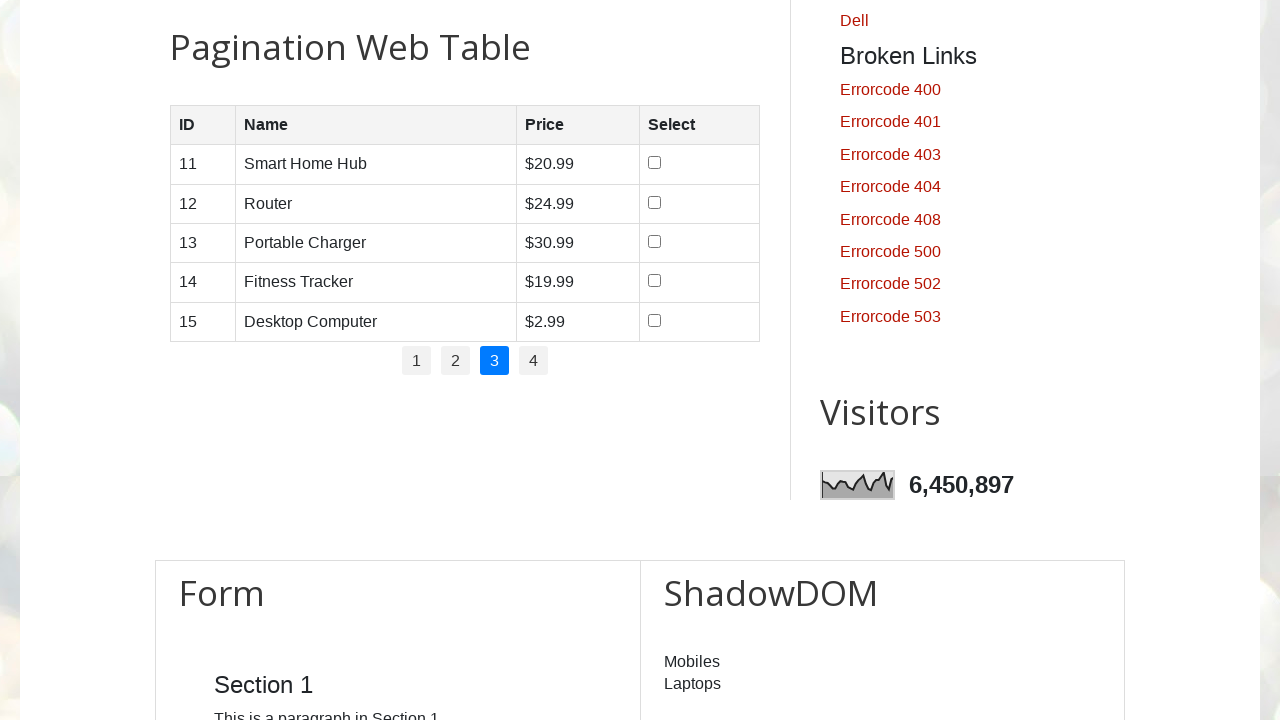

Verified table cell at row 2, column 4 on page 3 contains: ''
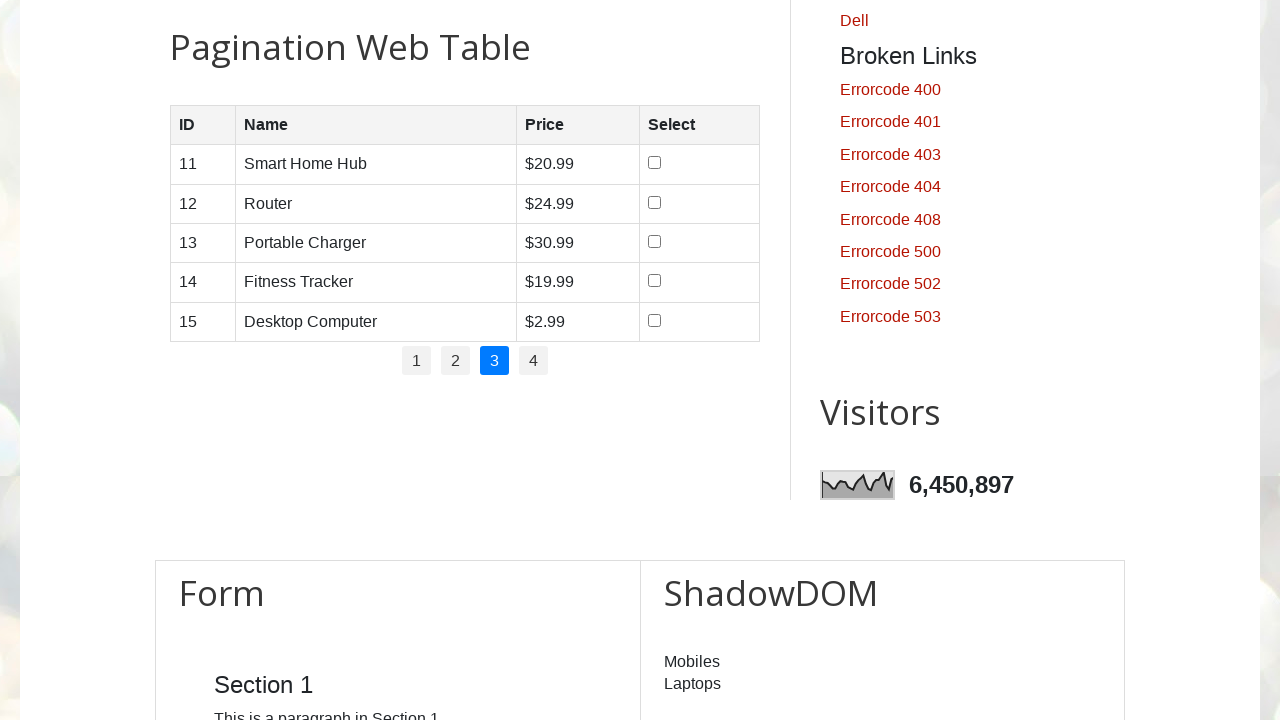

Verified table cell at row 3, column 1 on page 3 contains: '13'
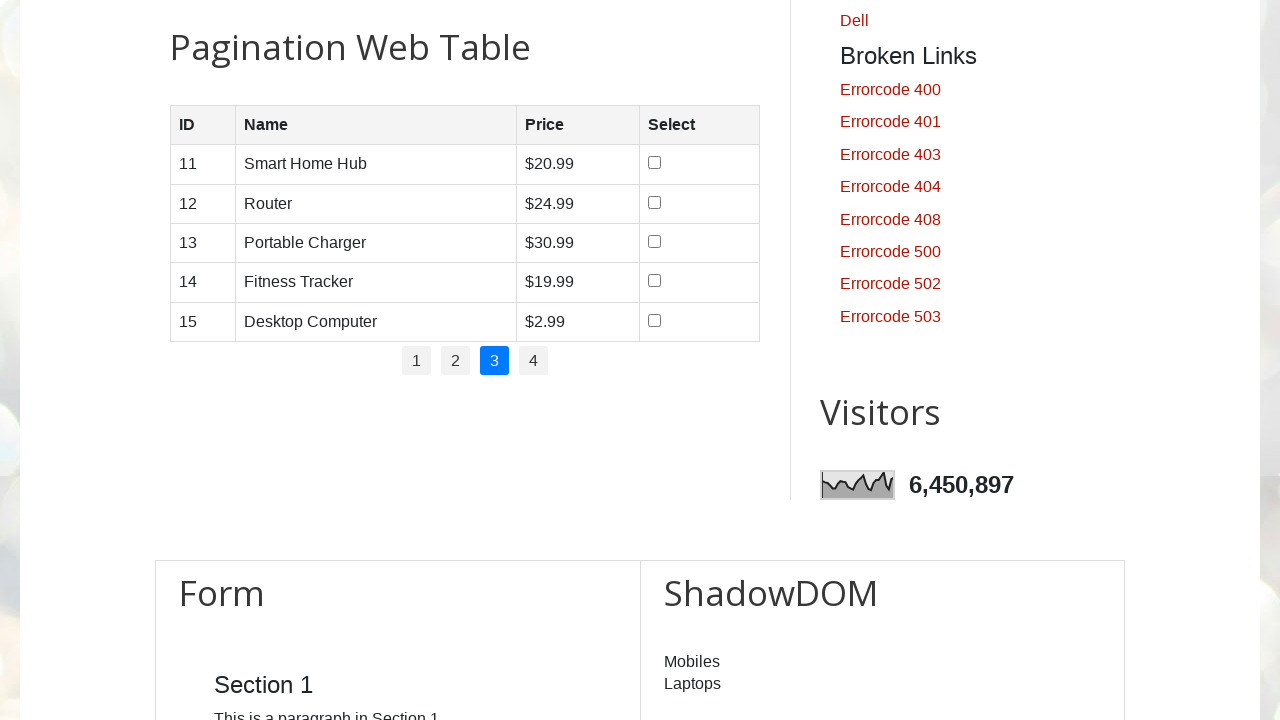

Verified table cell at row 3, column 2 on page 3 contains: 'Portable Charger'
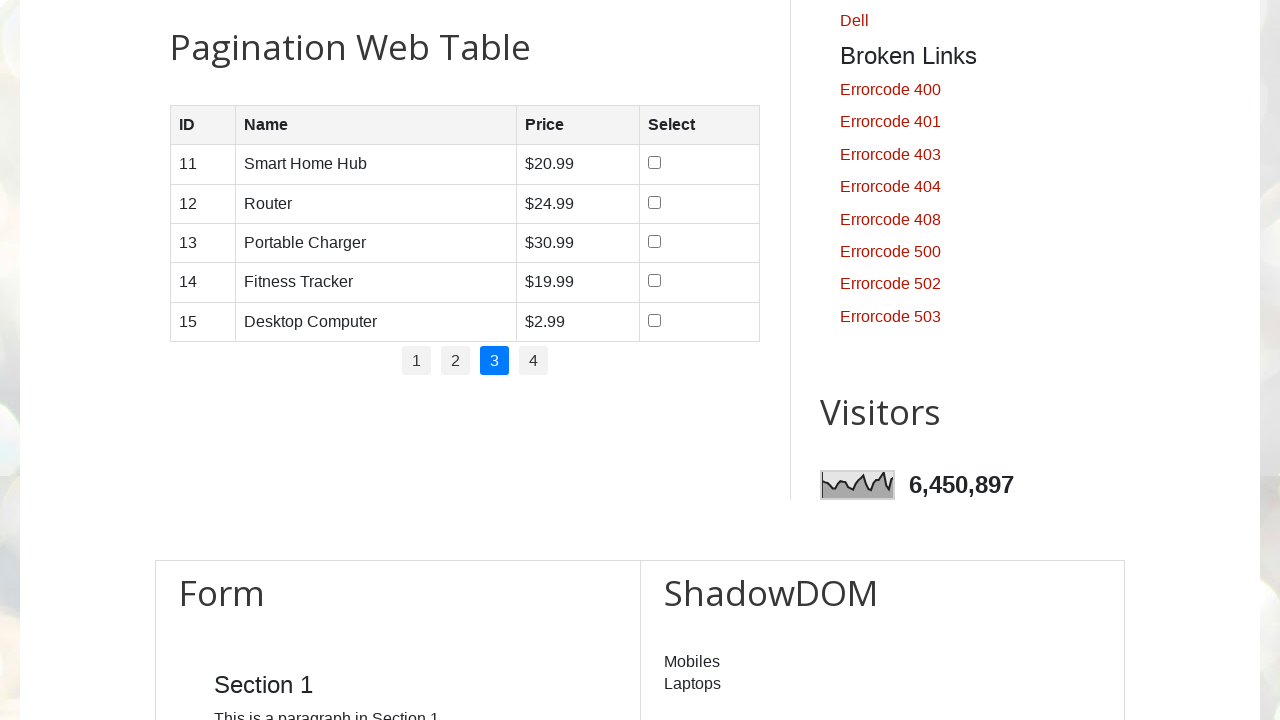

Verified table cell at row 3, column 3 on page 3 contains: '$30.99'
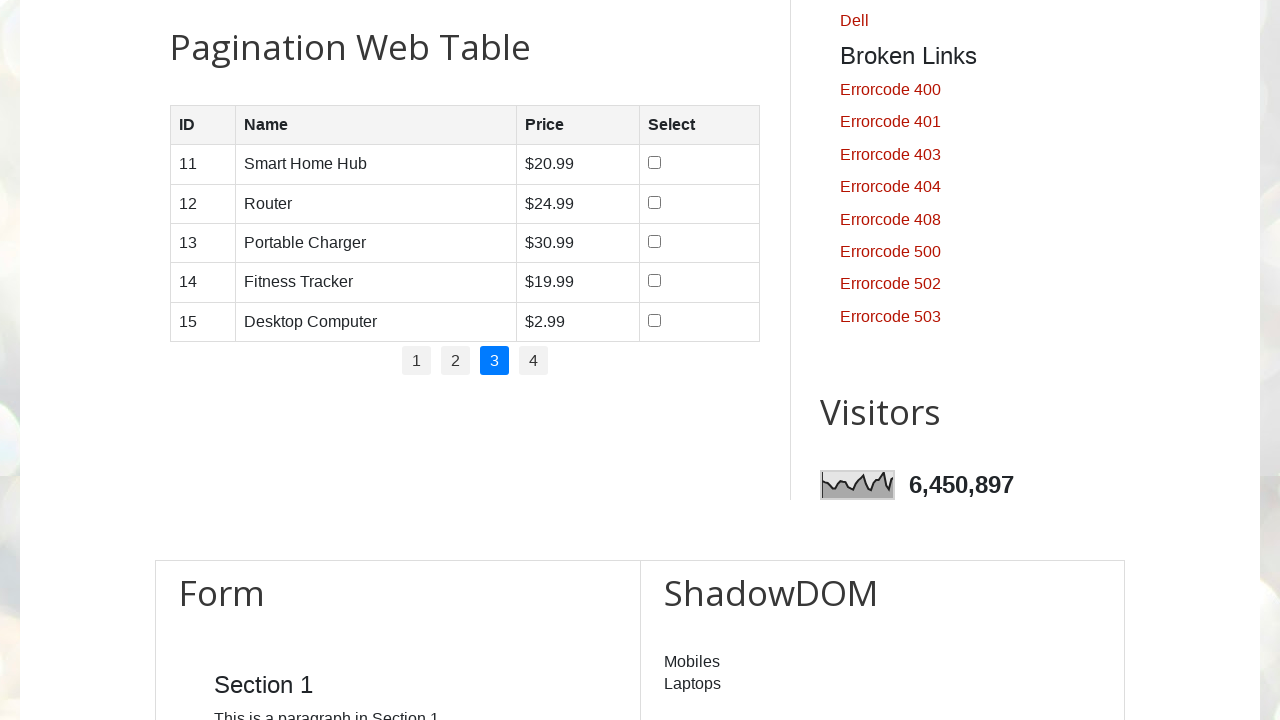

Verified table cell at row 3, column 4 on page 3 contains: ''
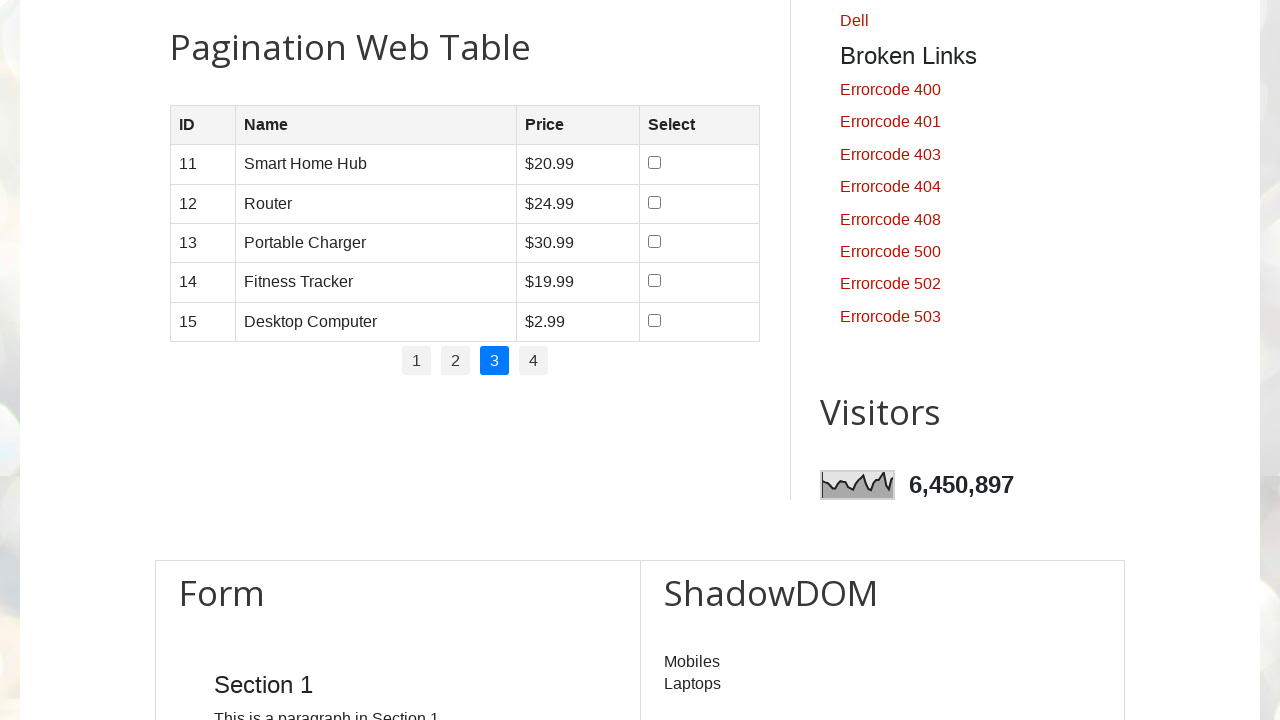

Verified table cell at row 4, column 1 on page 3 contains: '14'
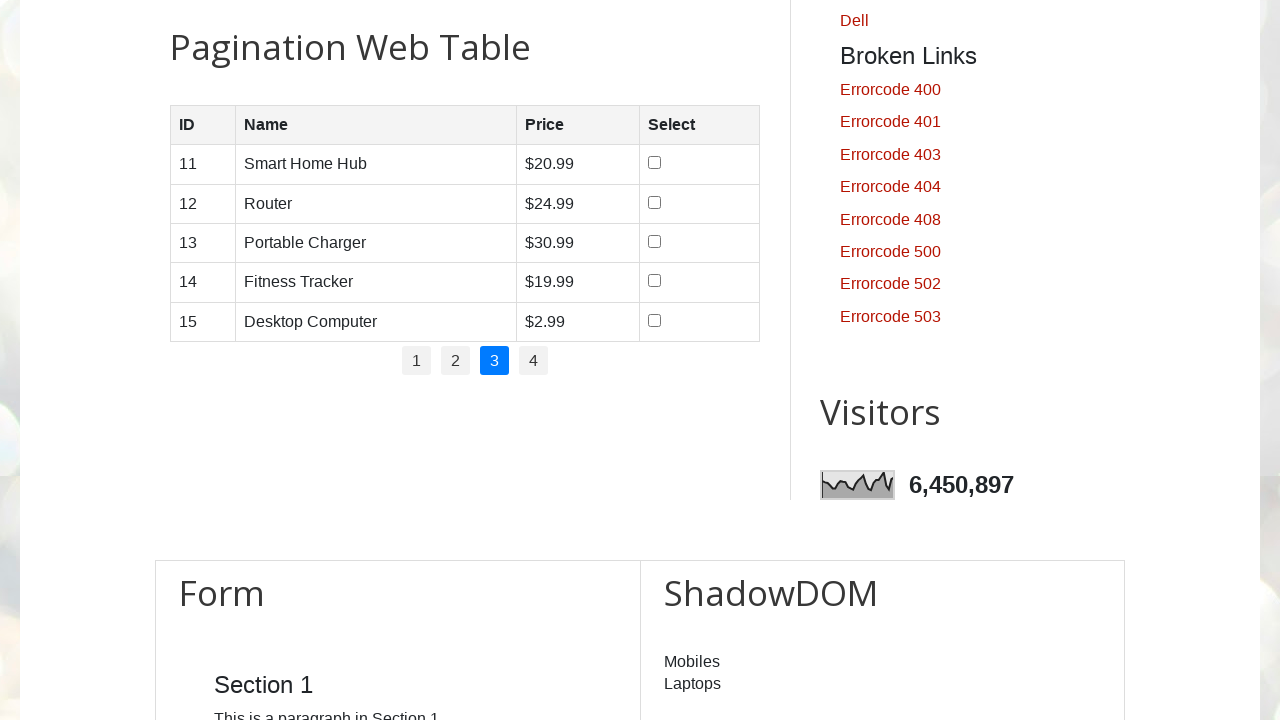

Verified table cell at row 4, column 2 on page 3 contains: 'Fitness Tracker'
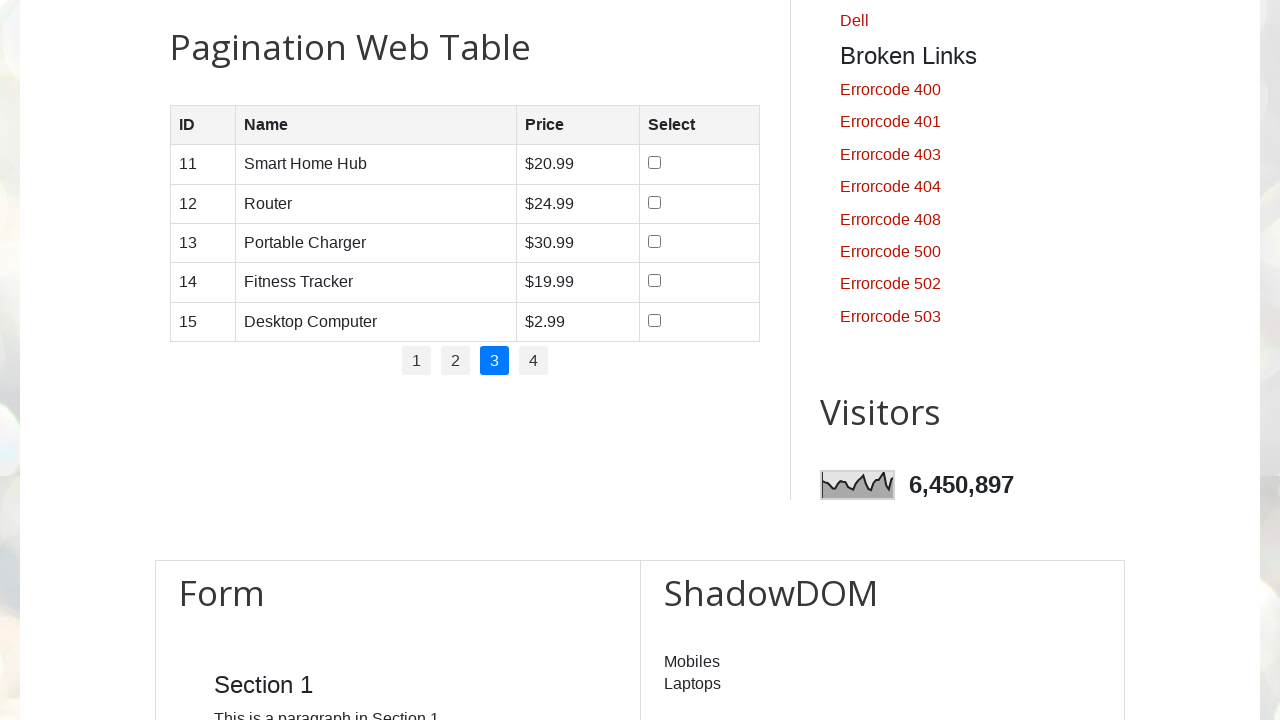

Verified table cell at row 4, column 3 on page 3 contains: '$19.99'
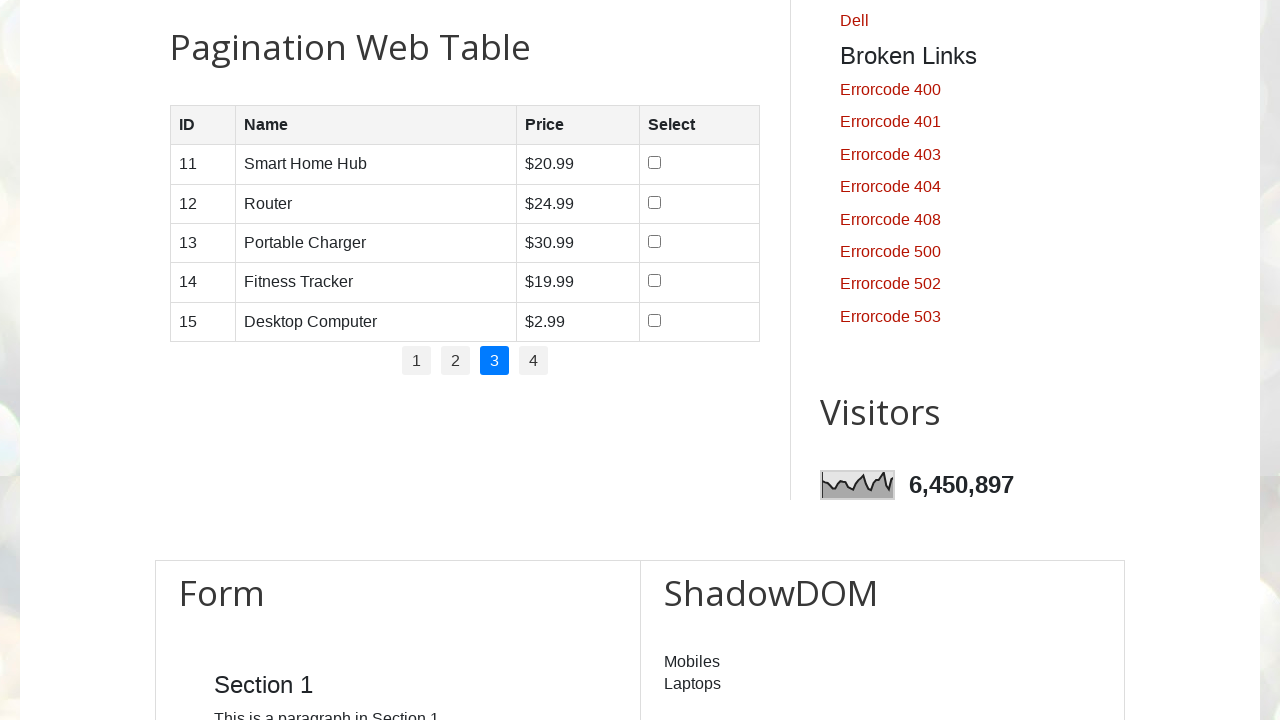

Verified table cell at row 4, column 4 on page 3 contains: ''
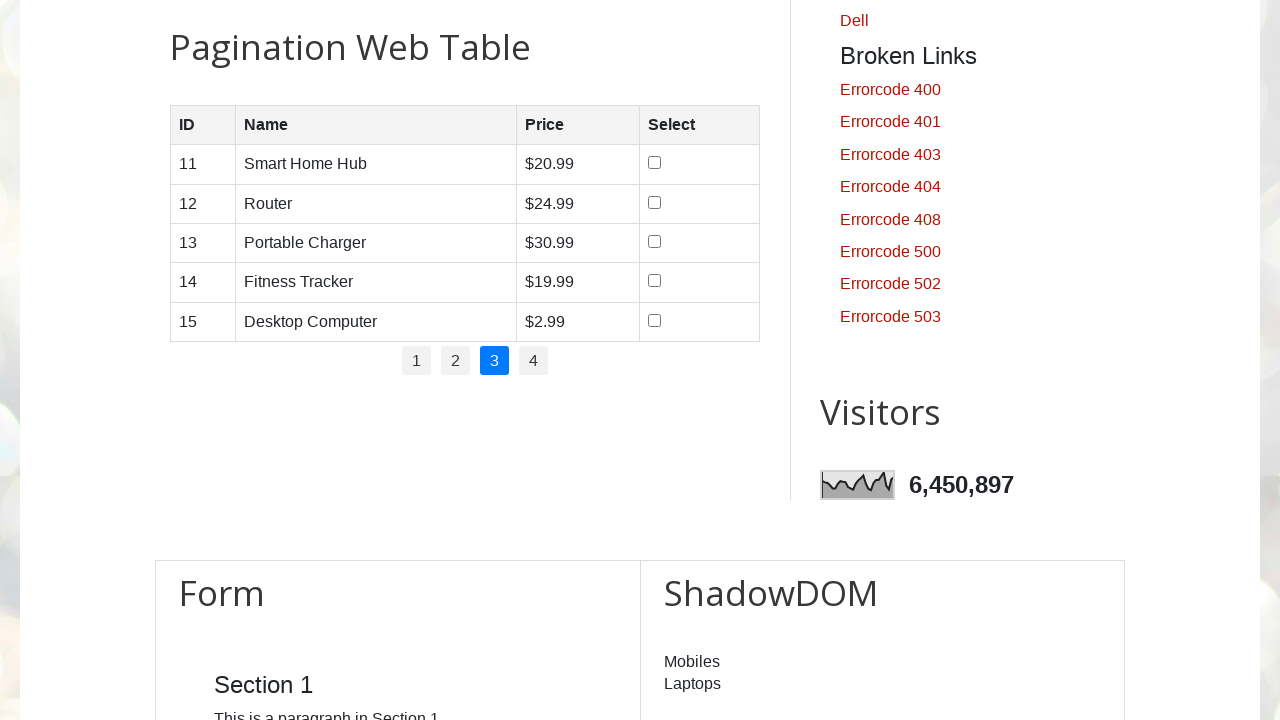

Verified table cell at row 5, column 1 on page 3 contains: '15'
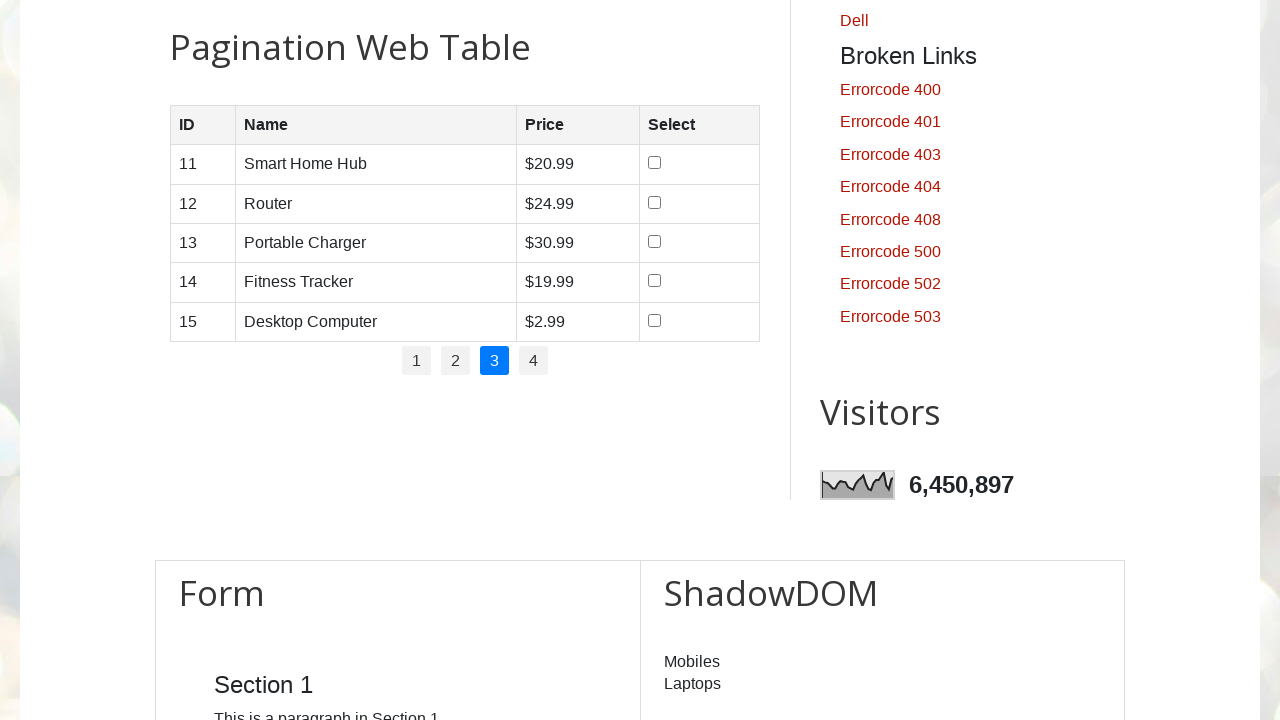

Verified table cell at row 5, column 2 on page 3 contains: 'Desktop Computer'
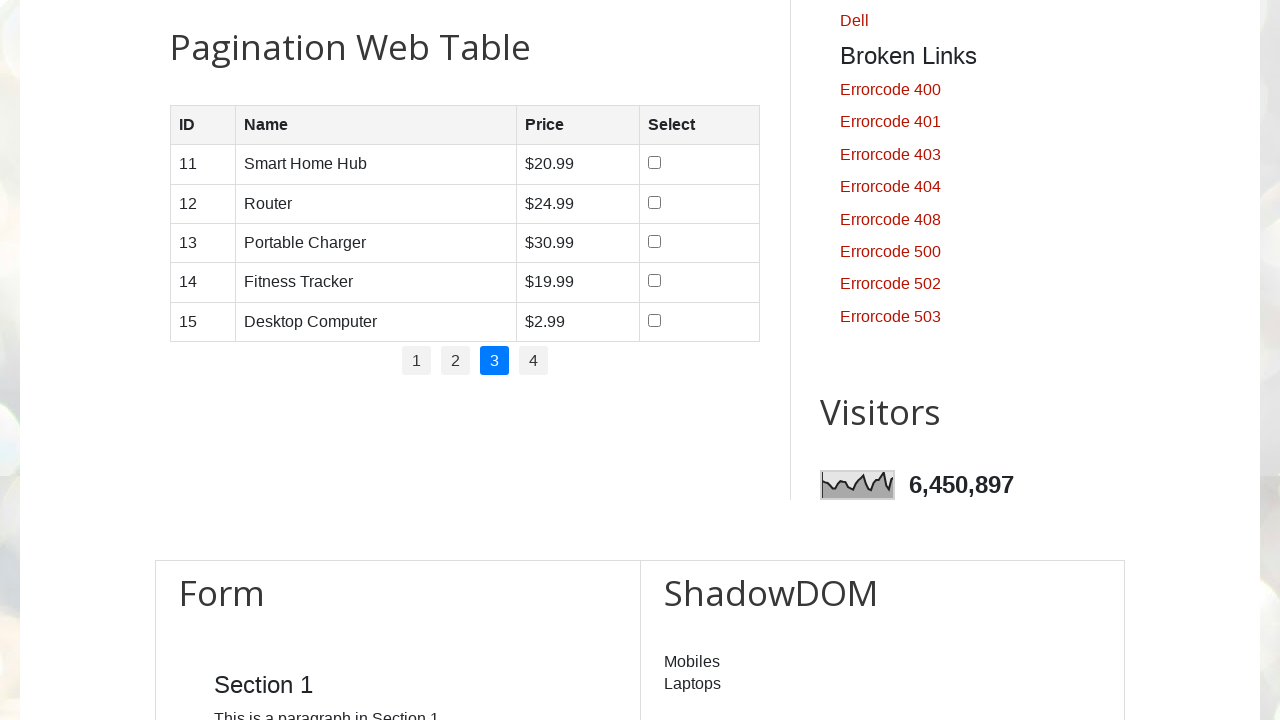

Verified table cell at row 5, column 3 on page 3 contains: '$2.99'
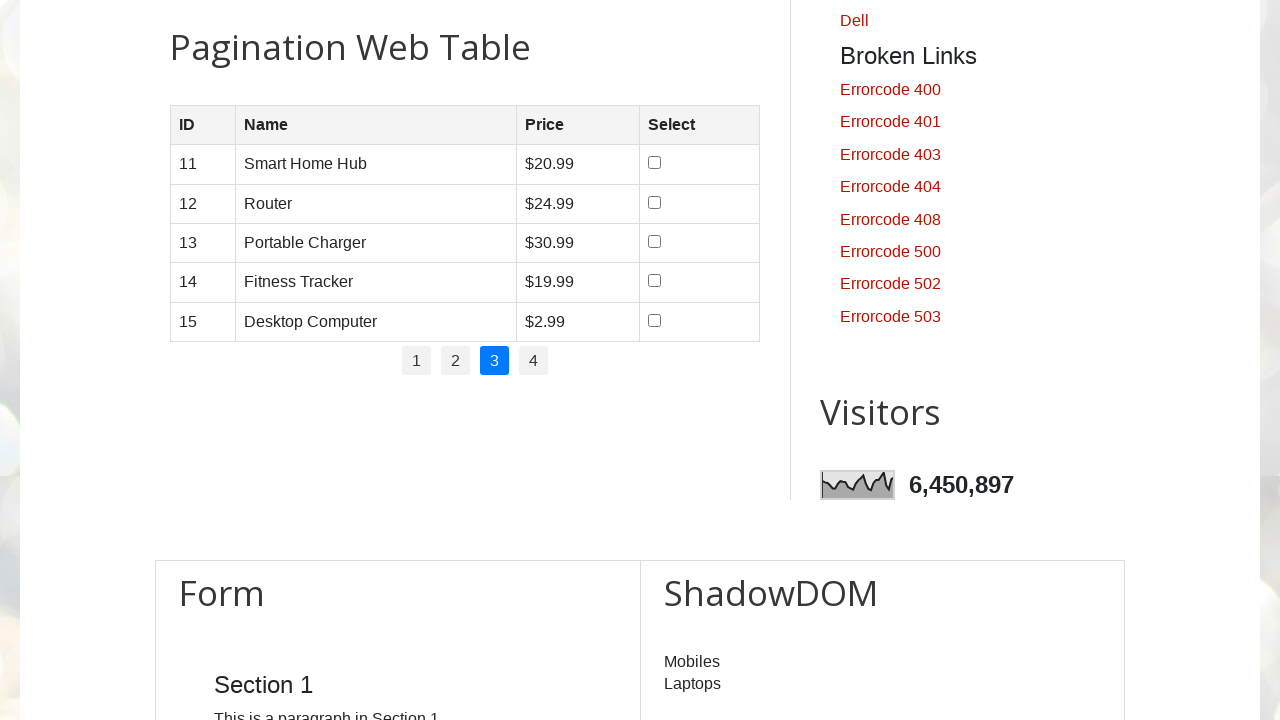

Verified table cell at row 5, column 4 on page 3 contains: ''
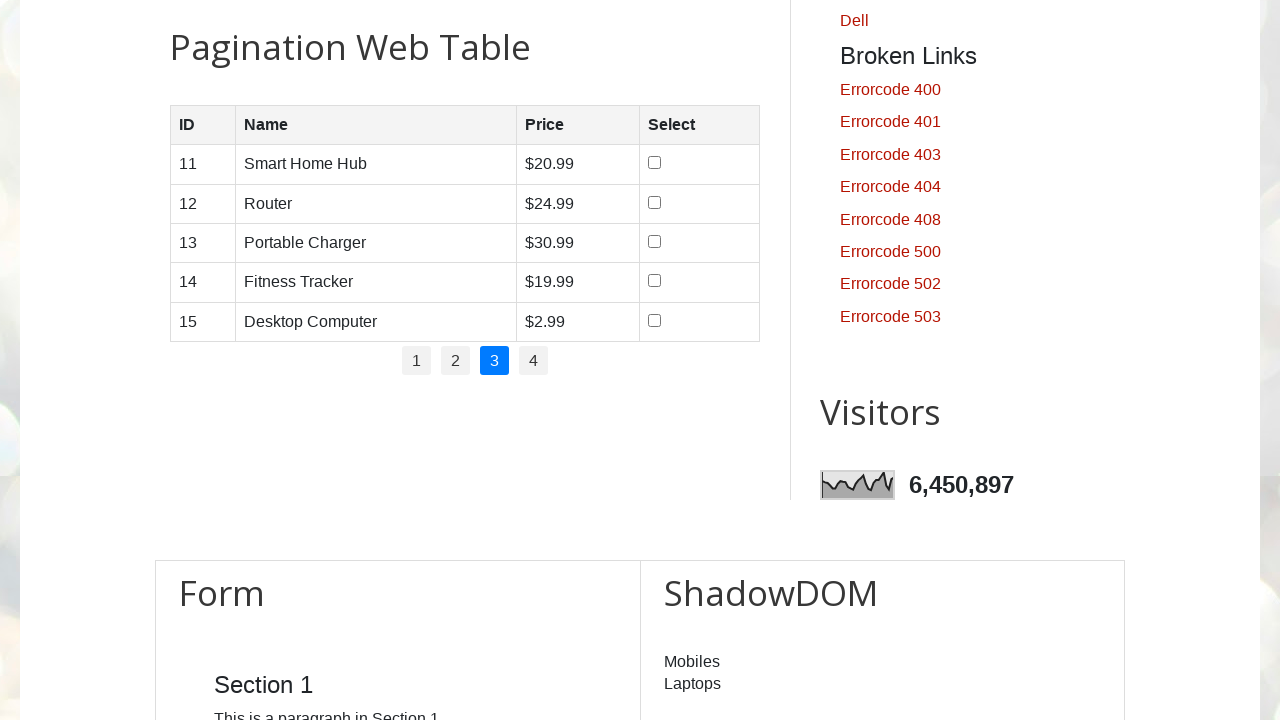

Clicked pagination link 4 of 4 at (534, 361) on xpath=//ul[@id='pagination']//a >> nth=3
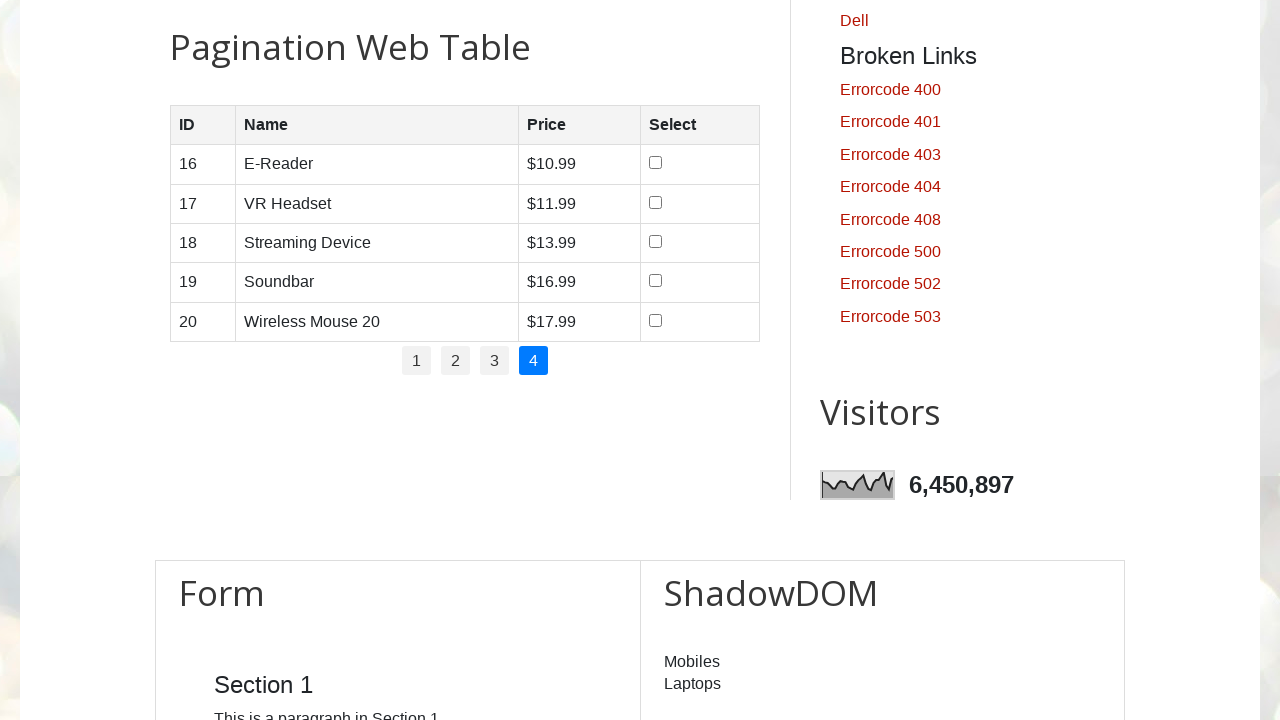

Table updated on page 4
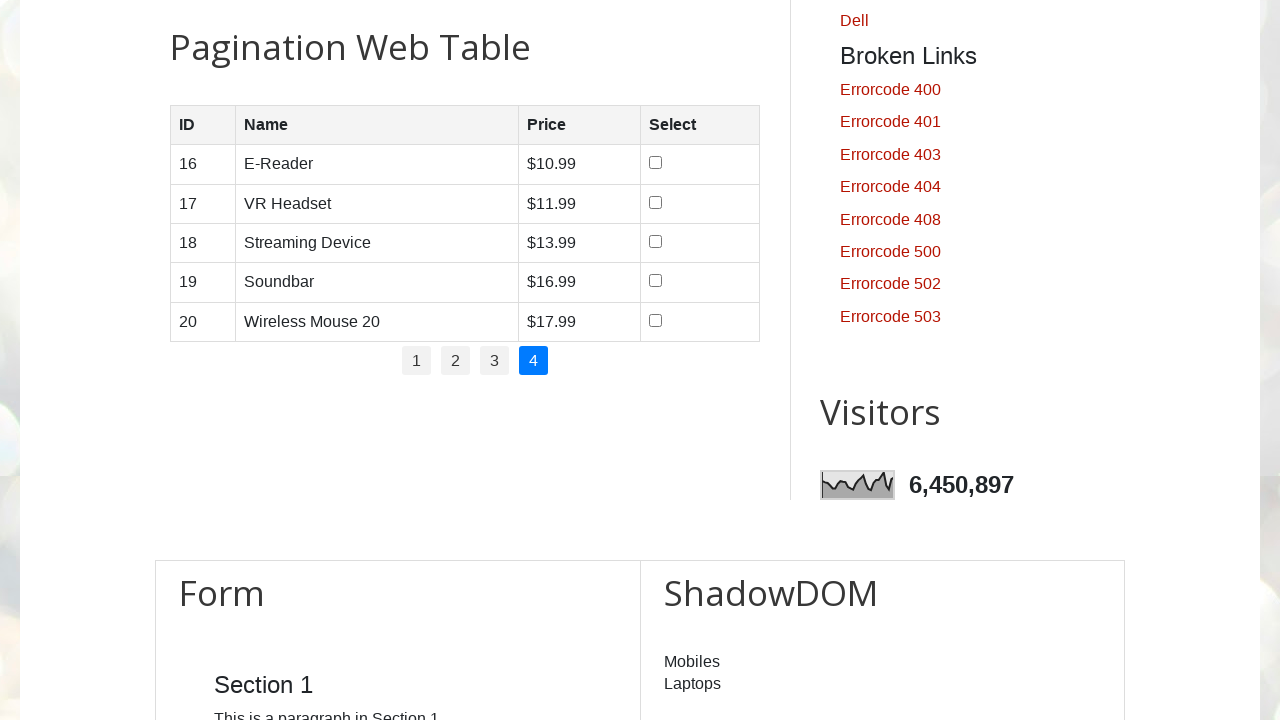

Verified table cell at row 1, column 1 on page 4 contains: '16'
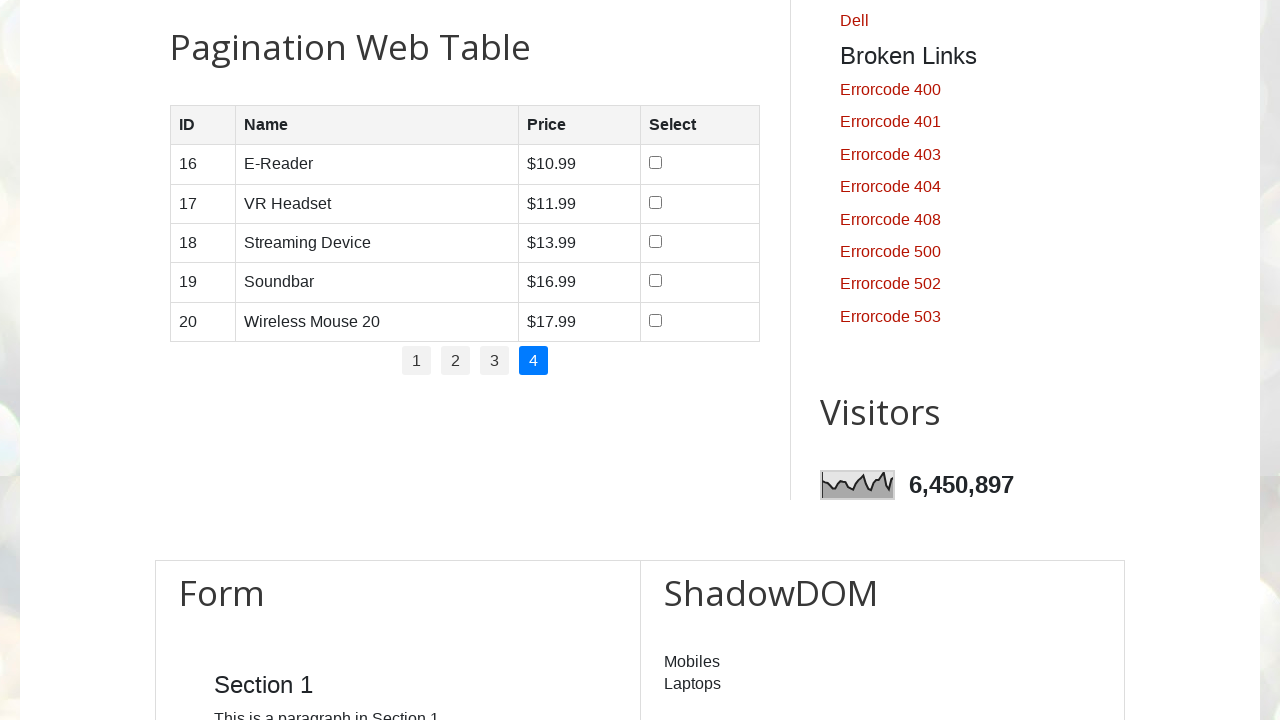

Verified table cell at row 1, column 2 on page 4 contains: 'E-Reader'
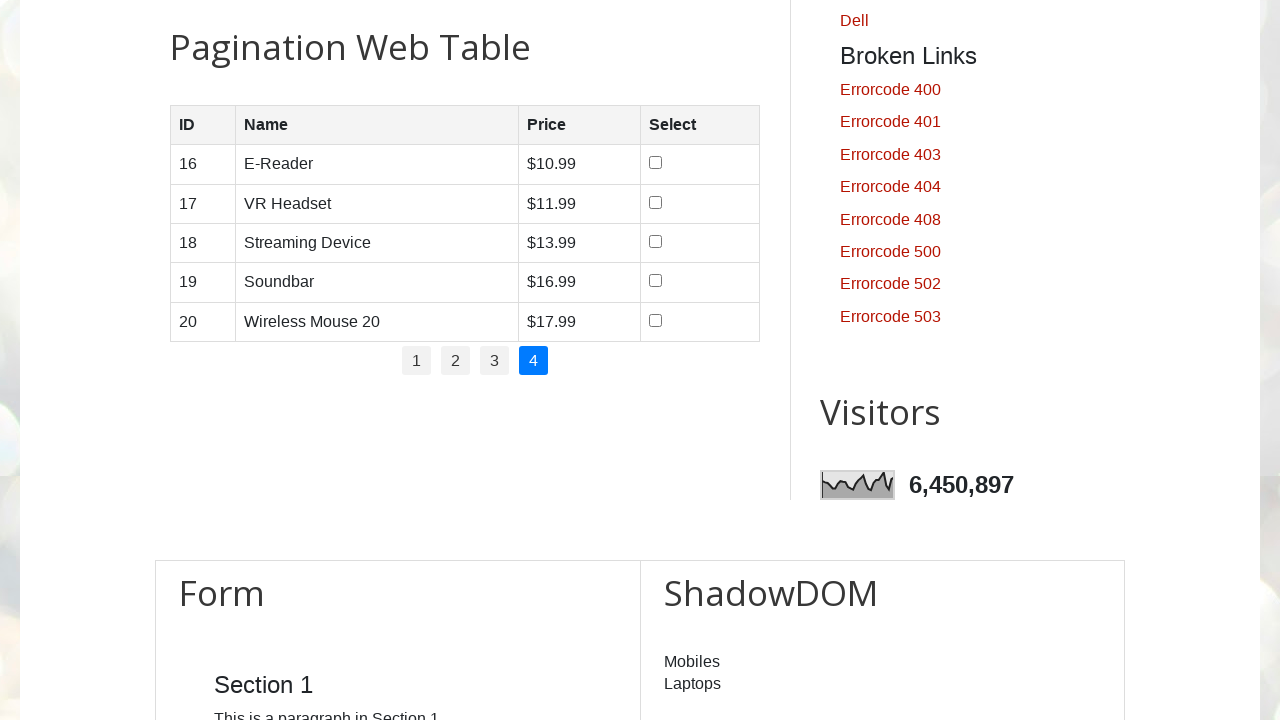

Verified table cell at row 1, column 3 on page 4 contains: '$10.99'
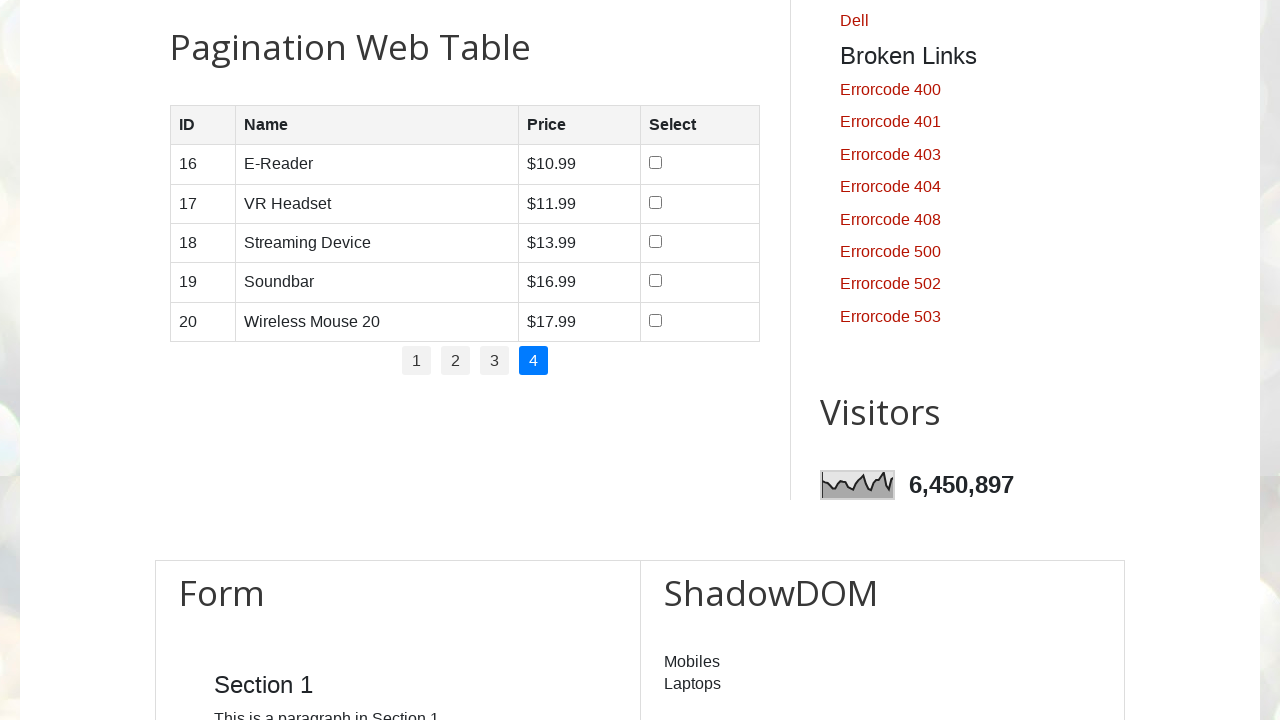

Verified table cell at row 1, column 4 on page 4 contains: ''
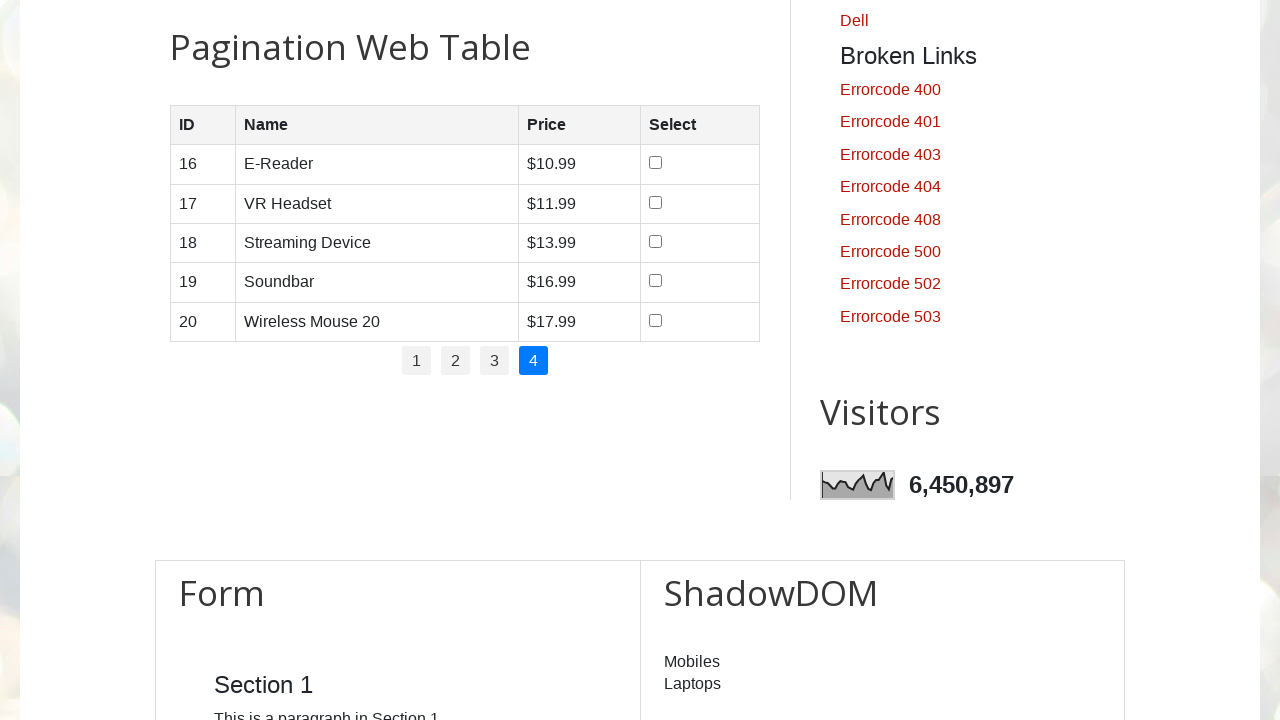

Verified table cell at row 2, column 1 on page 4 contains: '17'
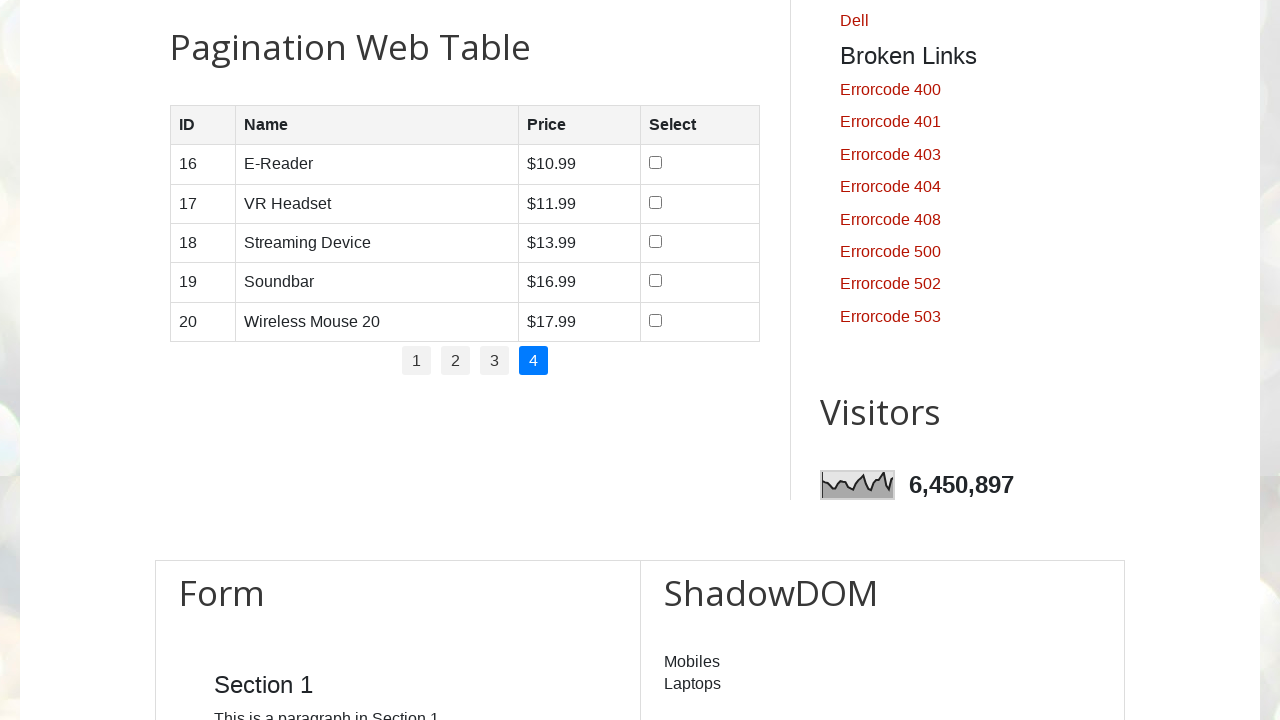

Verified table cell at row 2, column 2 on page 4 contains: 'VR Headset'
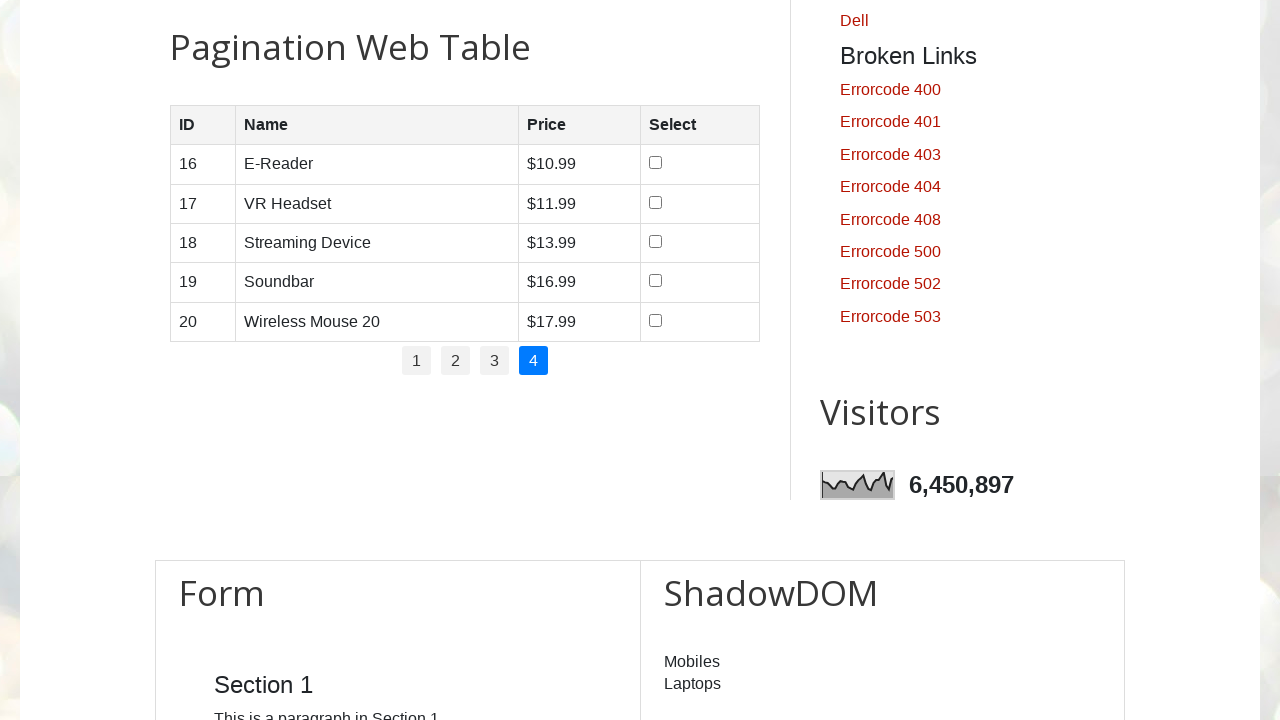

Verified table cell at row 2, column 3 on page 4 contains: '$11.99'
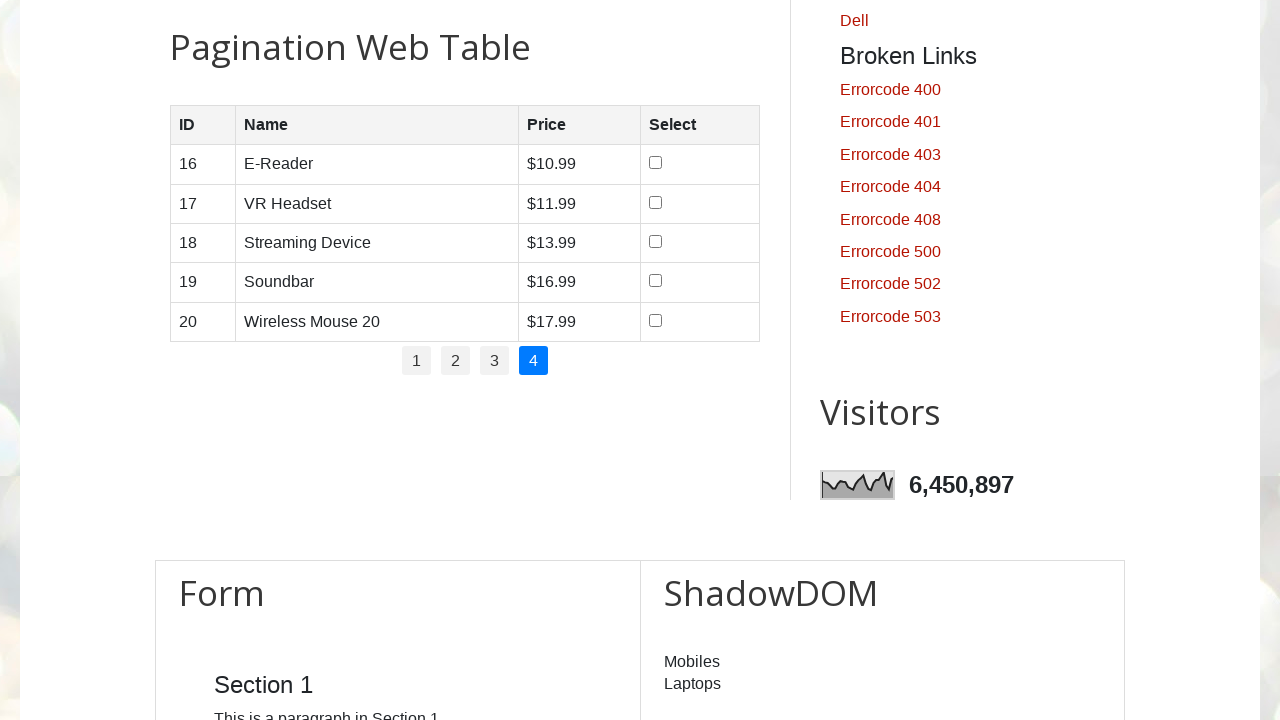

Verified table cell at row 2, column 4 on page 4 contains: ''
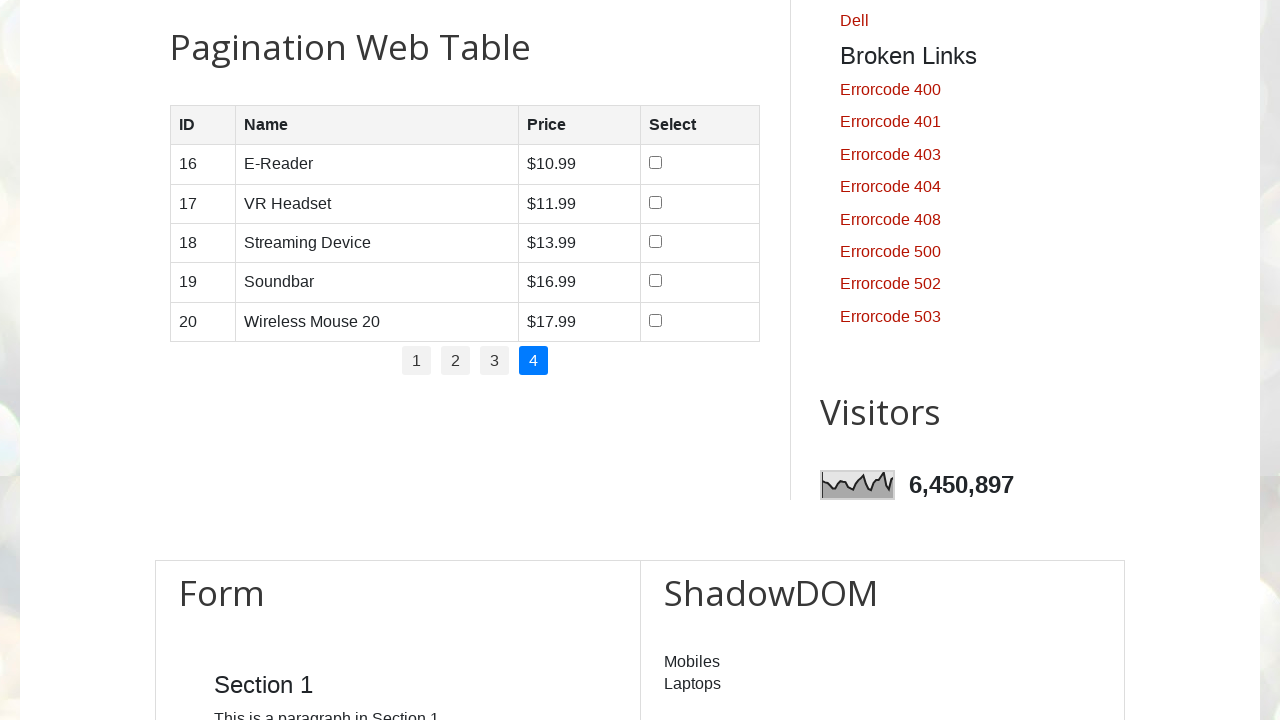

Verified table cell at row 3, column 1 on page 4 contains: '18'
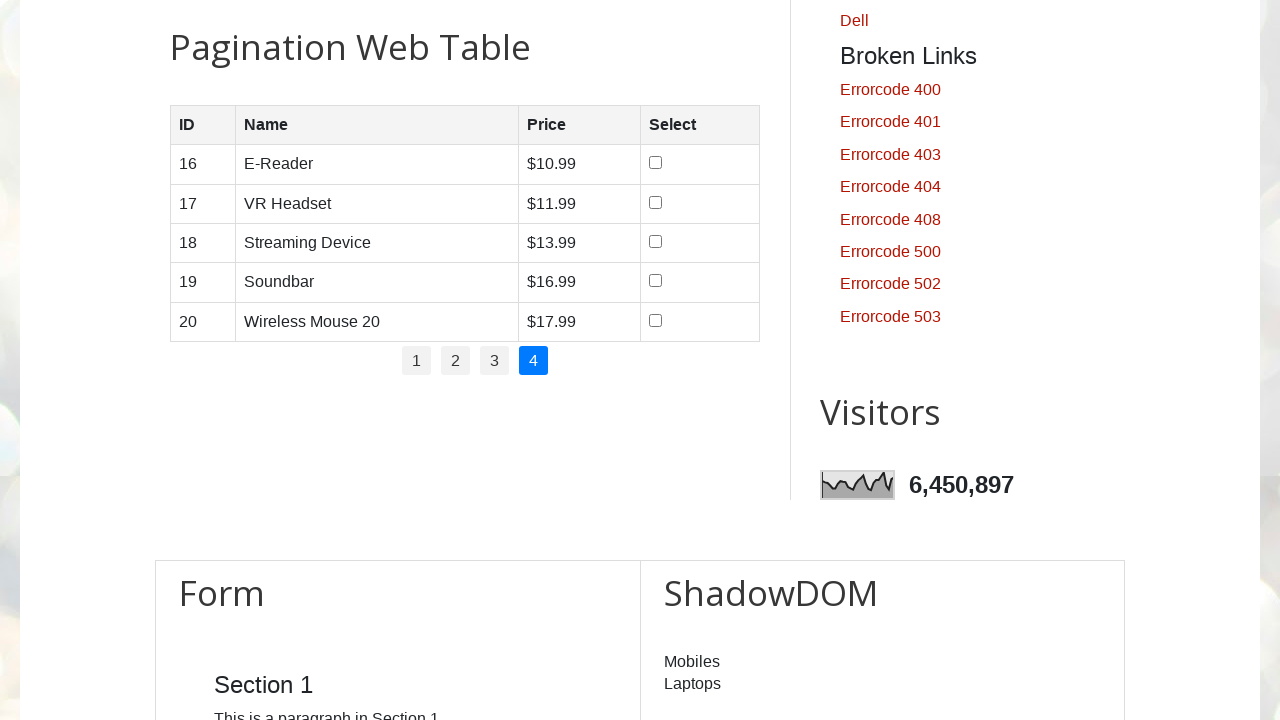

Verified table cell at row 3, column 2 on page 4 contains: 'Streaming Device'
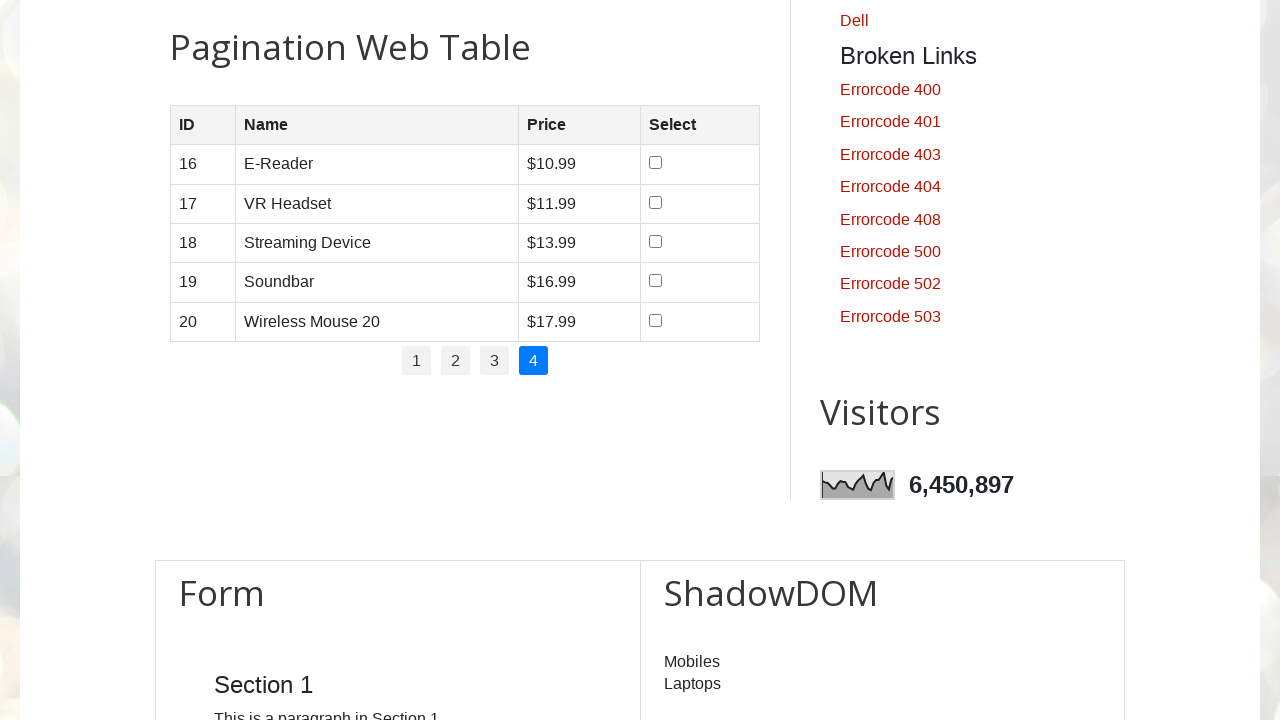

Verified table cell at row 3, column 3 on page 4 contains: '$13.99'
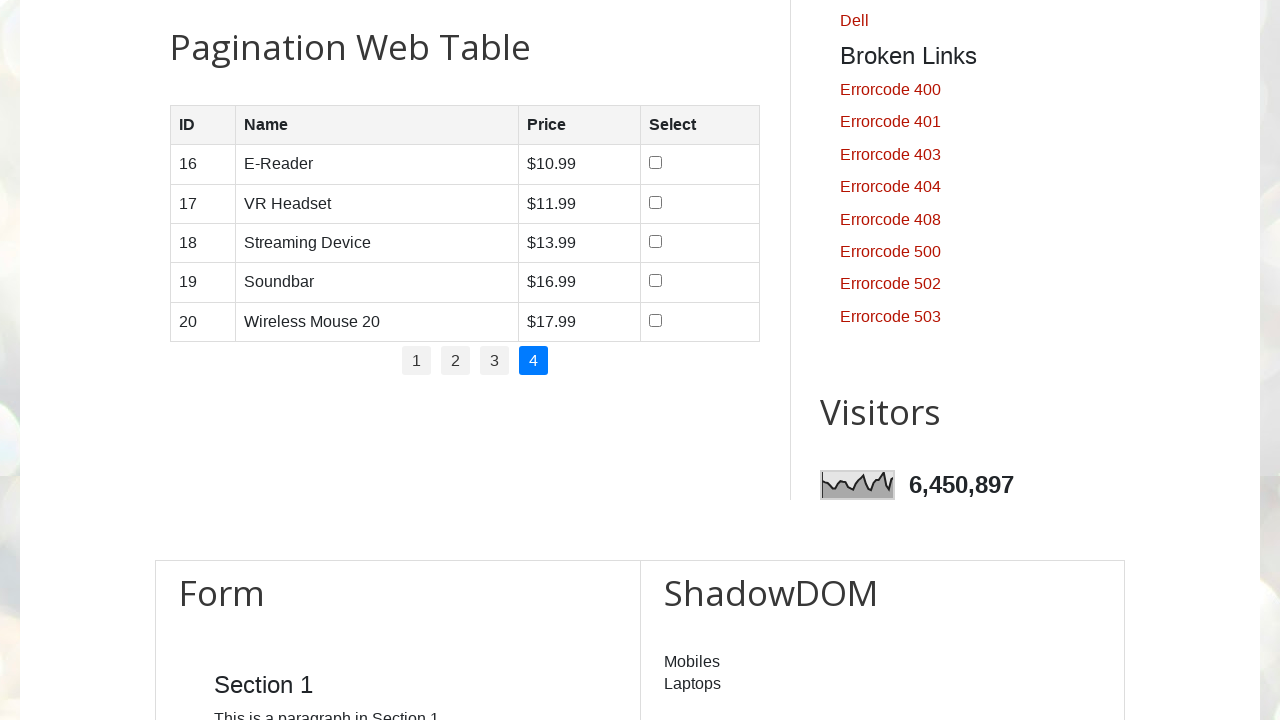

Verified table cell at row 3, column 4 on page 4 contains: ''
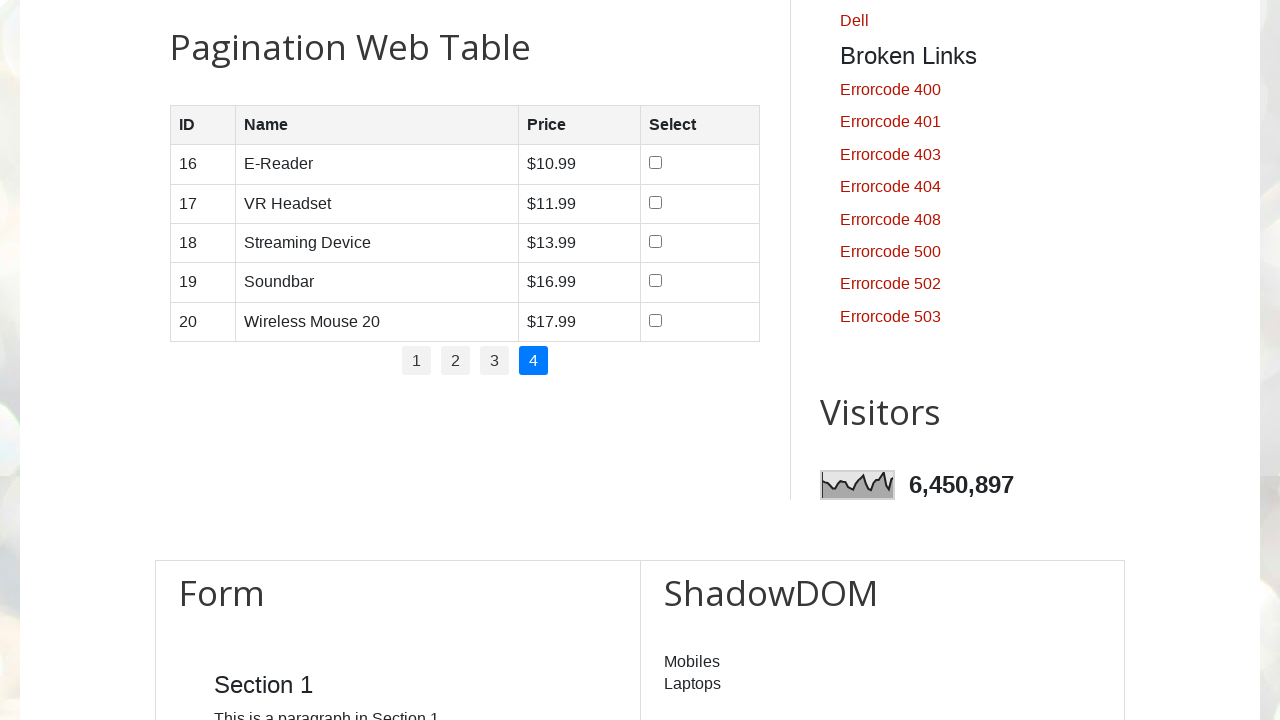

Verified table cell at row 4, column 1 on page 4 contains: '19'
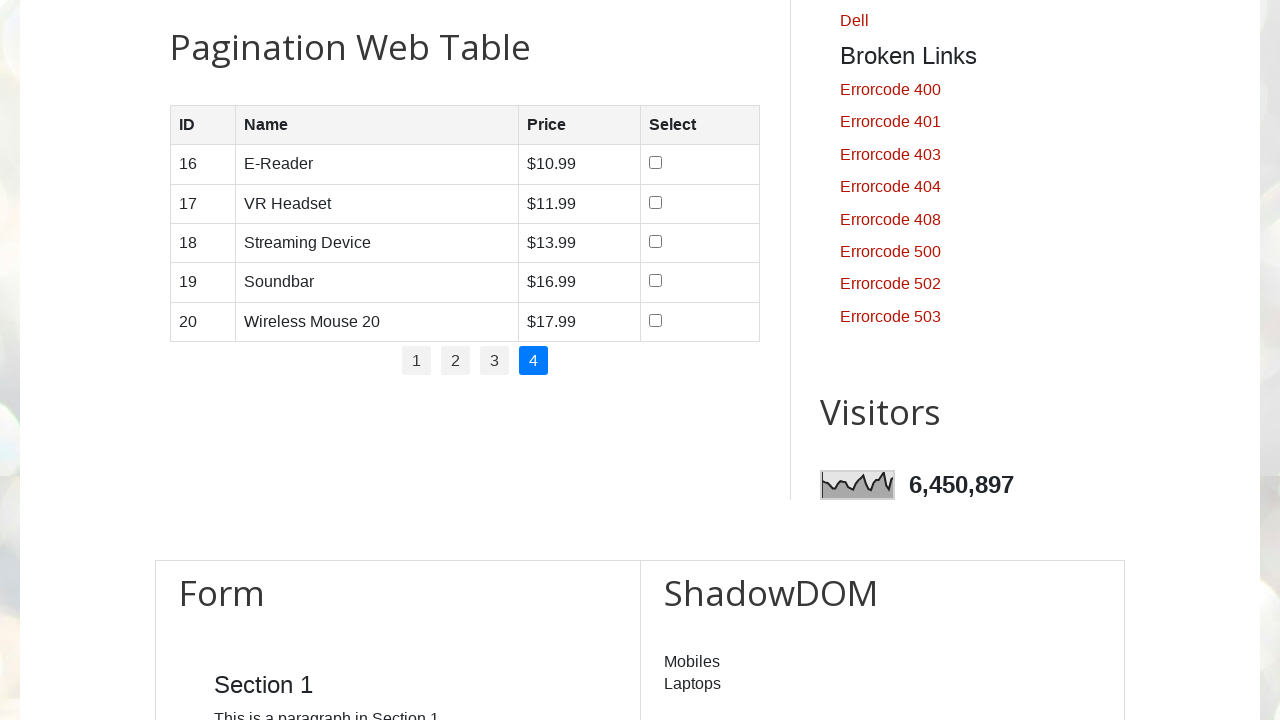

Verified table cell at row 4, column 2 on page 4 contains: 'Soundbar'
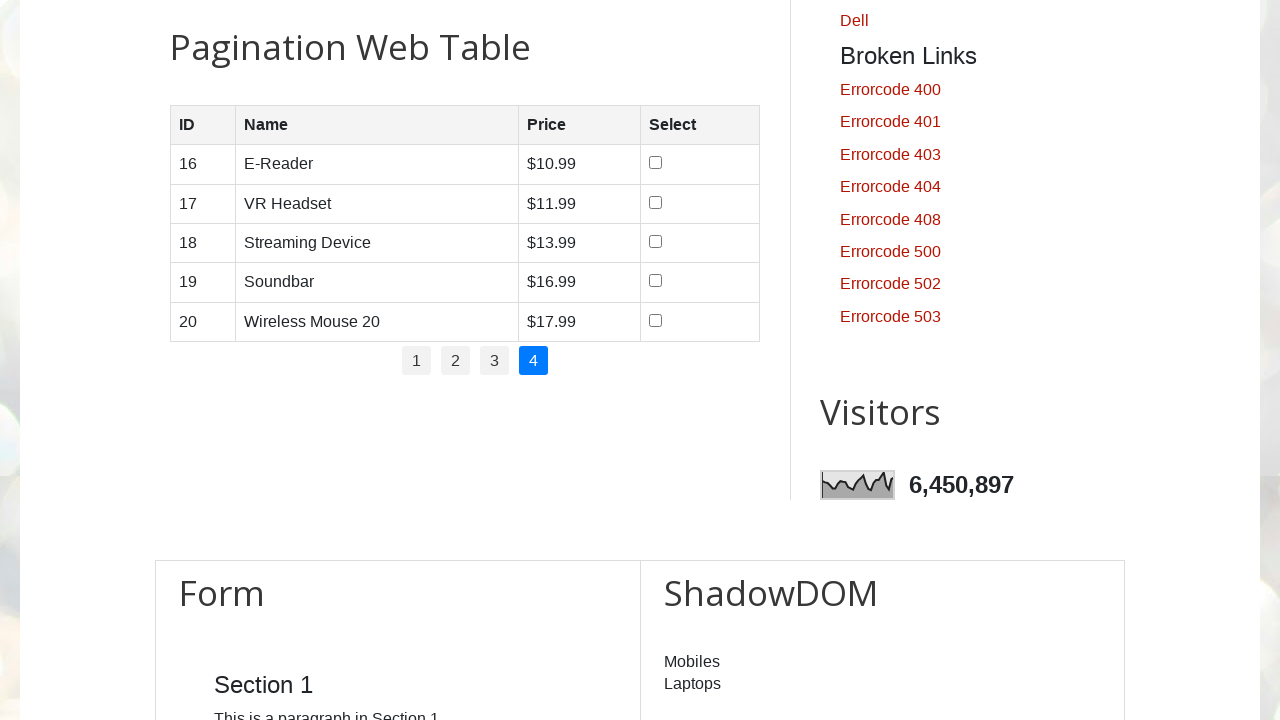

Verified table cell at row 4, column 3 on page 4 contains: '$16.99'
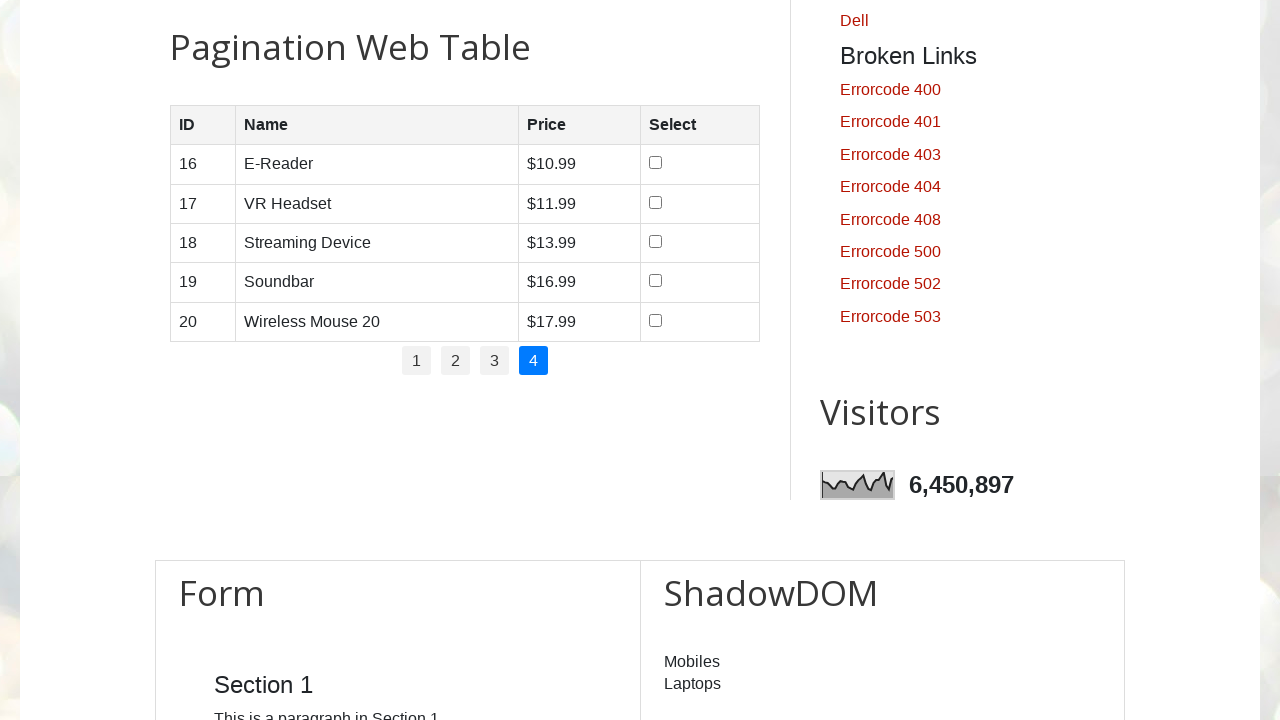

Verified table cell at row 4, column 4 on page 4 contains: ''
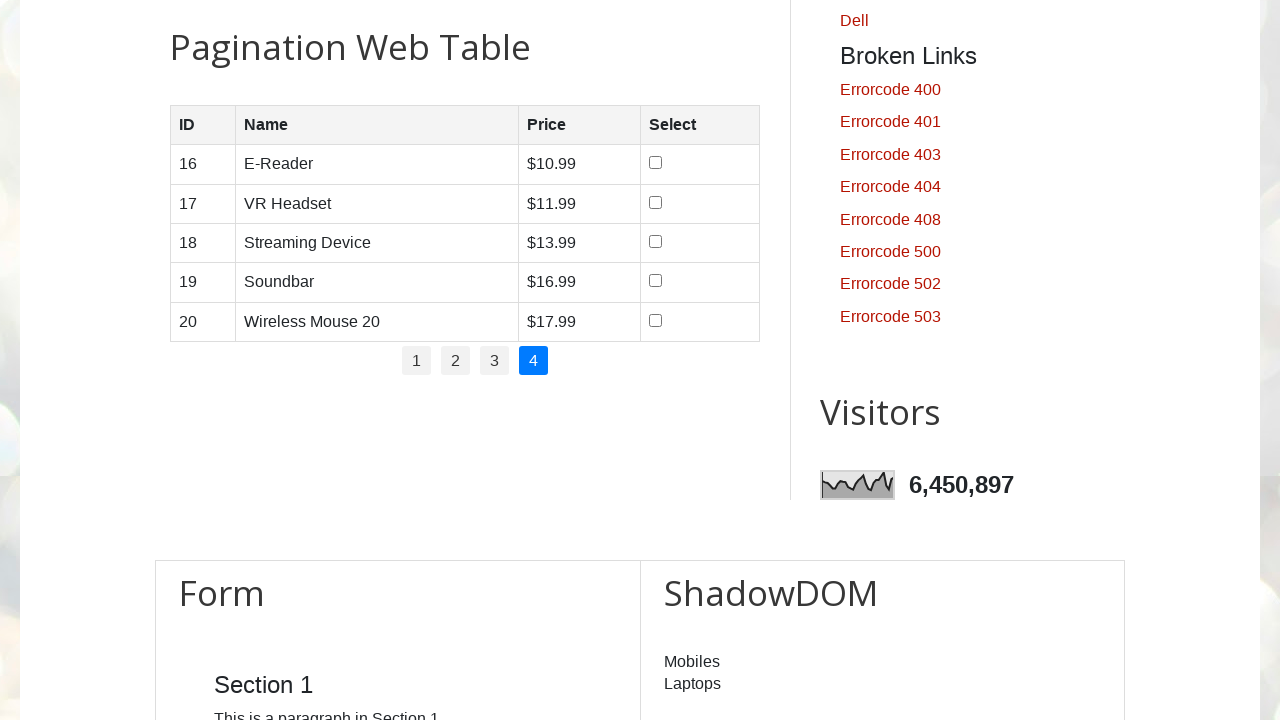

Verified table cell at row 5, column 1 on page 4 contains: '20'
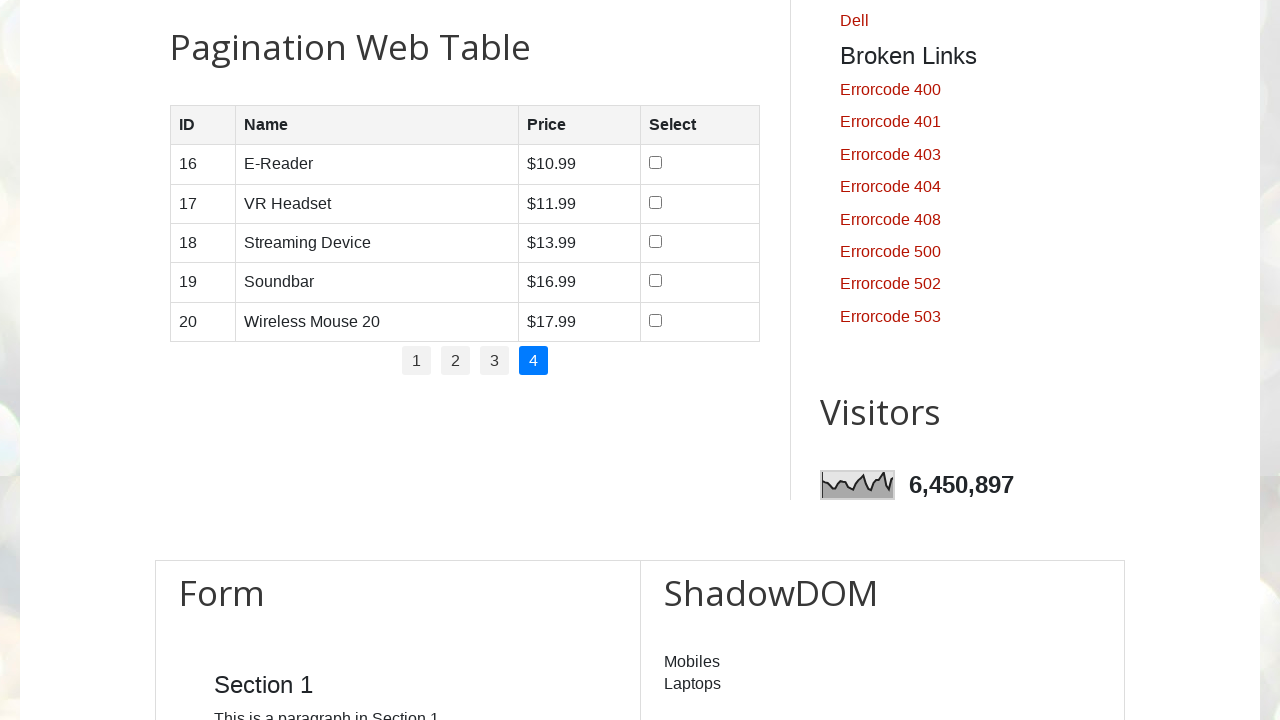

Verified table cell at row 5, column 2 on page 4 contains: 'Wireless Mouse 20'
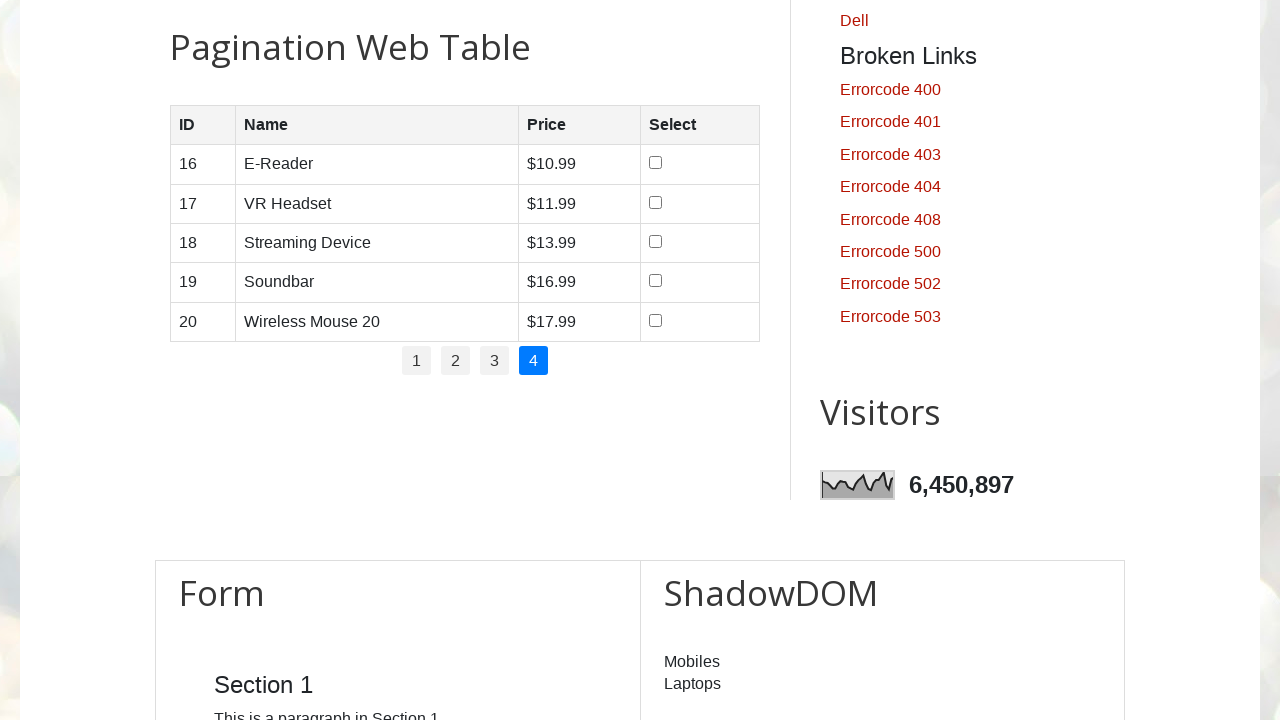

Verified table cell at row 5, column 3 on page 4 contains: '$17.99'
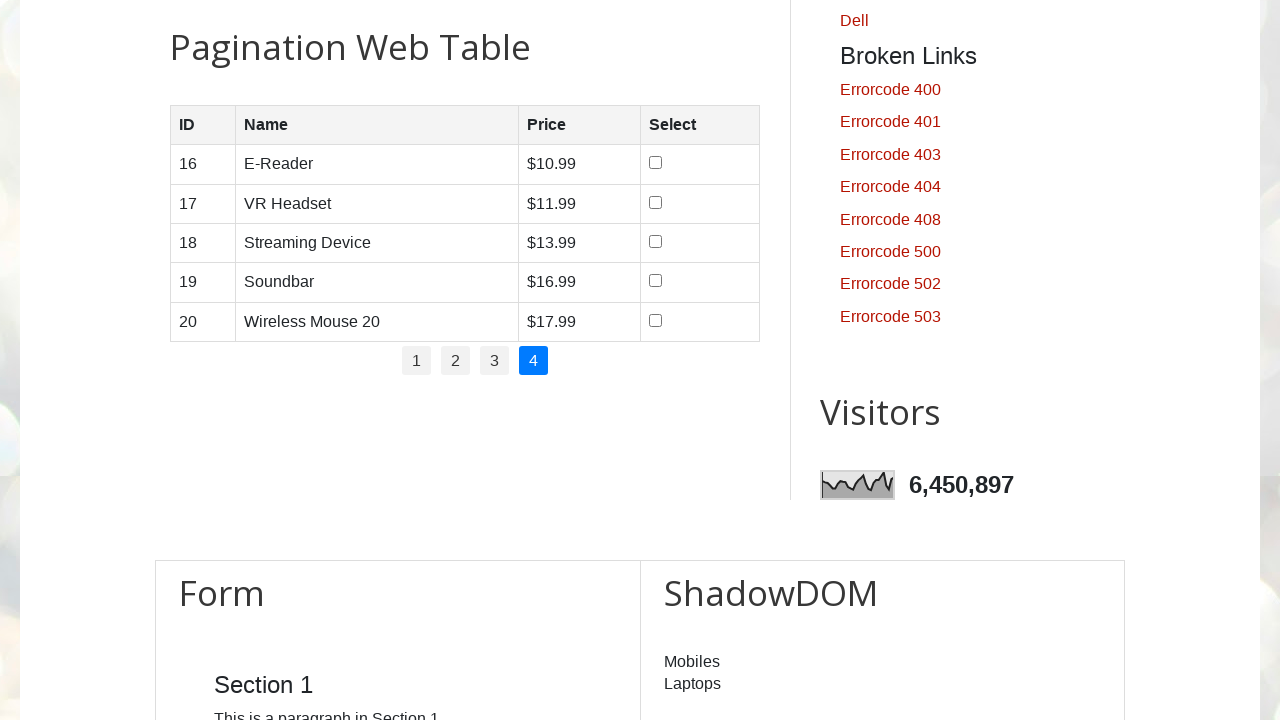

Verified table cell at row 5, column 4 on page 4 contains: ''
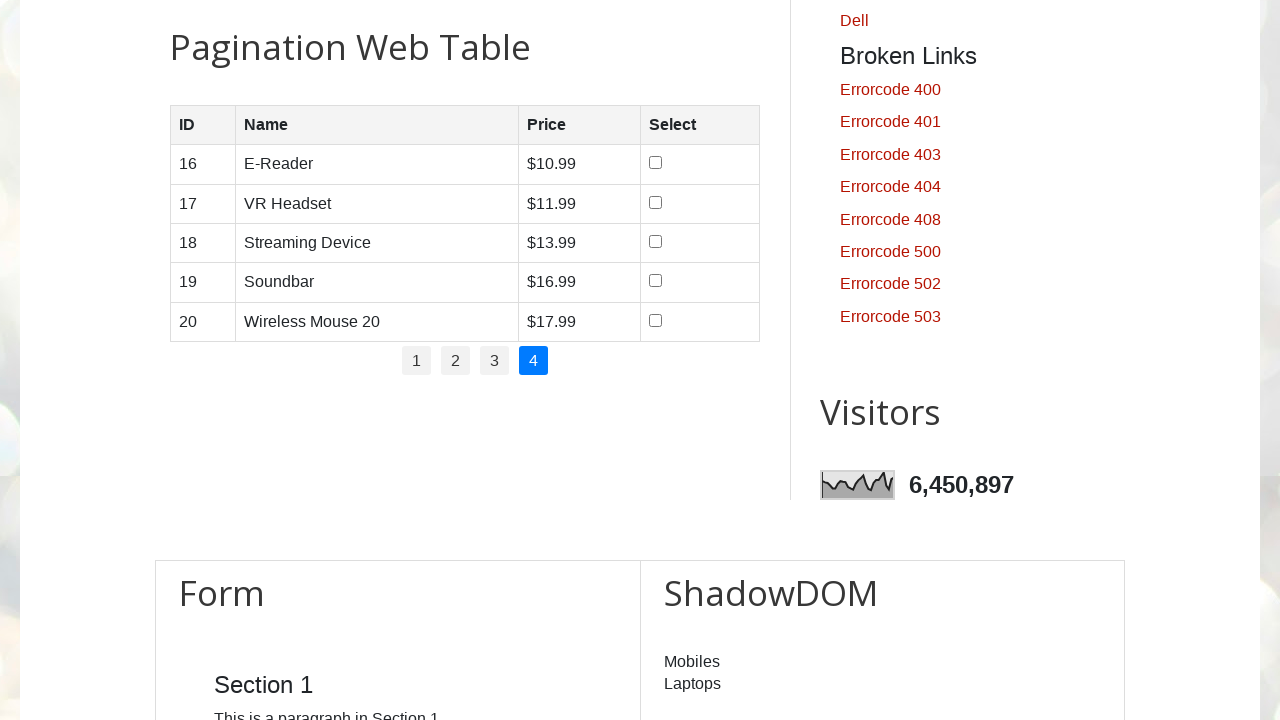

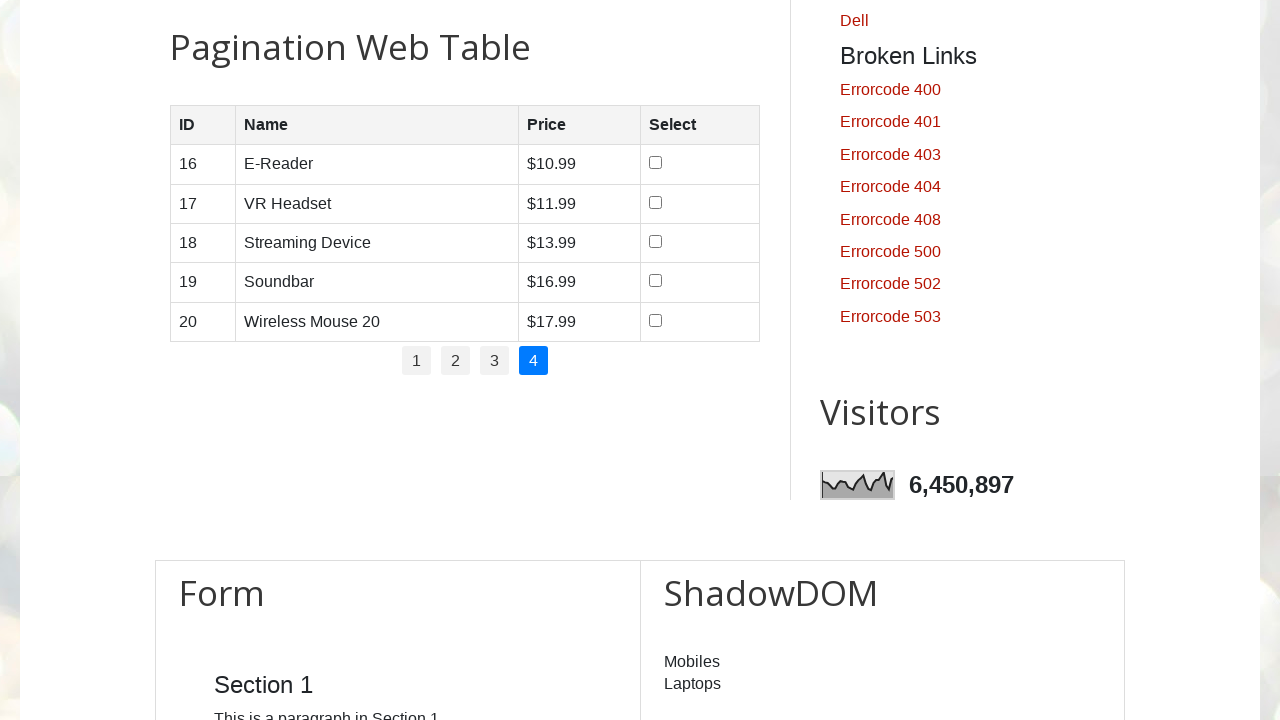